Tests Mailchimp signup form password validation by entering different password patterns and verifying the validation rules

Starting URL: https://login.mailchimp.com/signup/

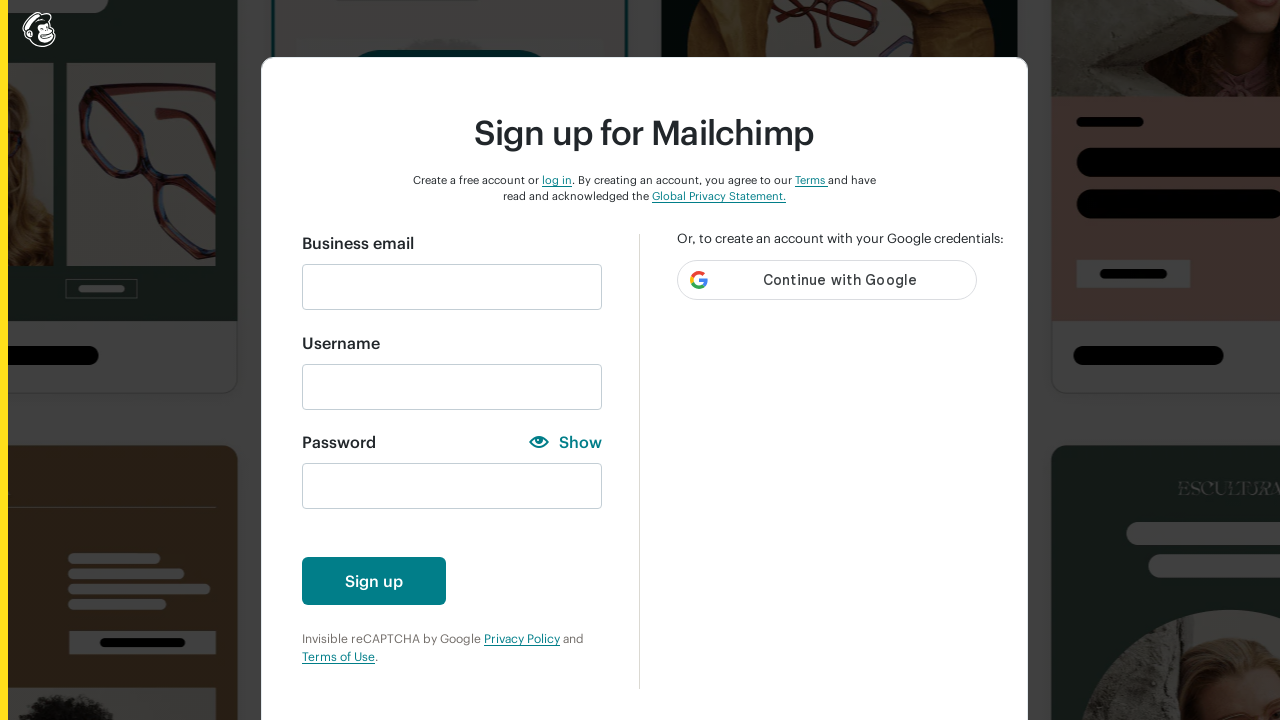

Located email textbox element
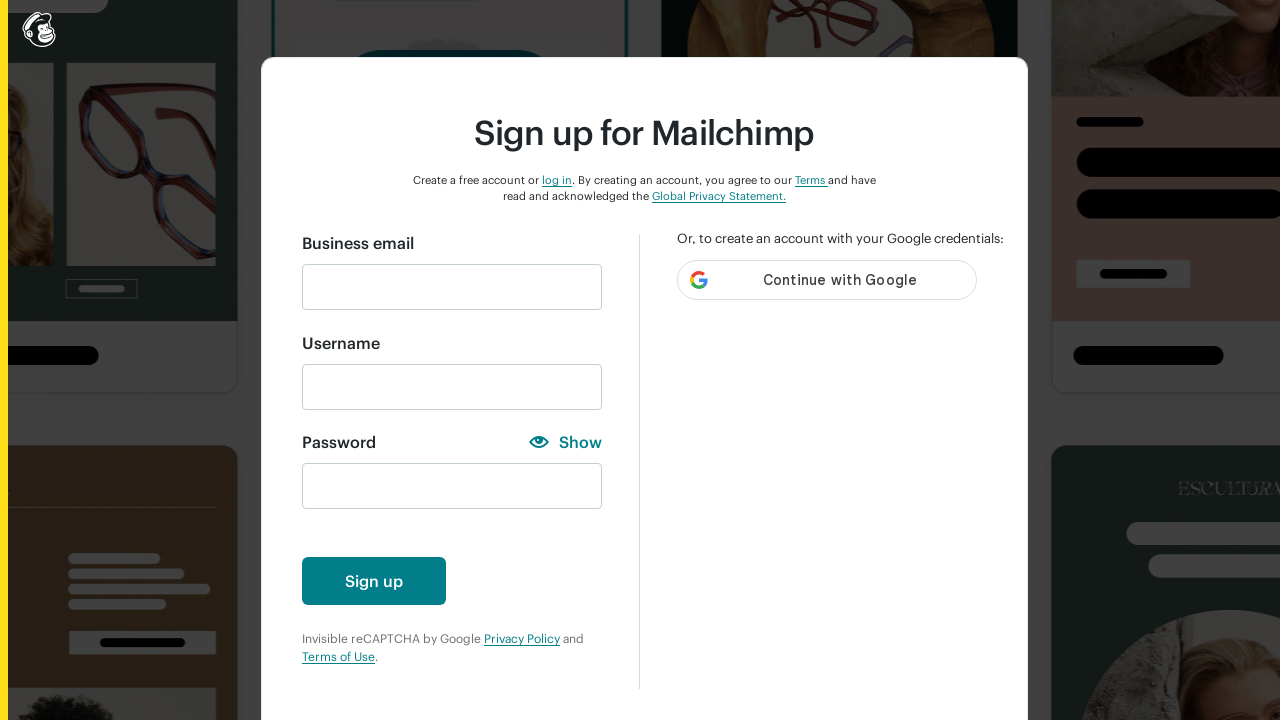

Located username textbox element
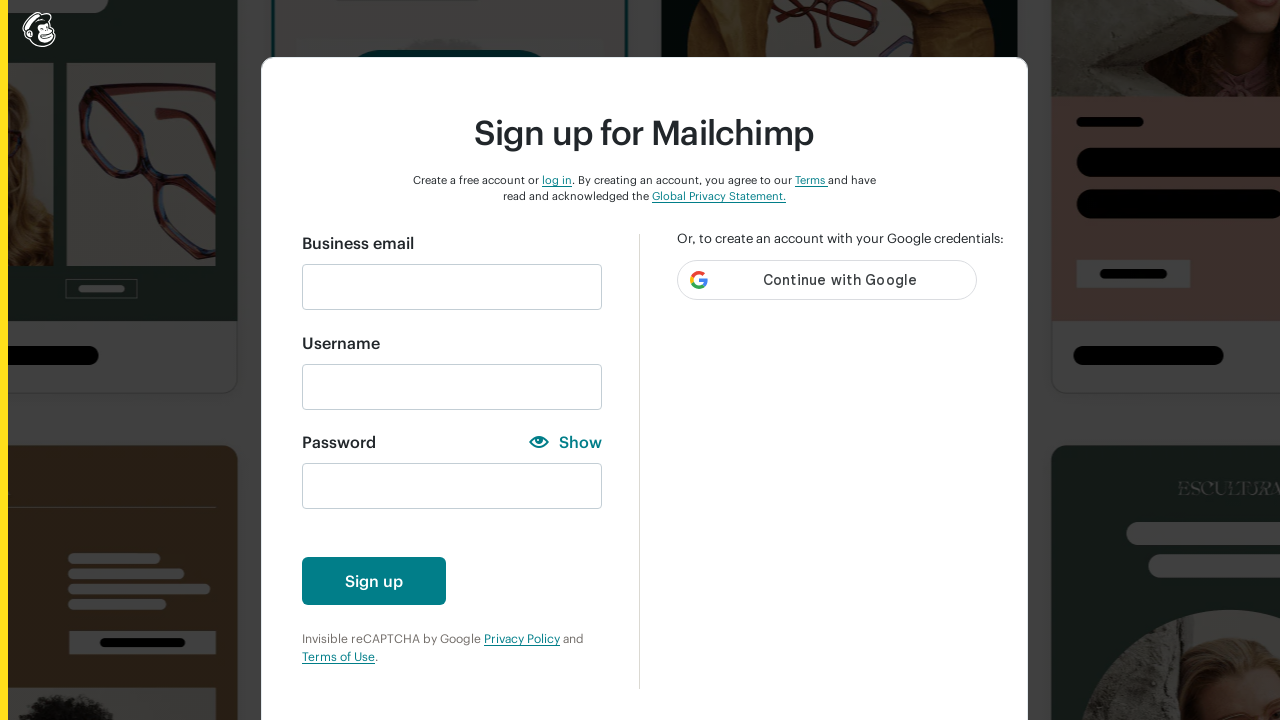

Located password textbox element
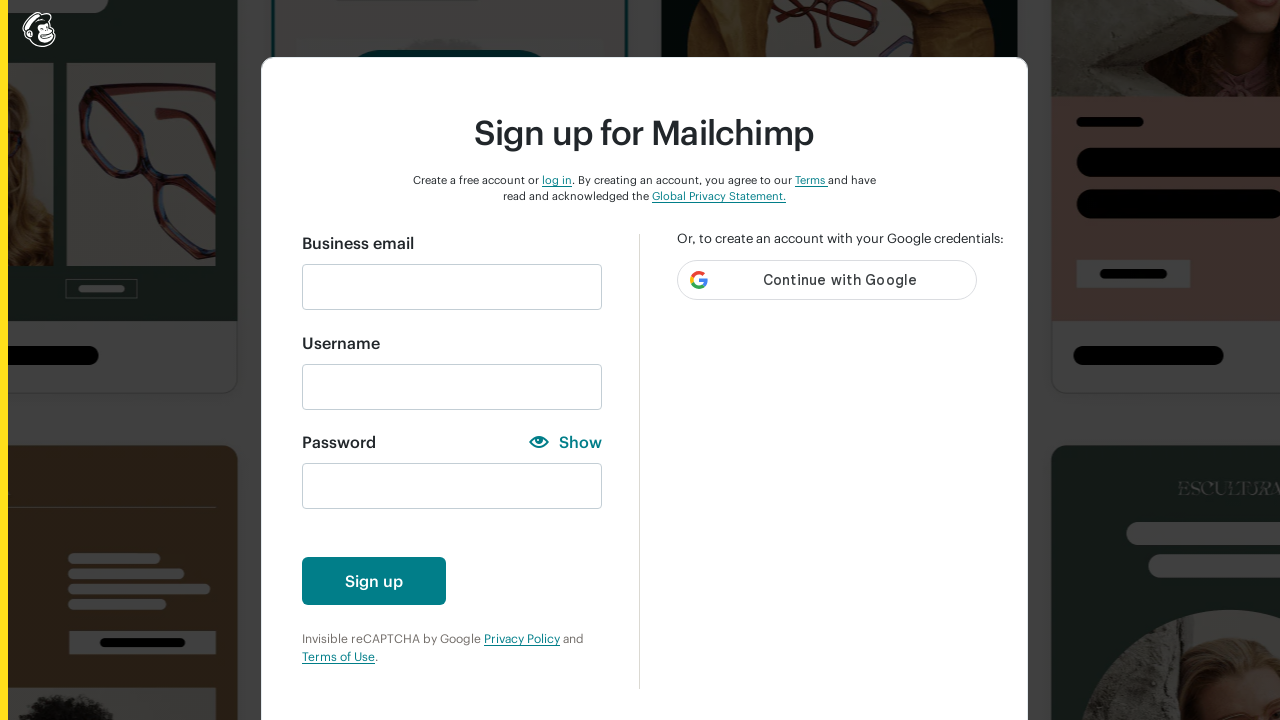

Filled email field with 'automationfc@gmail.com' on #email
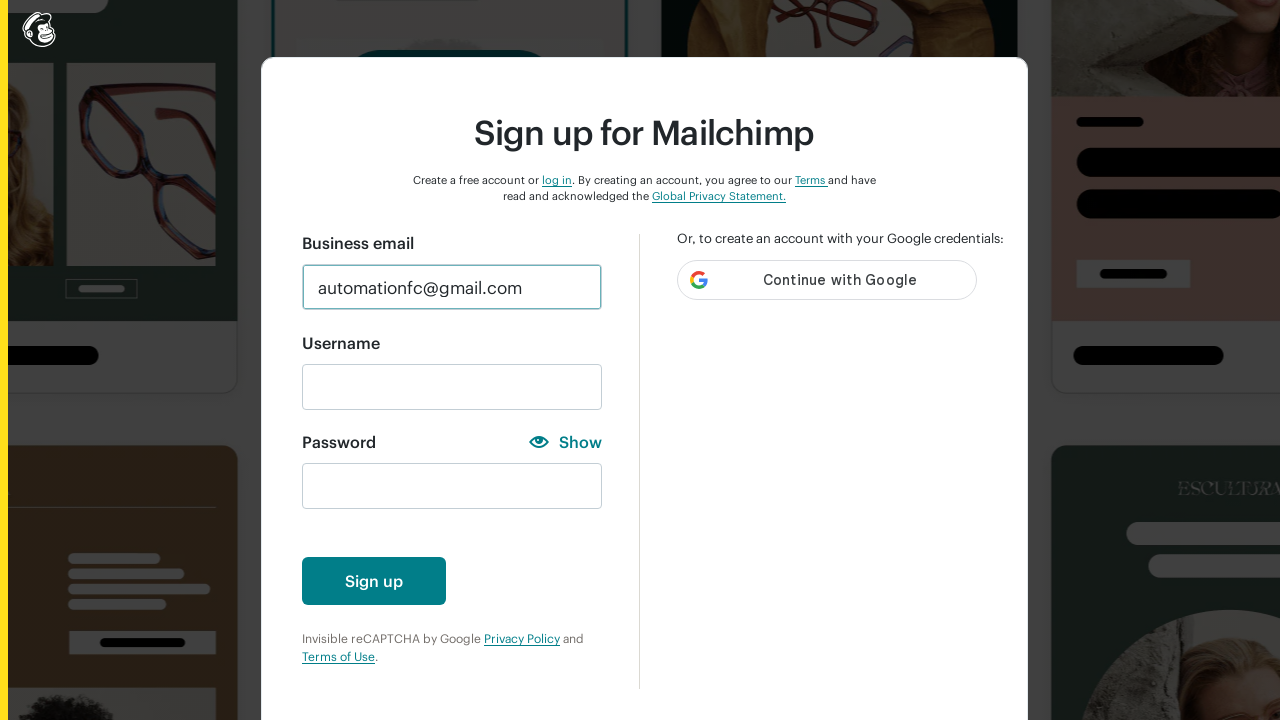

Pressed Tab to trigger username auto-population on #email
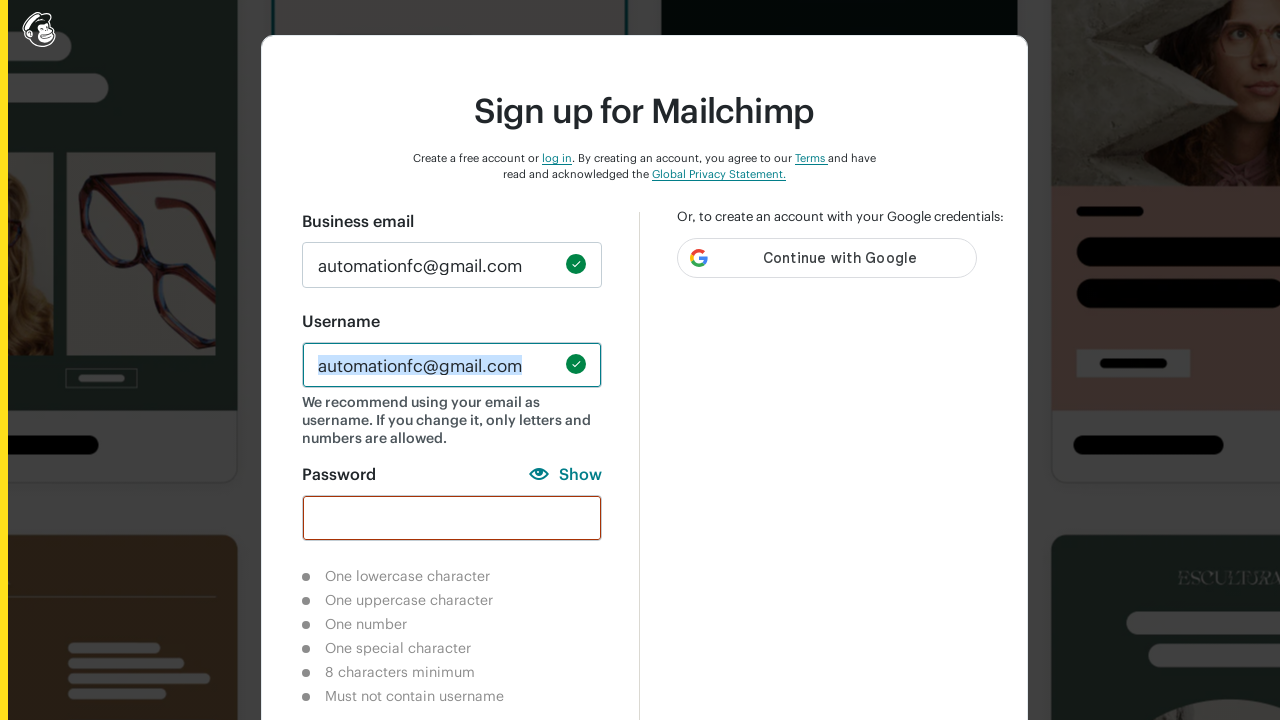

Cleared password field before testing pattern on #new_password
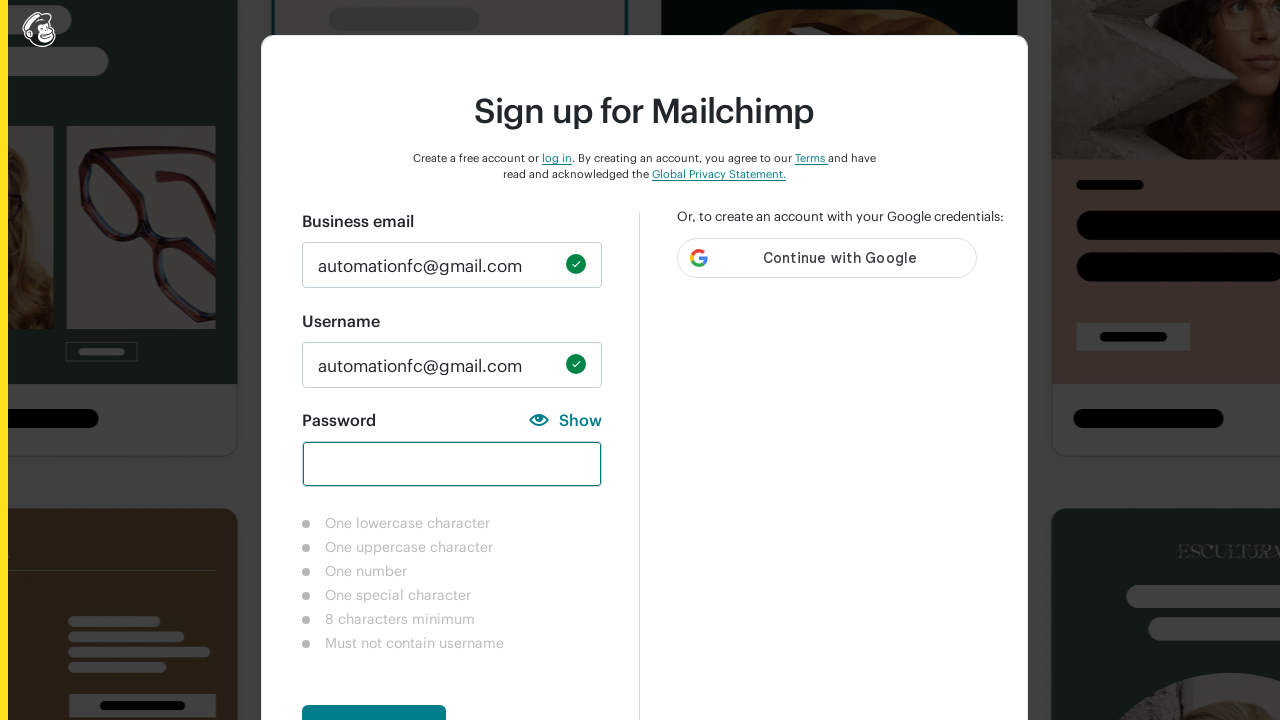

Filled password field with test pattern: 'auto' on #new_password
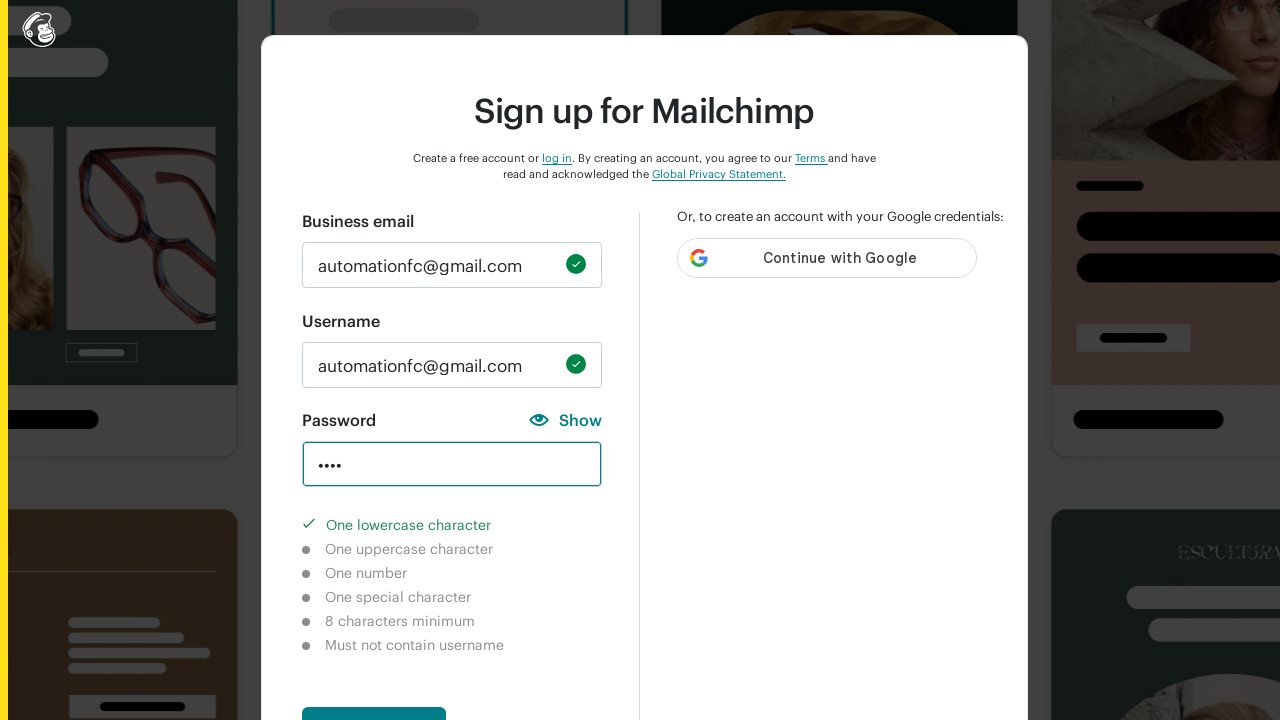

Waited 500ms for validation messages to update for password 'auto'
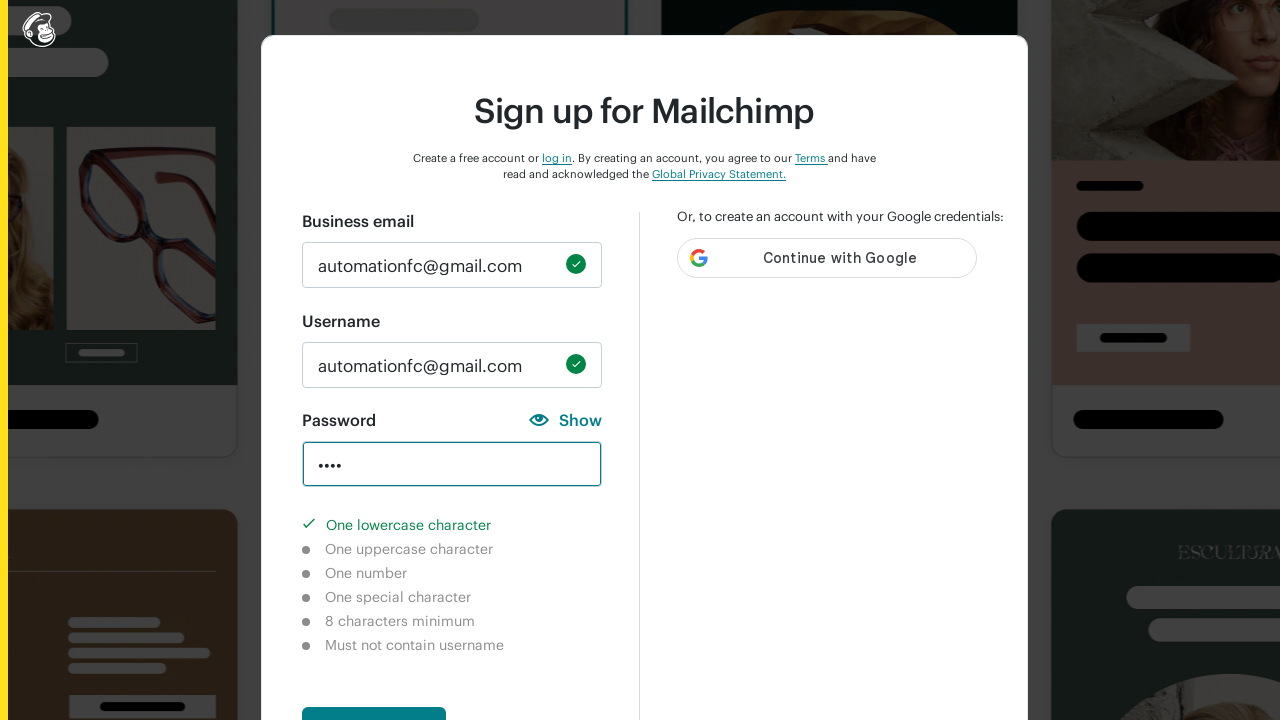

Located lowercase character validation message
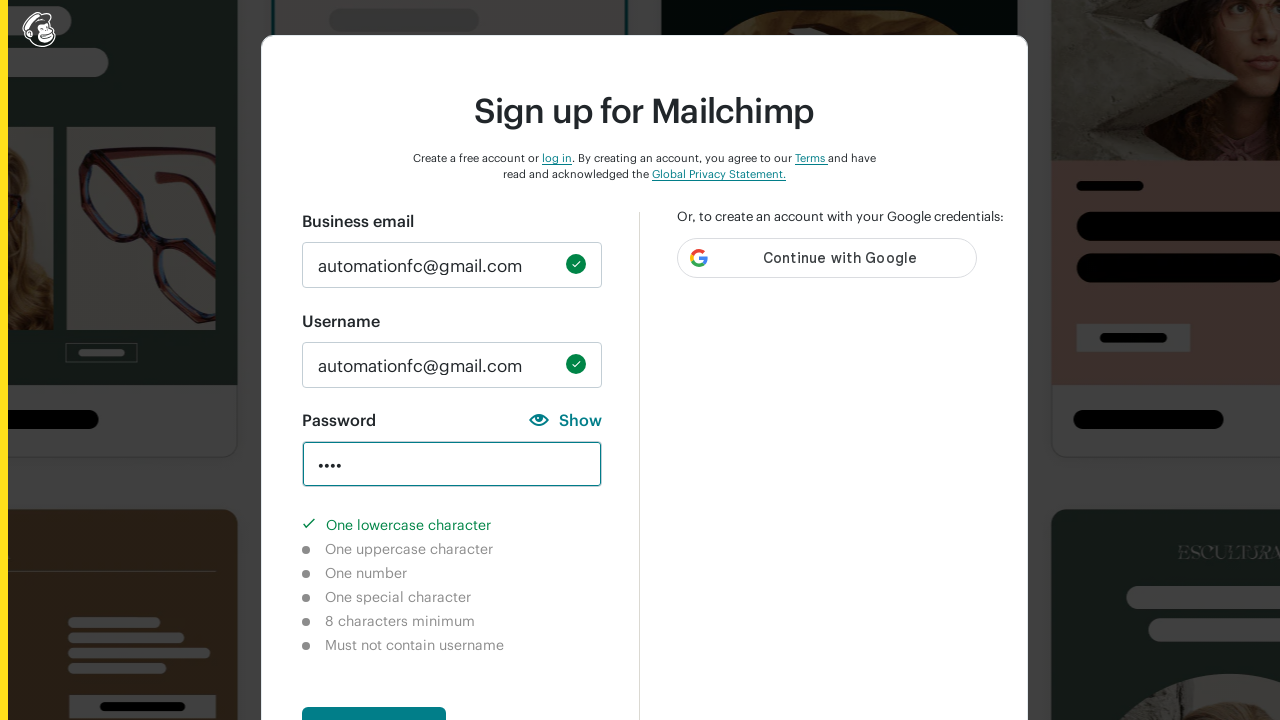

Located uppercase character validation message
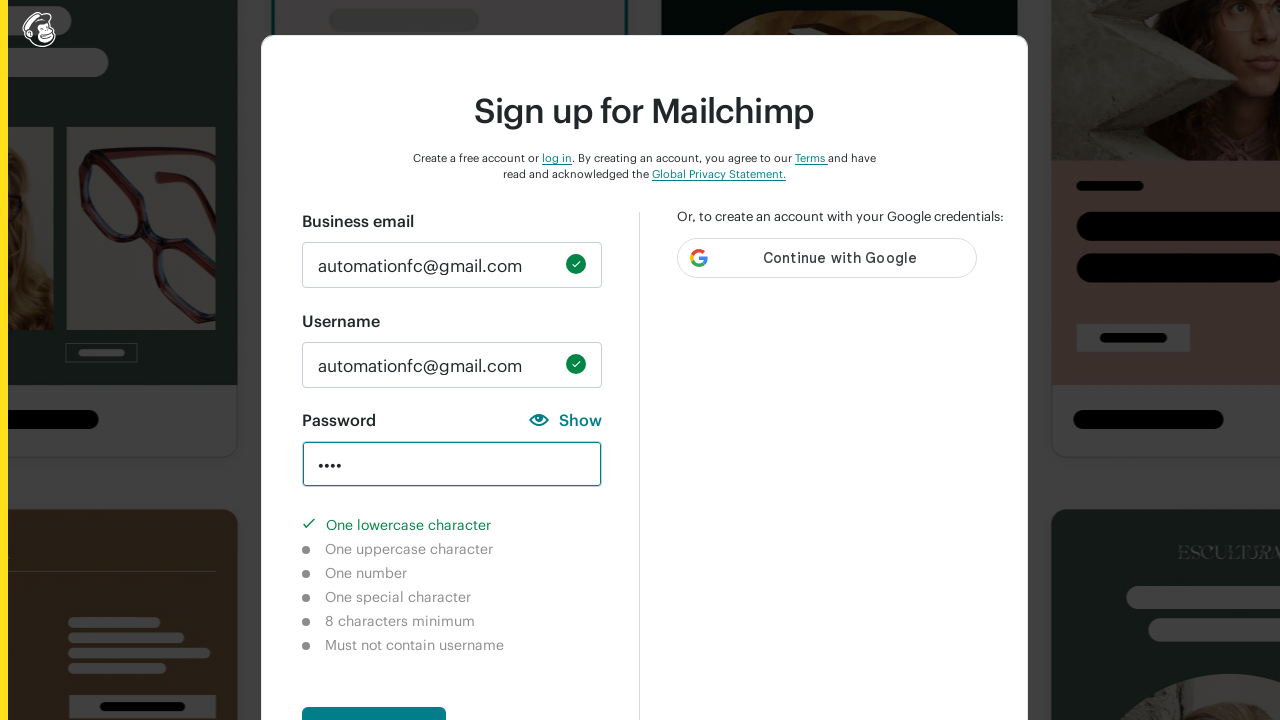

Located number character validation message
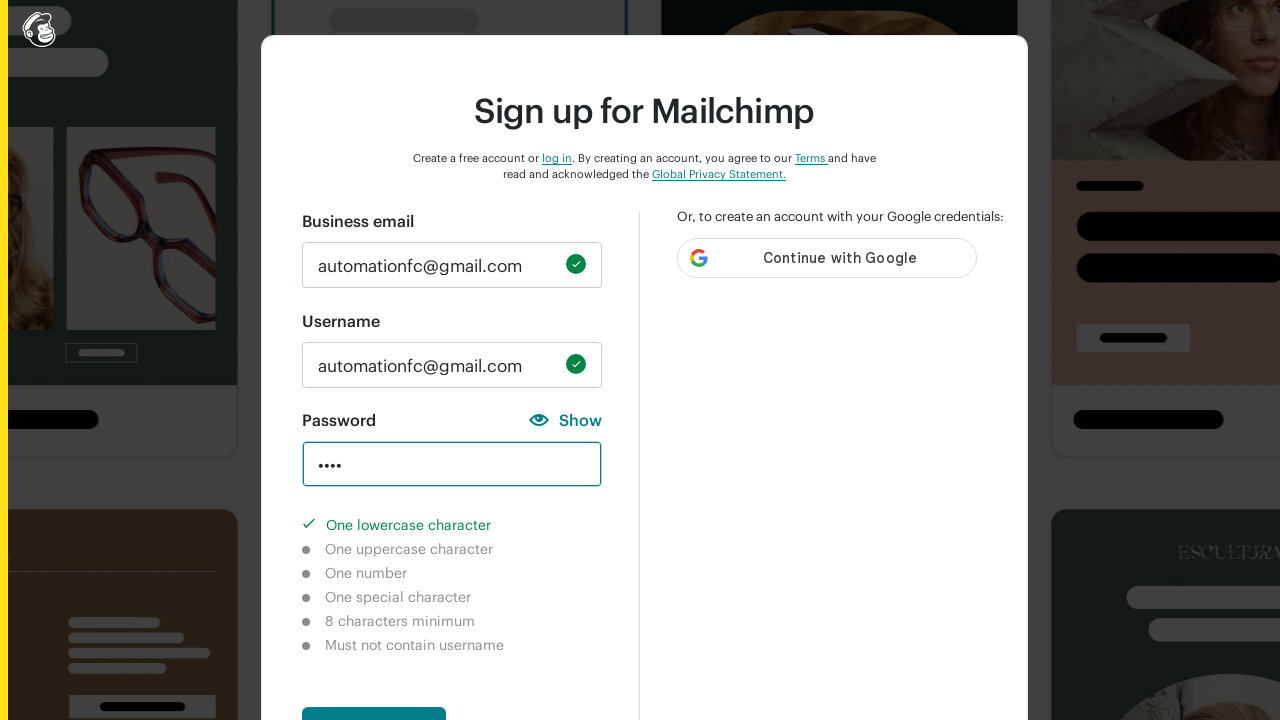

Located special character validation message
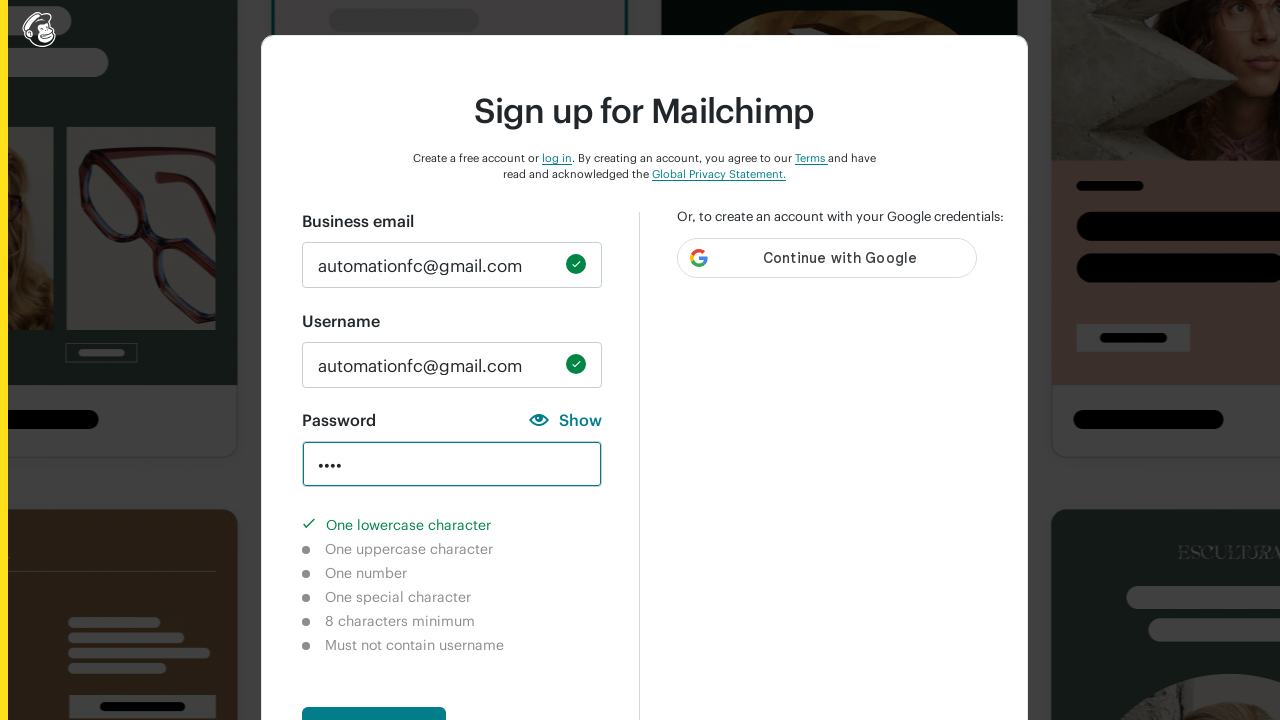

Located 8-character minimum validation message
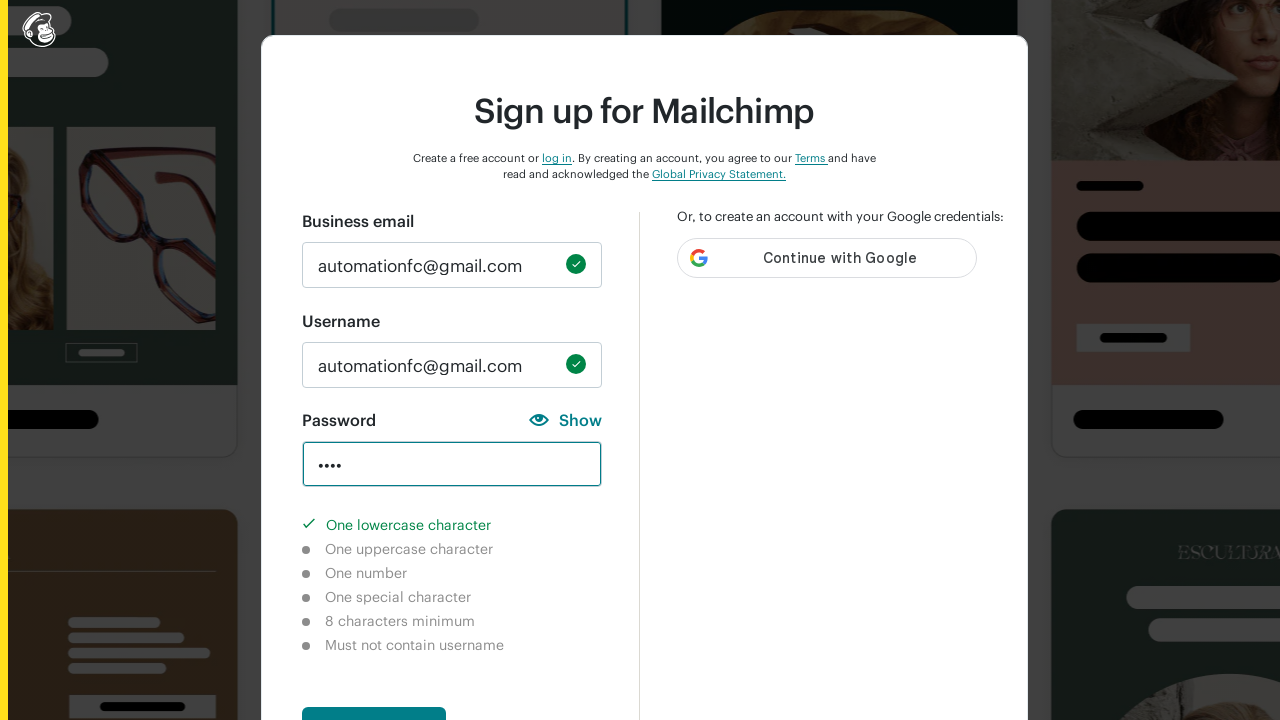

Located username check validation message
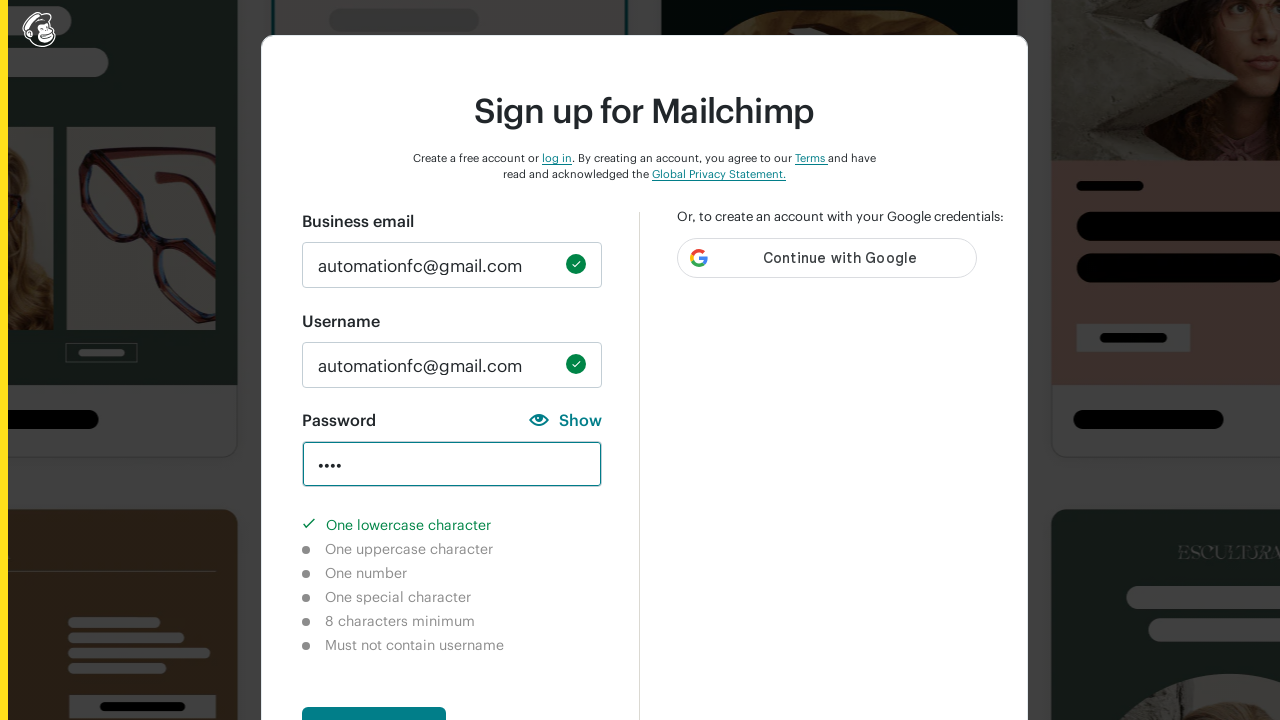

Checked visibility of lowercase character requirement for password 'auto'
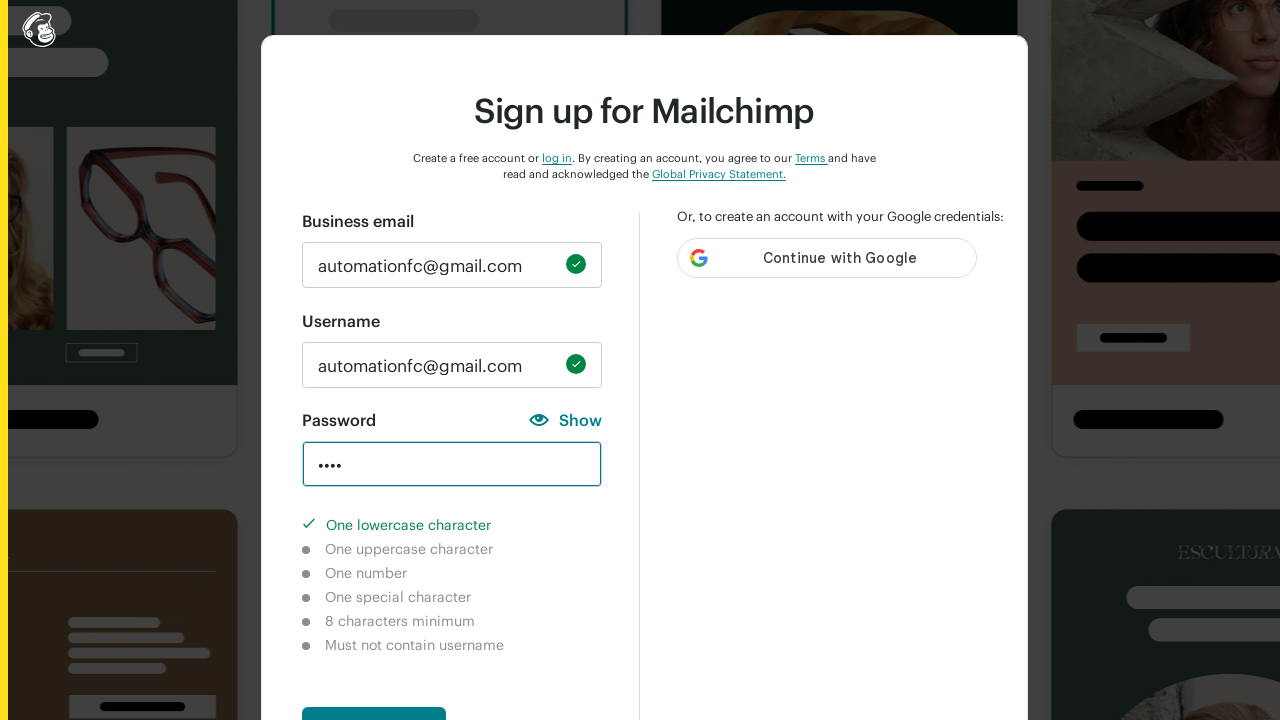

Checked visibility of uppercase character requirement for password 'auto'
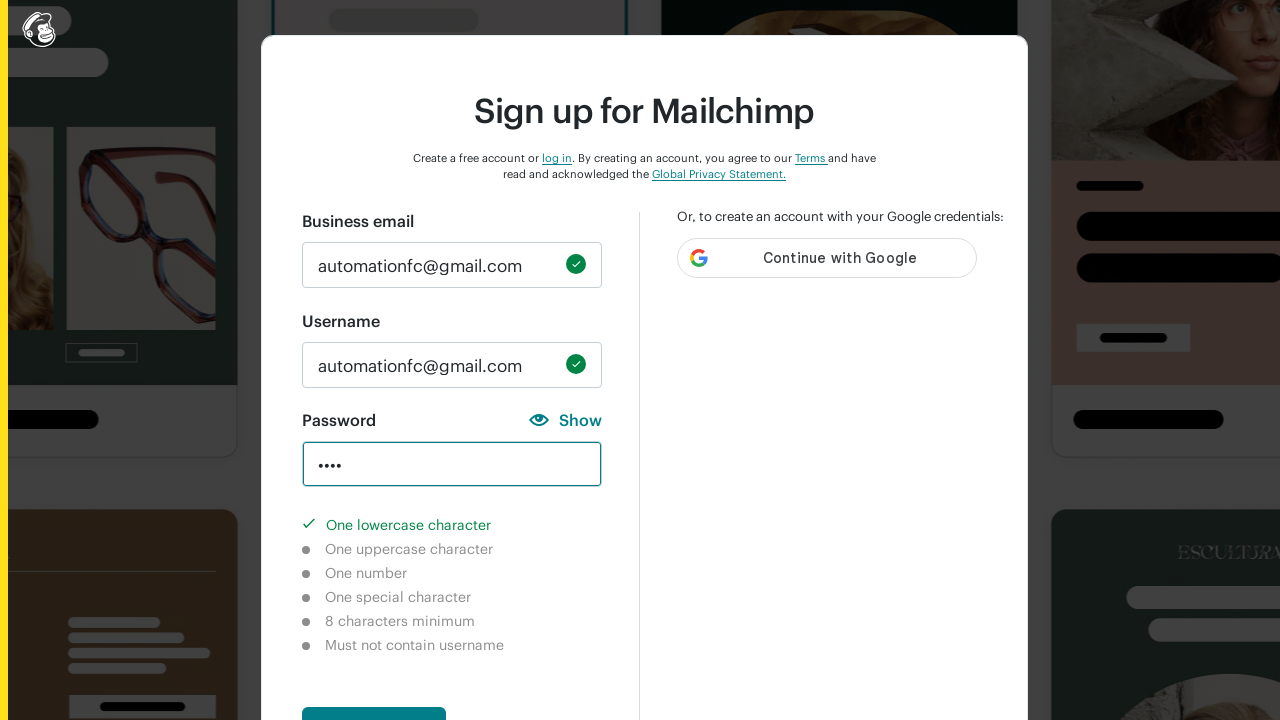

Checked visibility of number character requirement for password 'auto'
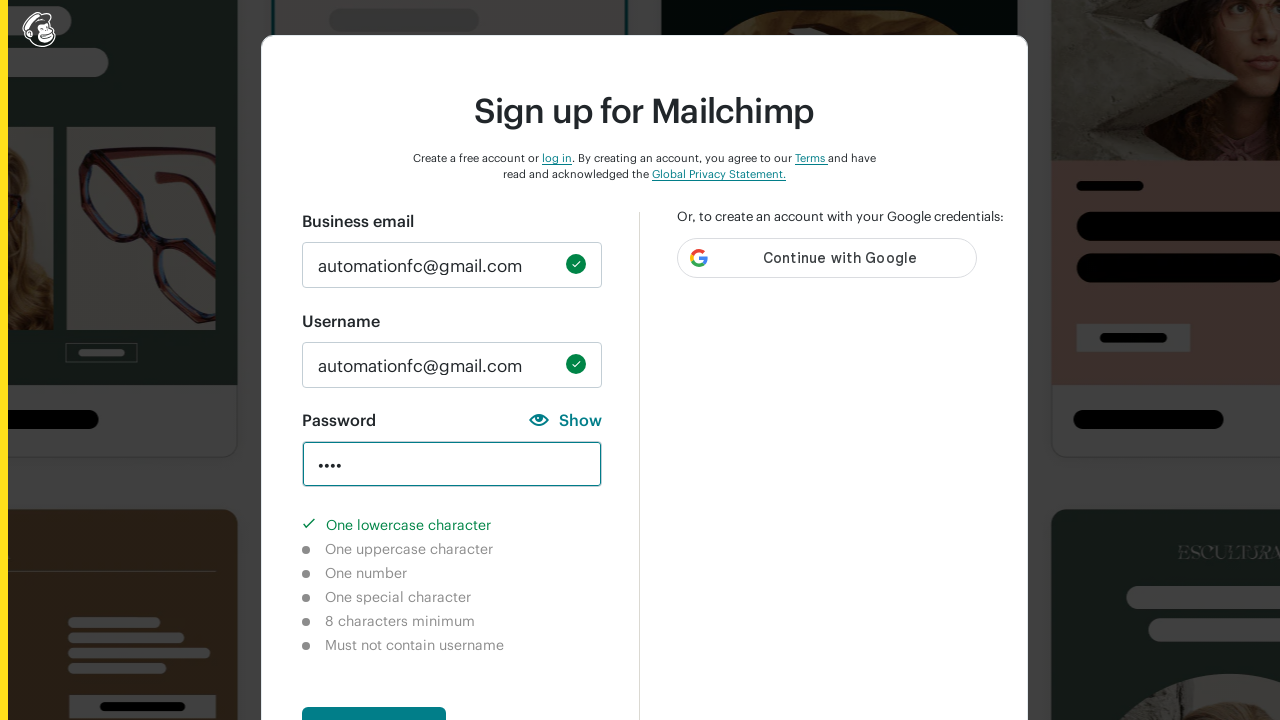

Checked visibility of special character requirement for password 'auto'
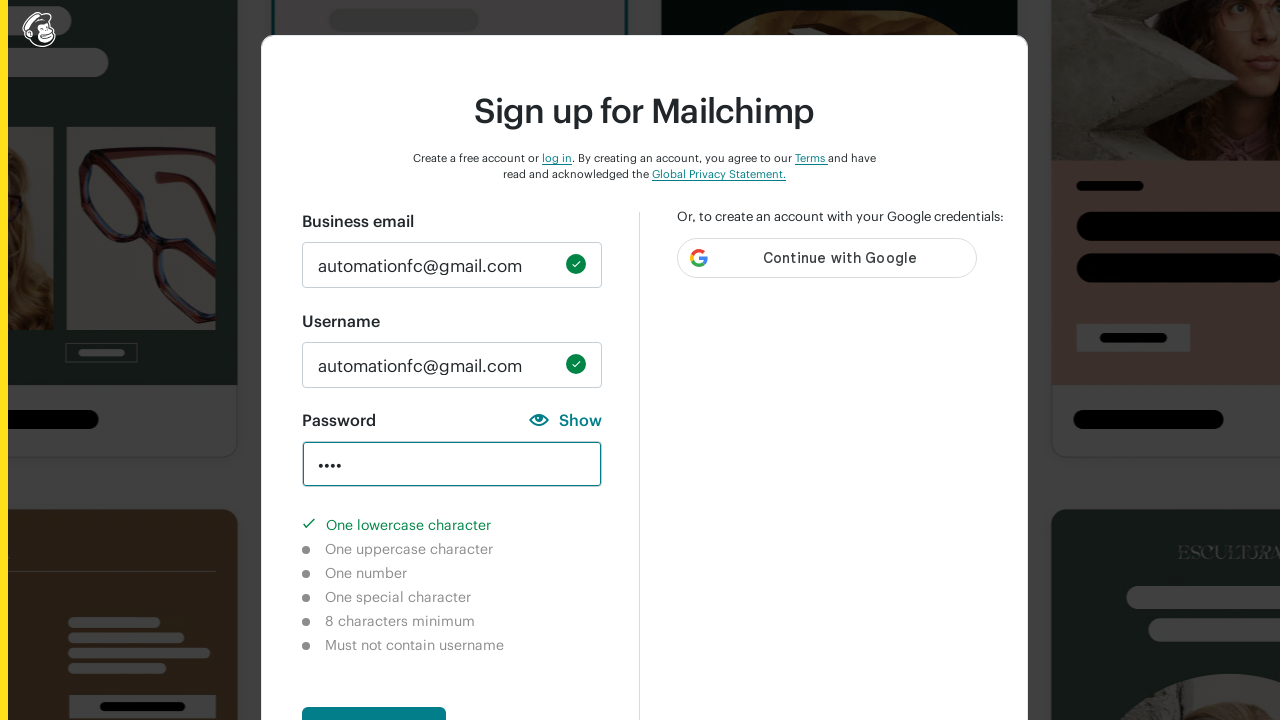

Checked visibility of 8-character minimum requirement for password 'auto'
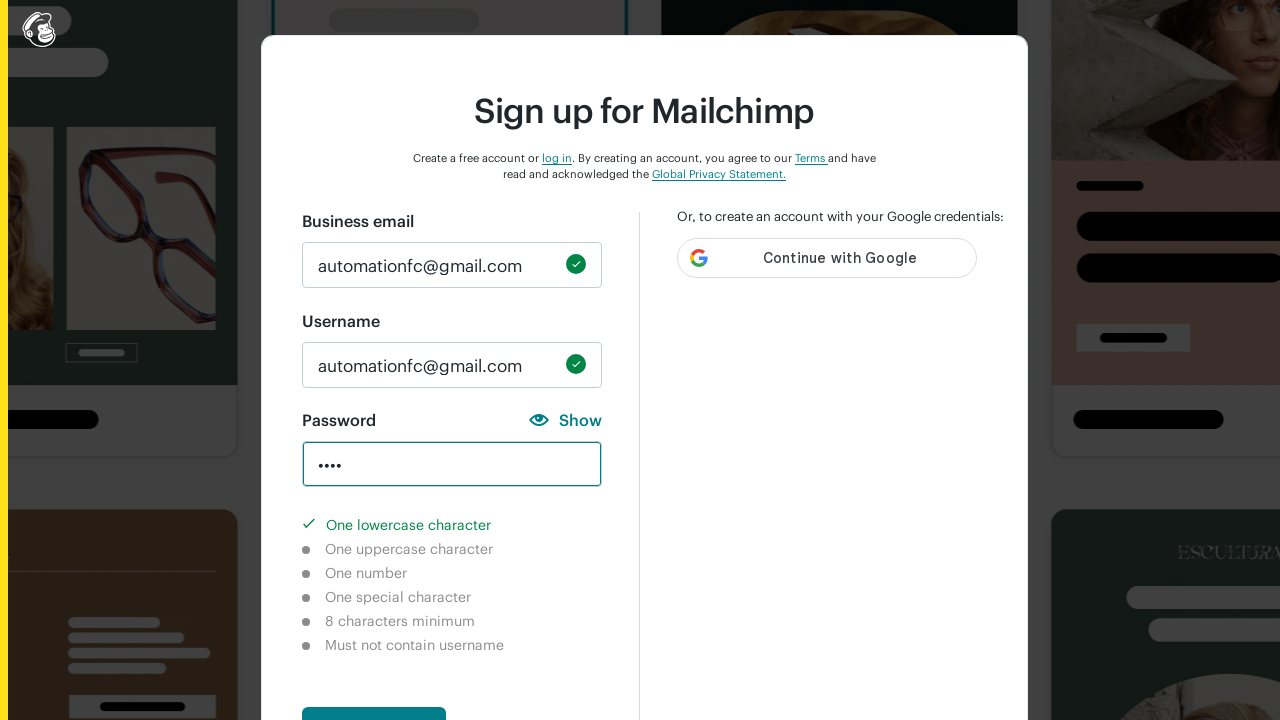

Checked visibility of username check requirement for password 'auto'
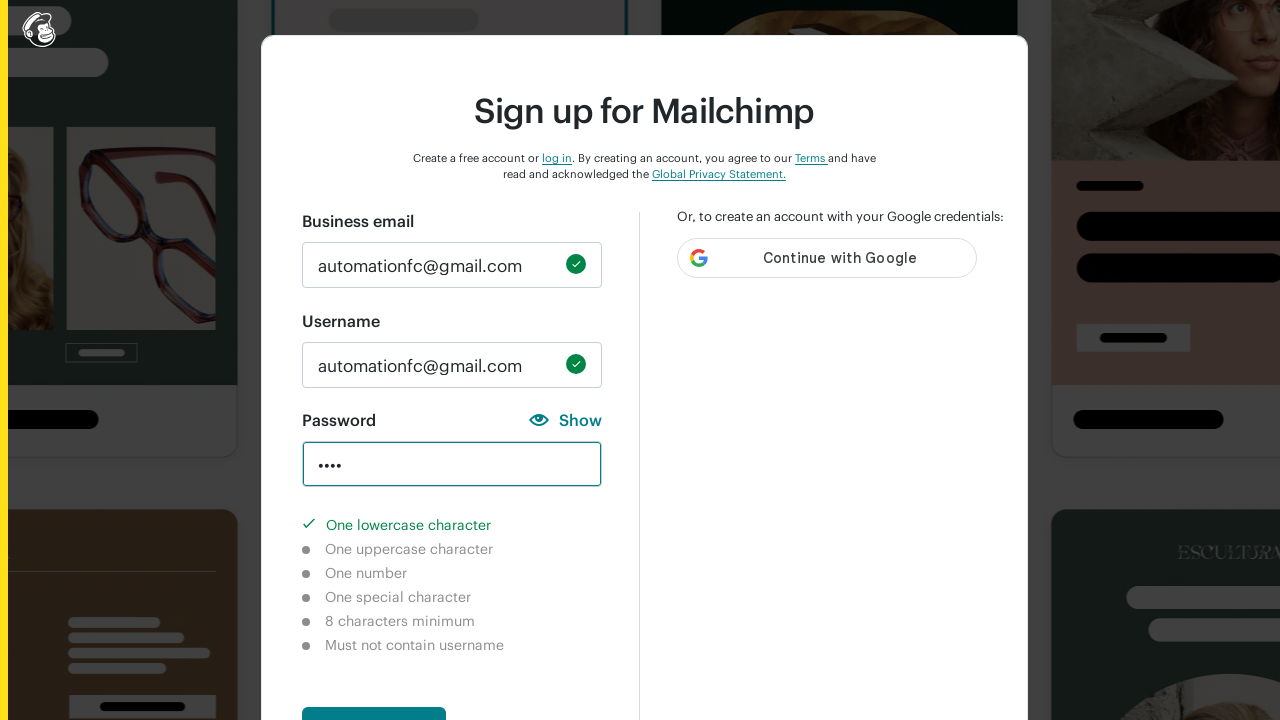

Cleared password field before testing pattern on #new_password
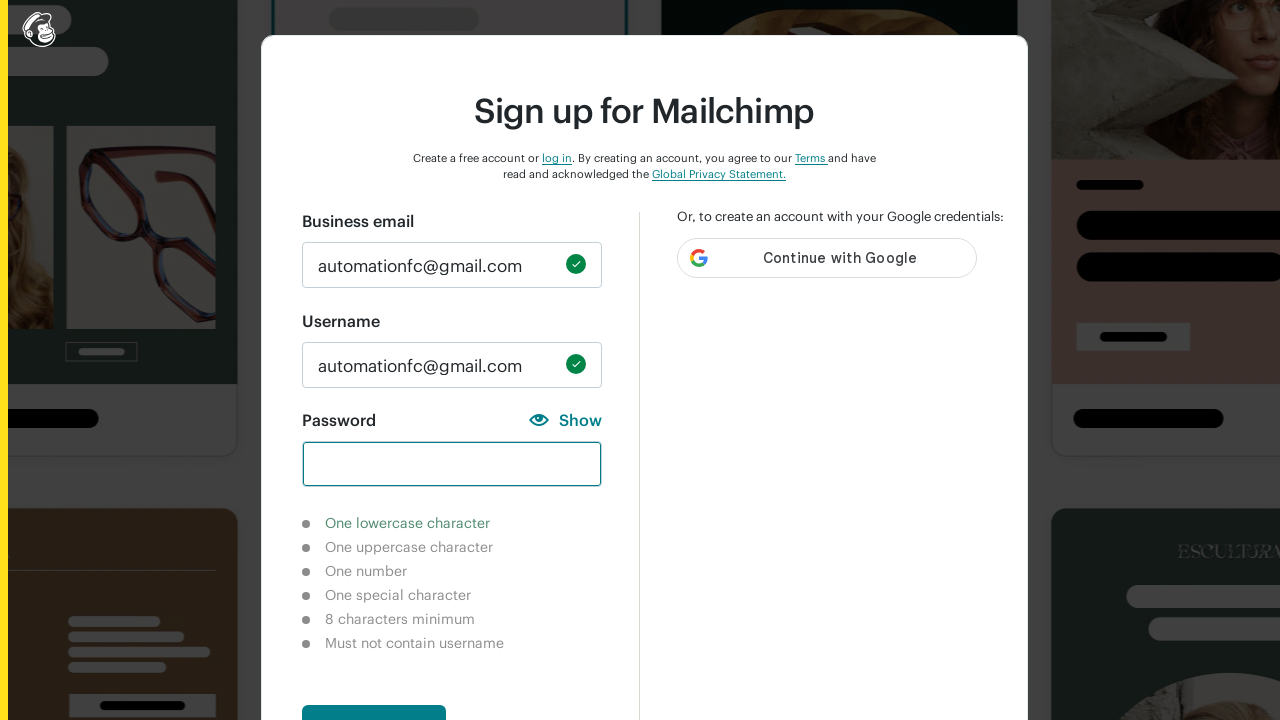

Filled password field with test pattern: 'AUTO' on #new_password
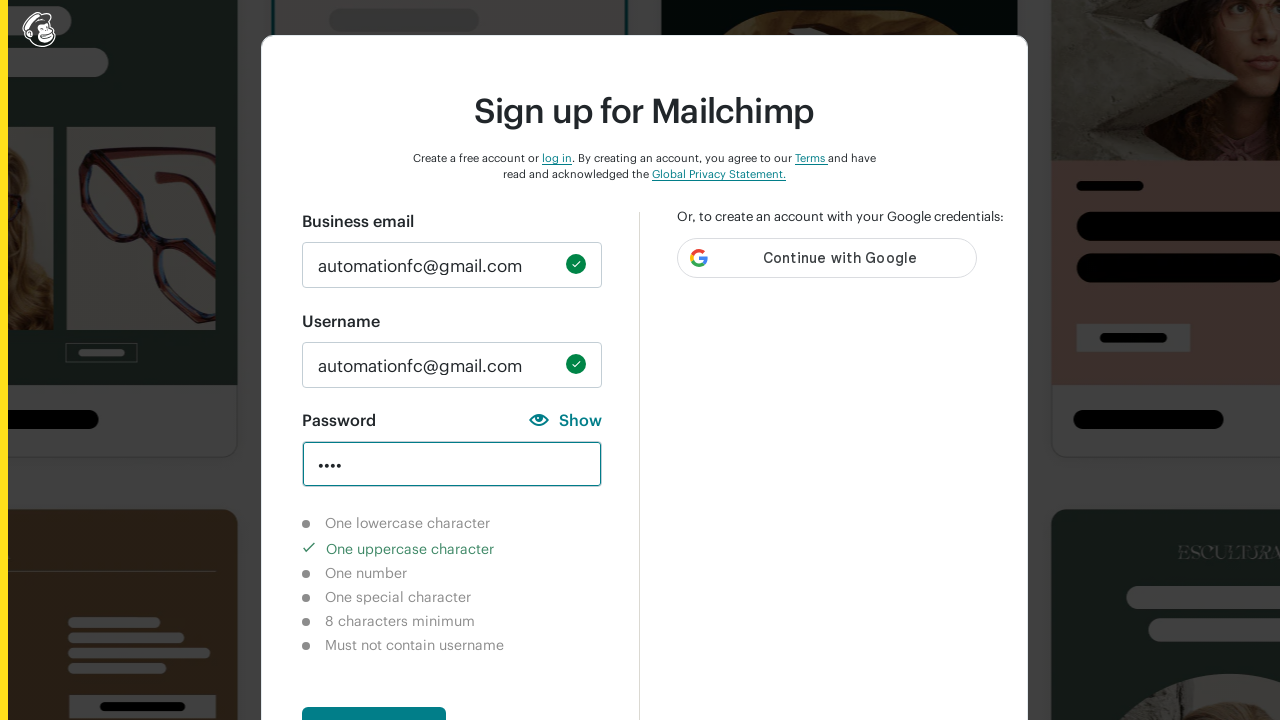

Waited 500ms for validation messages to update for password 'AUTO'
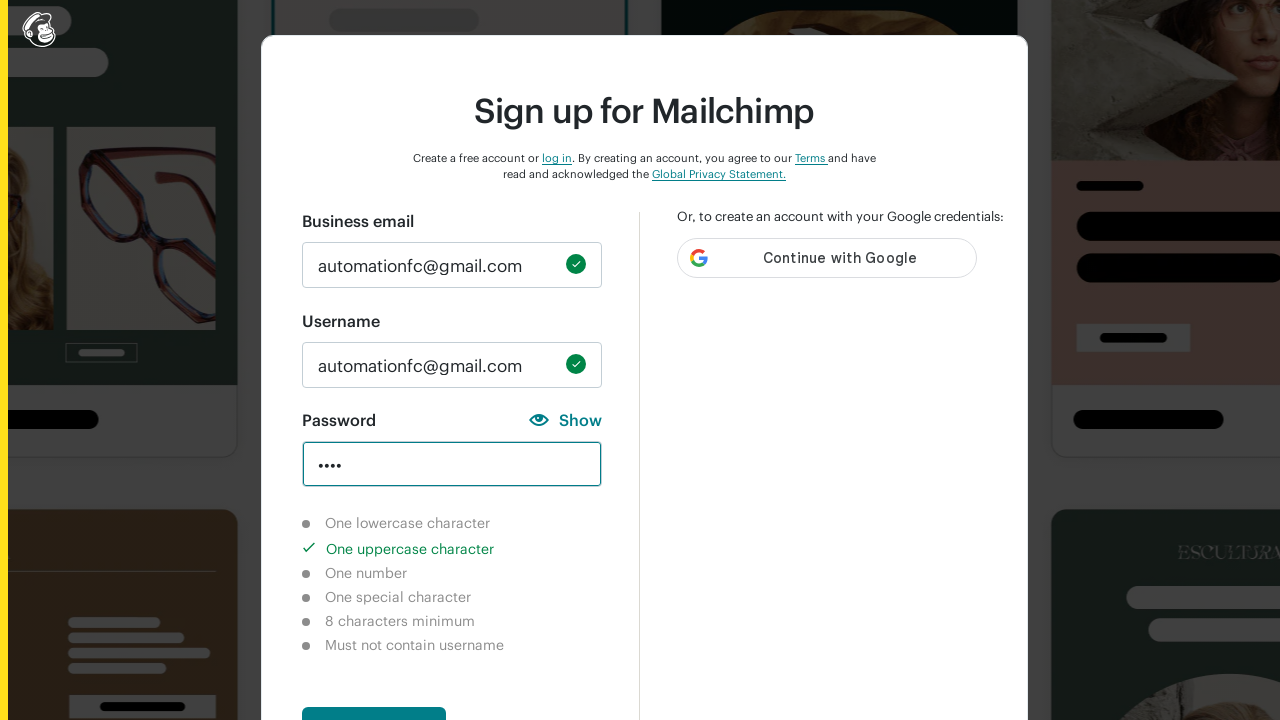

Located lowercase character validation message
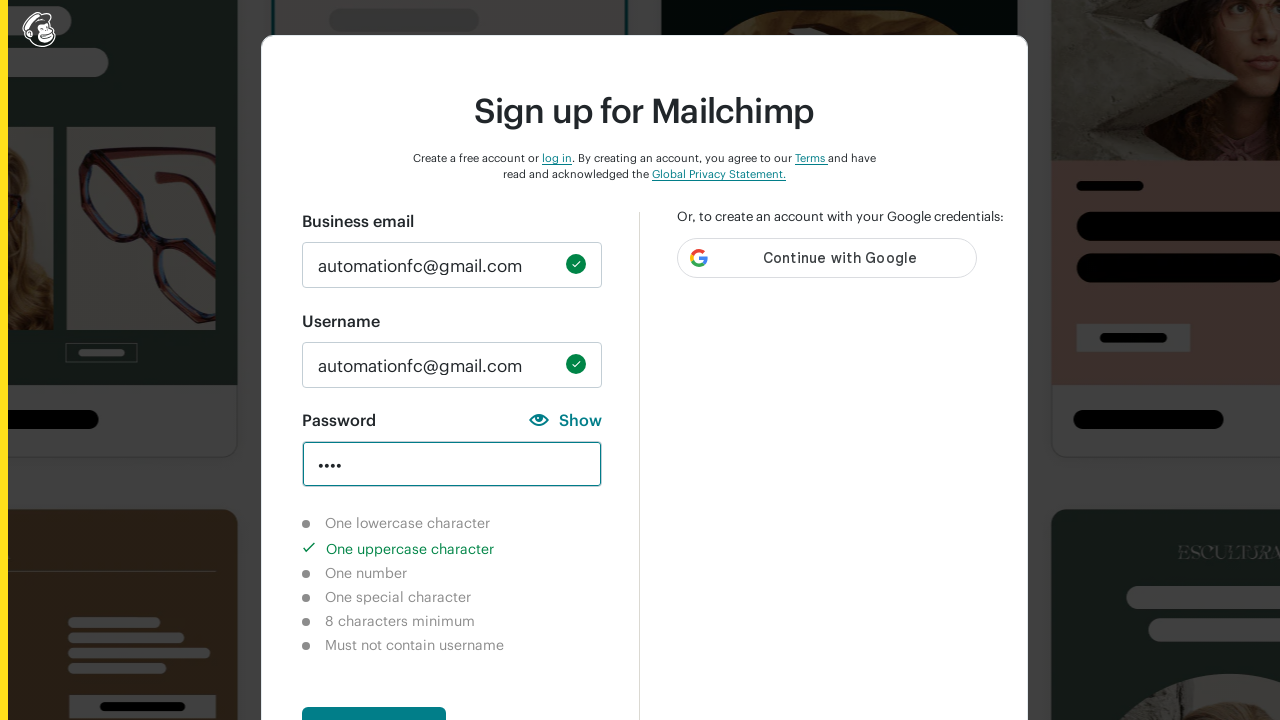

Located uppercase character validation message
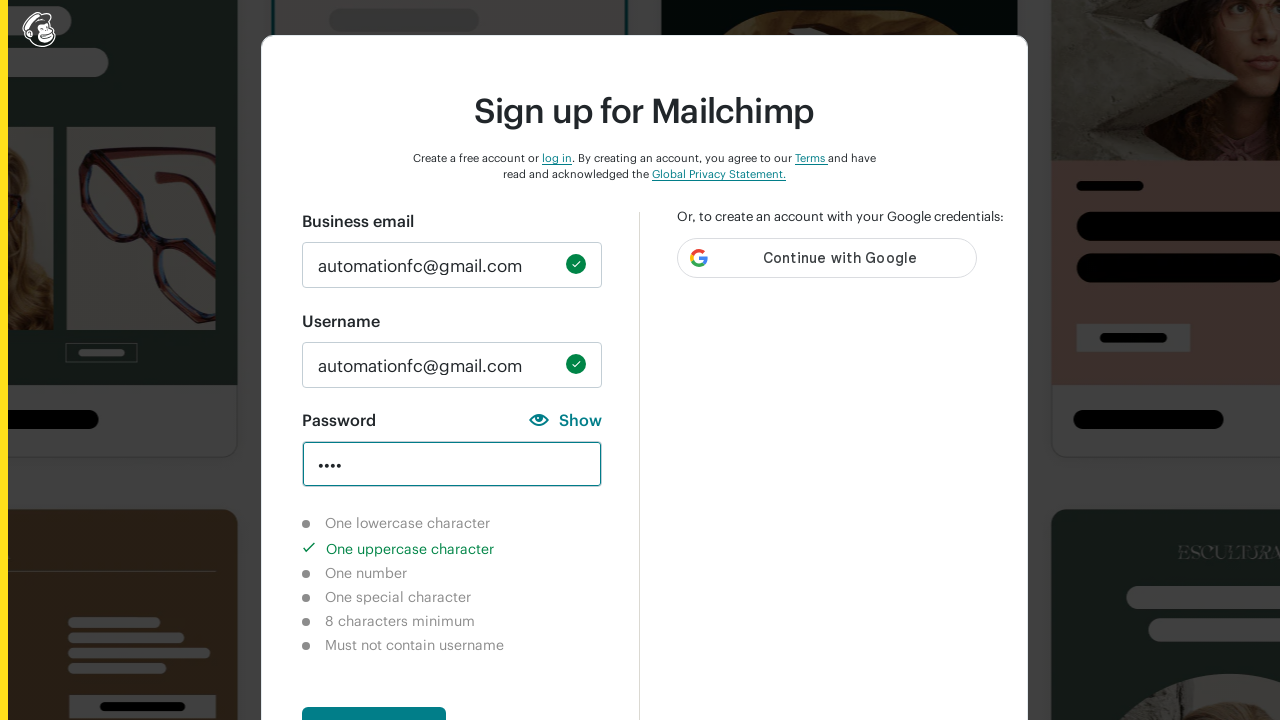

Located number character validation message
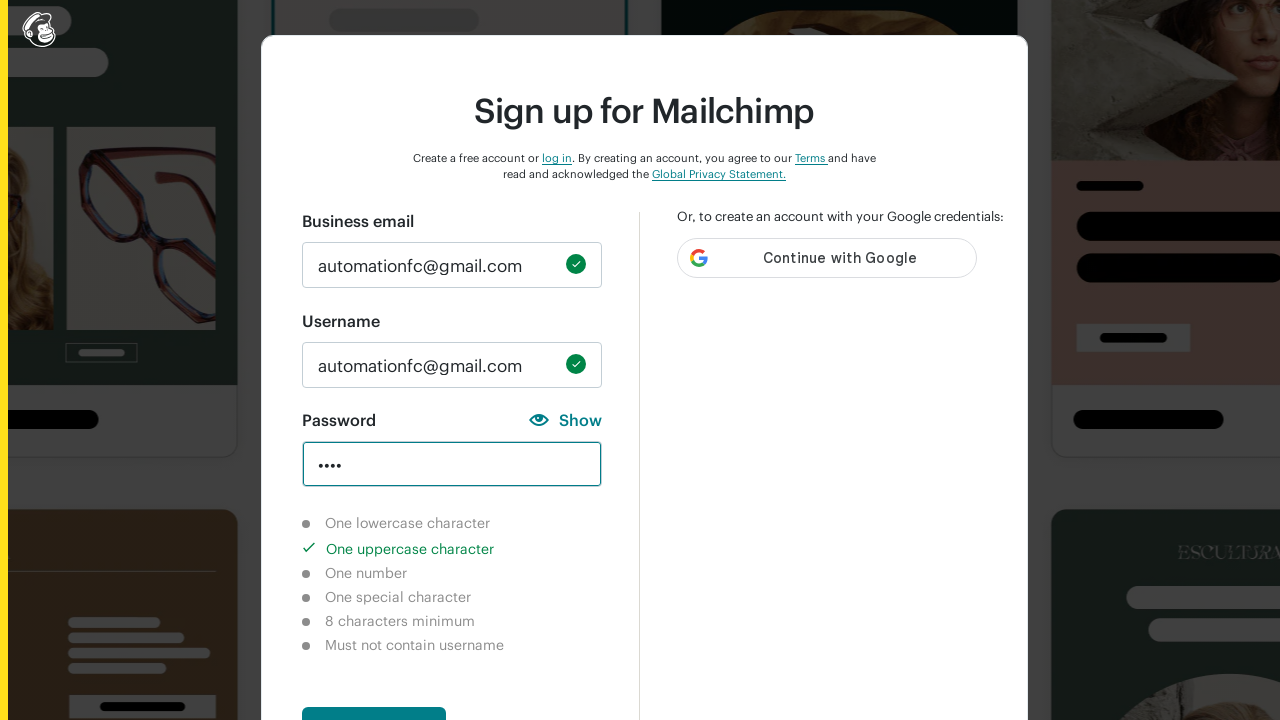

Located special character validation message
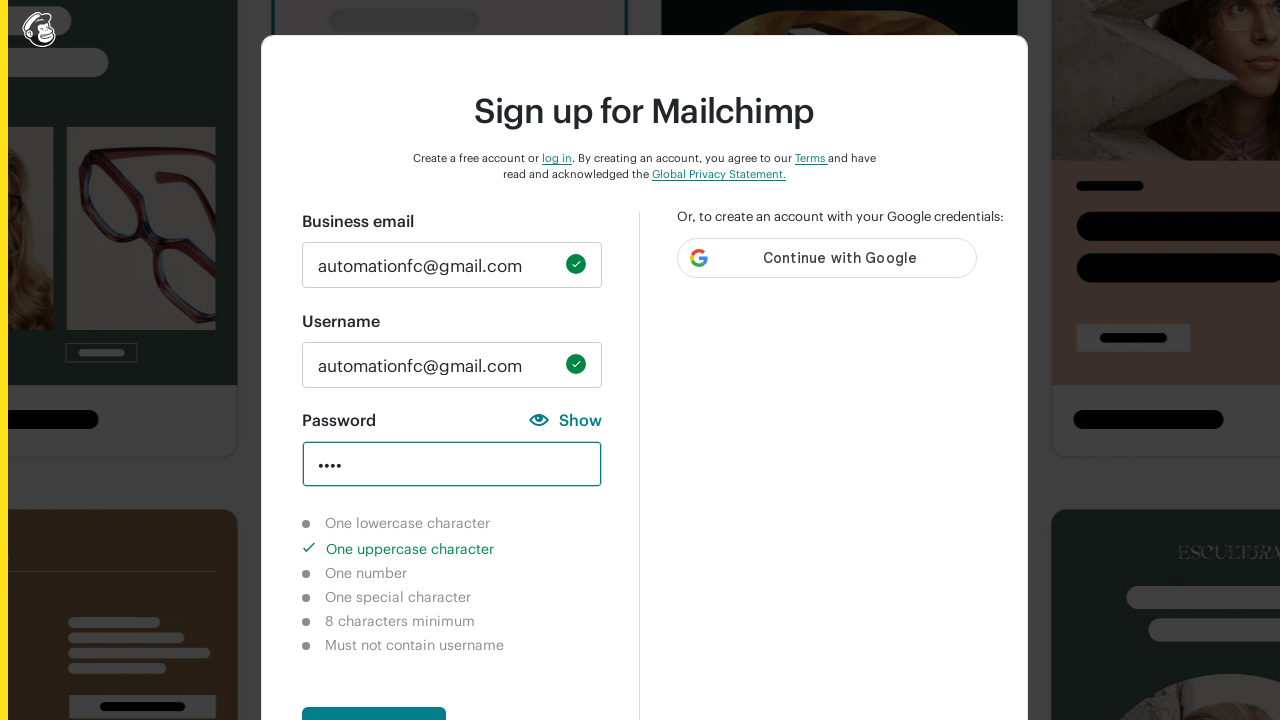

Located 8-character minimum validation message
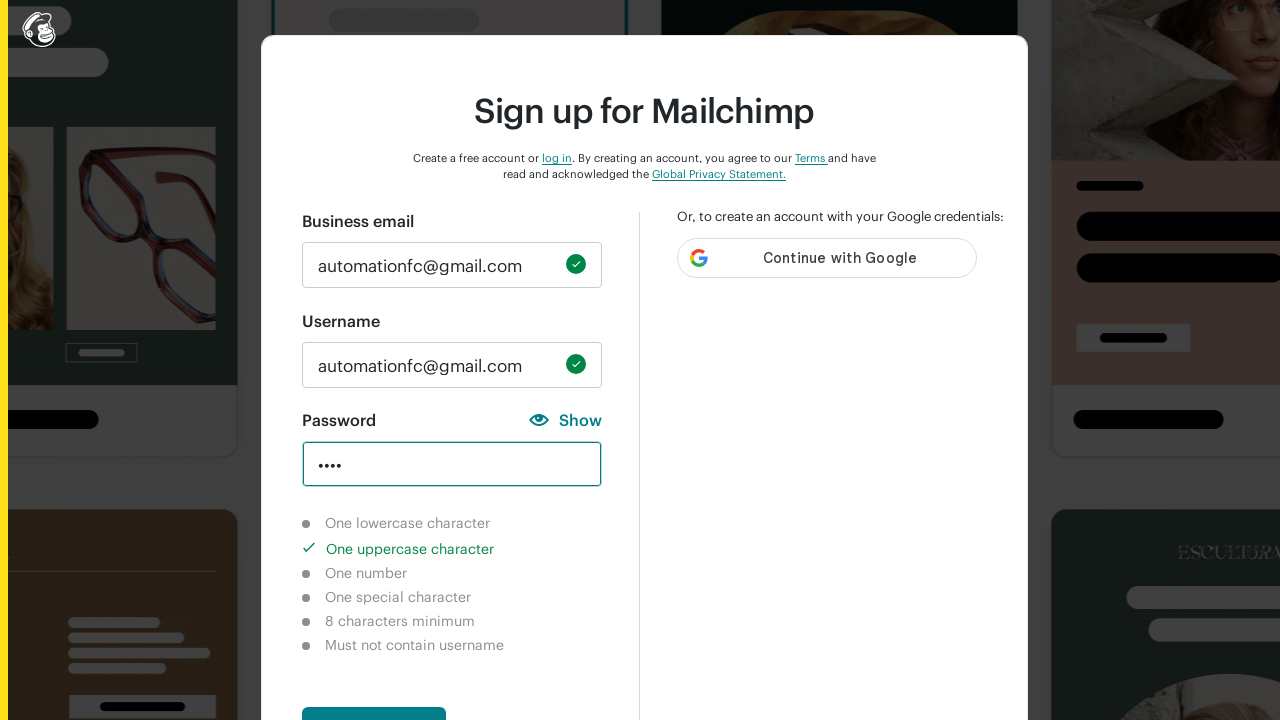

Located username check validation message
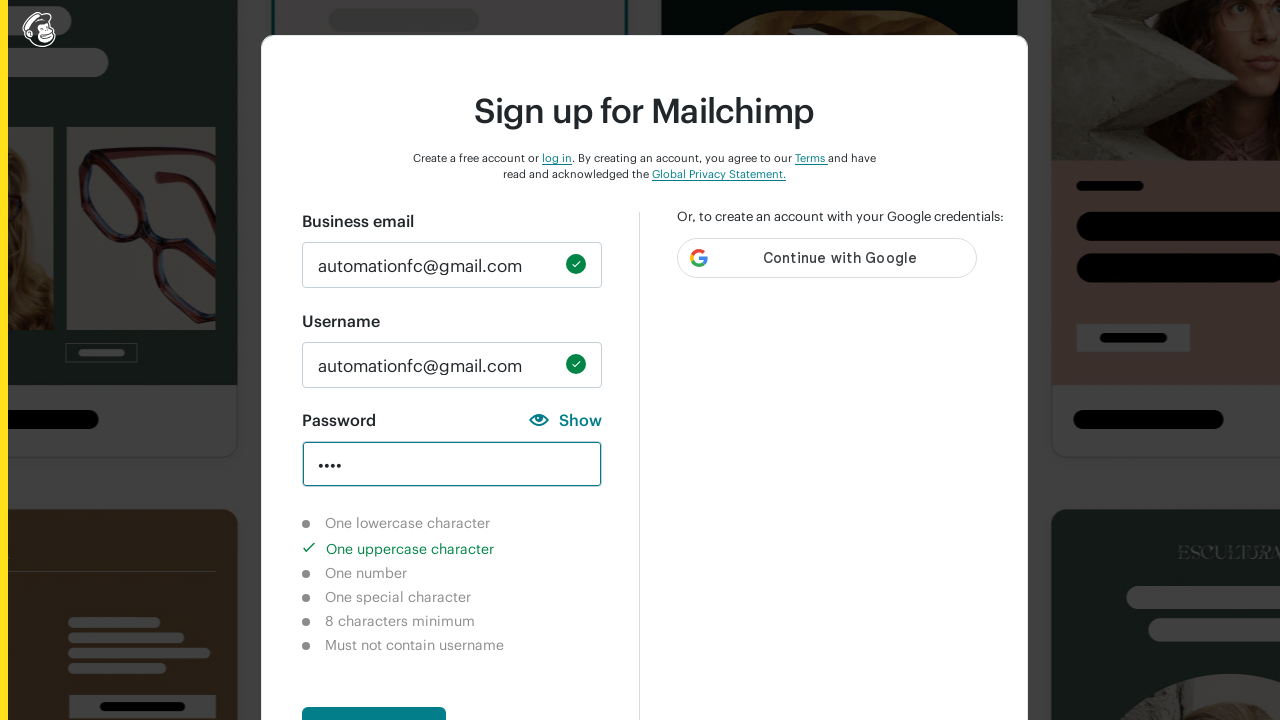

Checked visibility of lowercase character requirement for password 'AUTO'
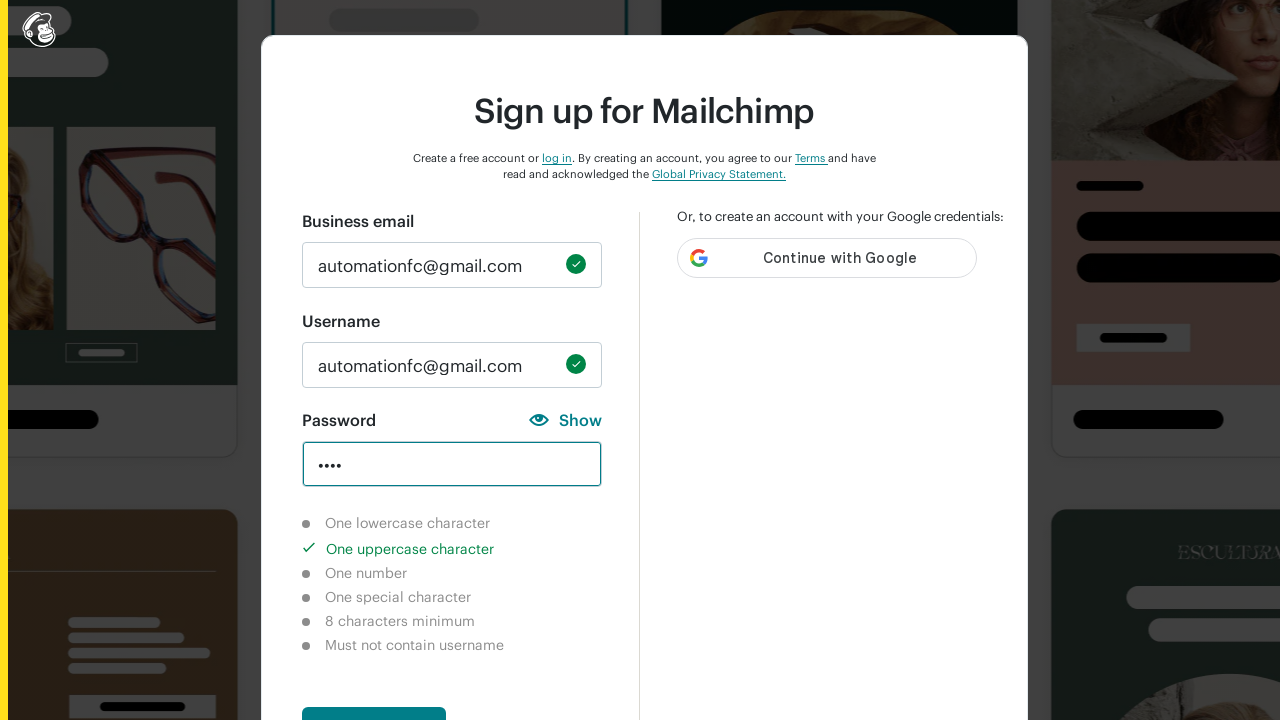

Checked visibility of uppercase character requirement for password 'AUTO'
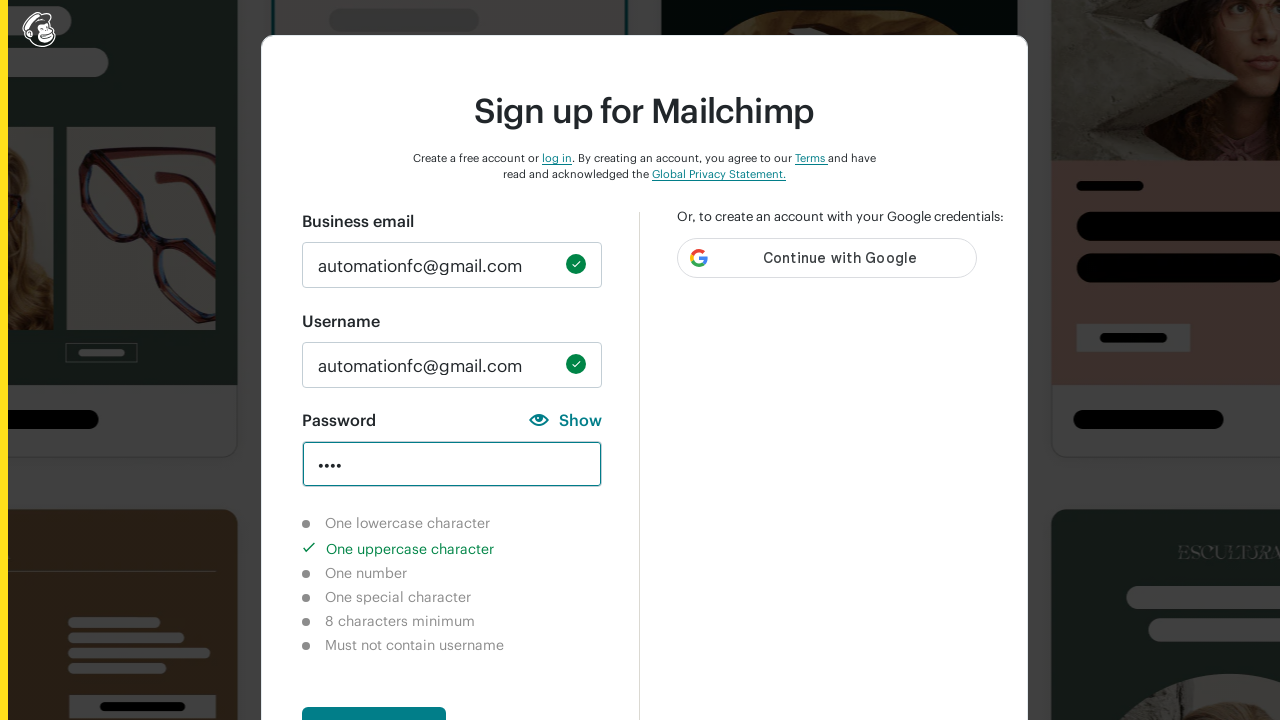

Checked visibility of number character requirement for password 'AUTO'
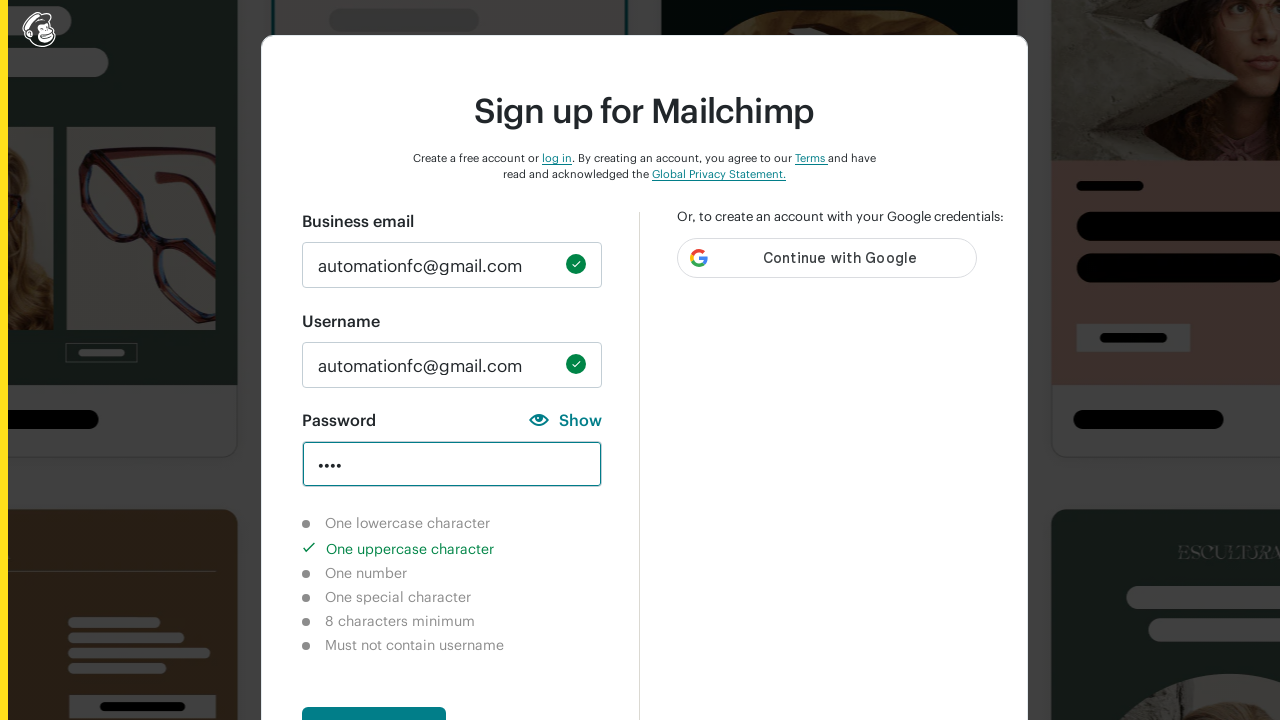

Checked visibility of special character requirement for password 'AUTO'
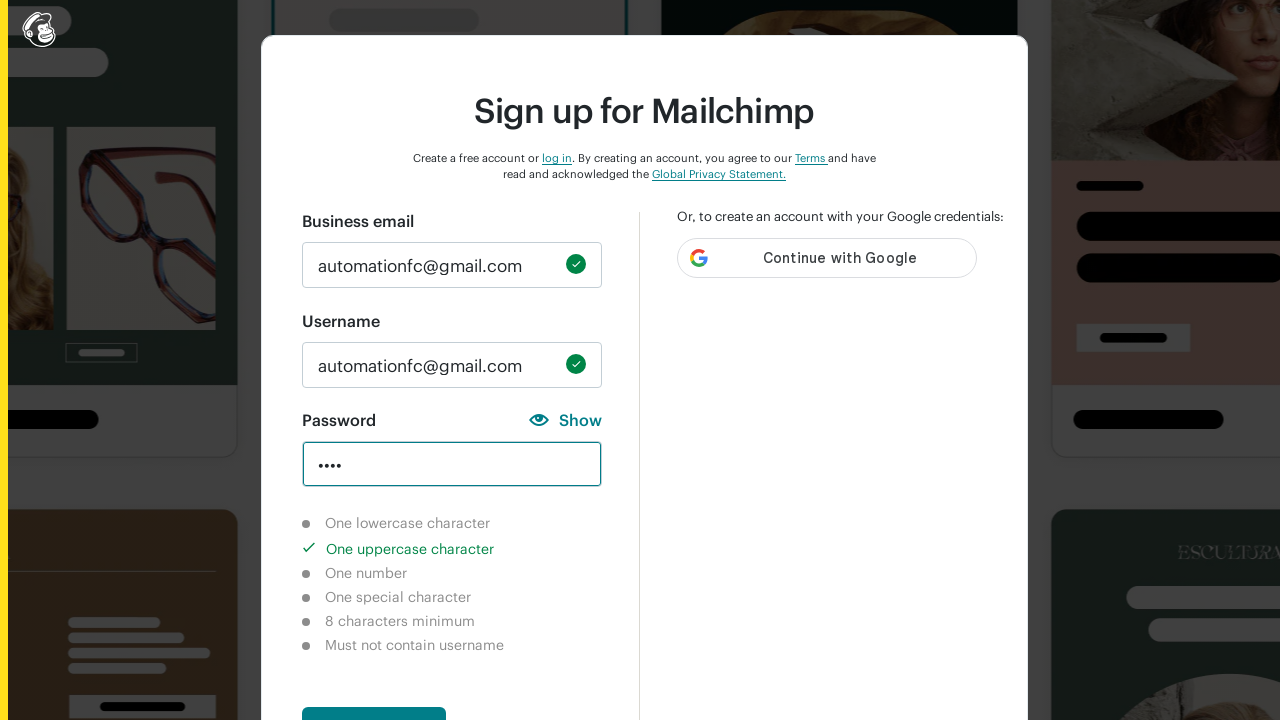

Checked visibility of 8-character minimum requirement for password 'AUTO'
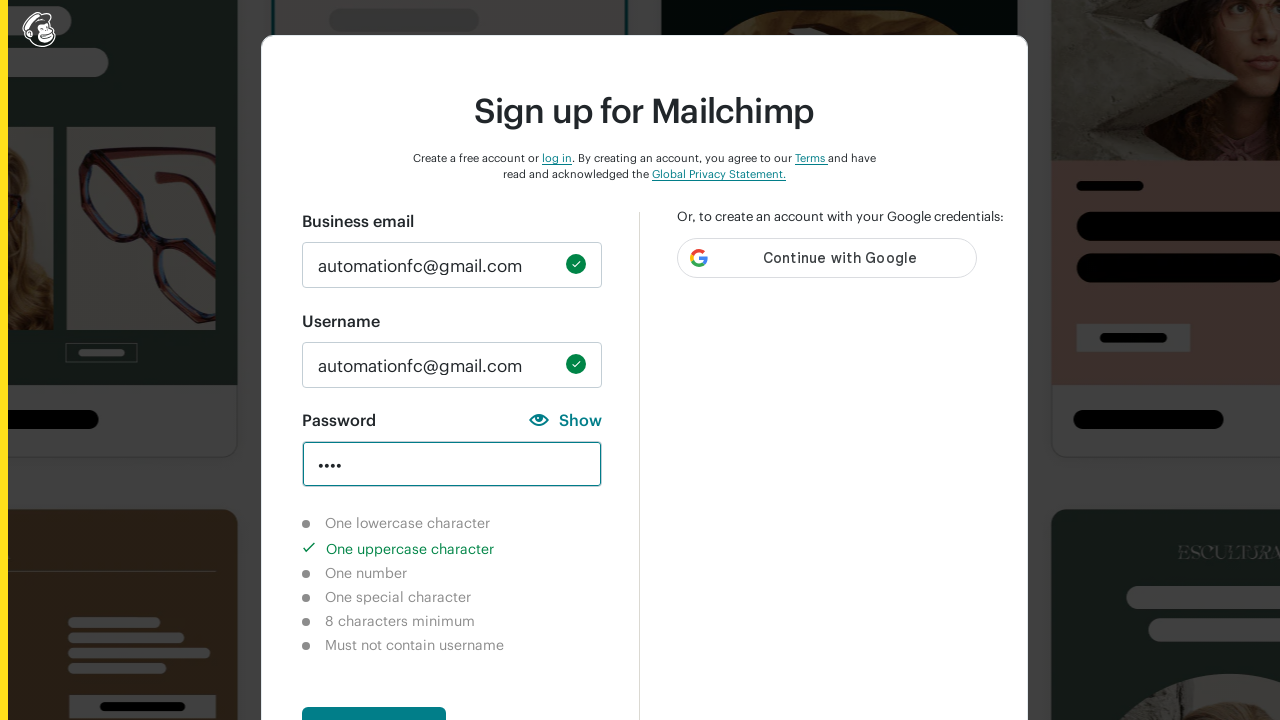

Checked visibility of username check requirement for password 'AUTO'
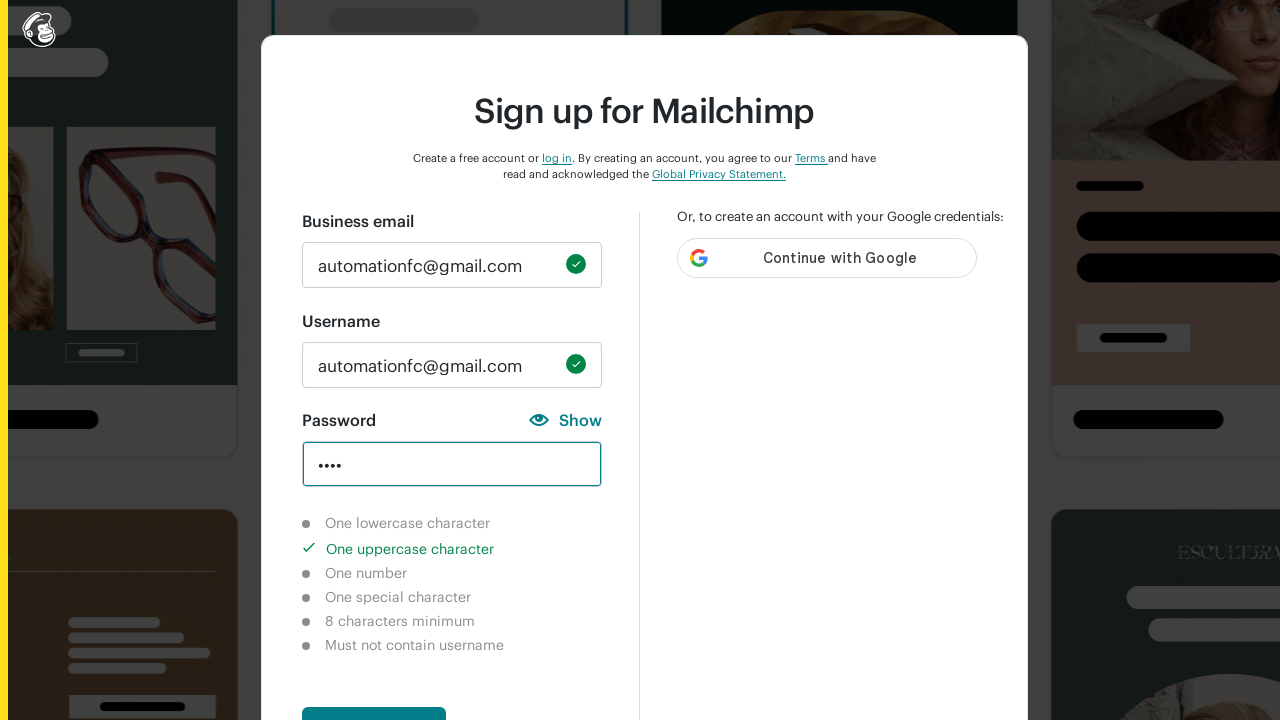

Cleared password field before testing pattern on #new_password
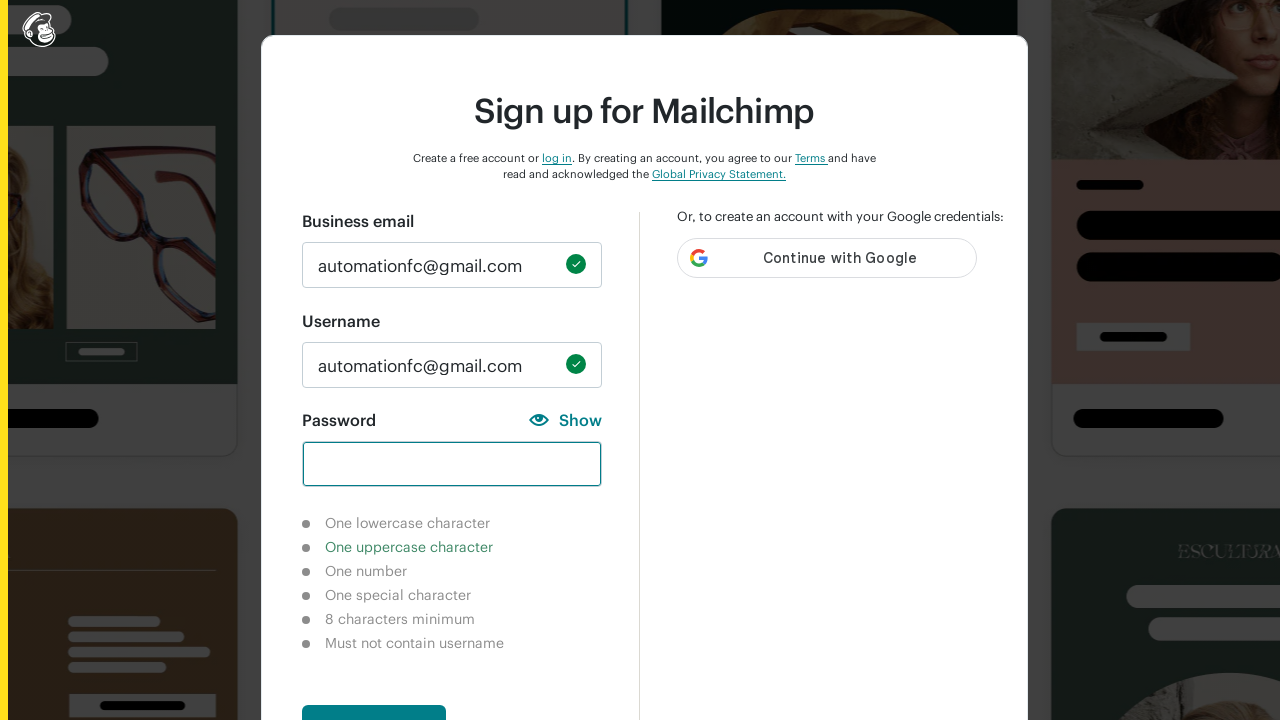

Filled password field with test pattern: 'Abc@1234' on #new_password
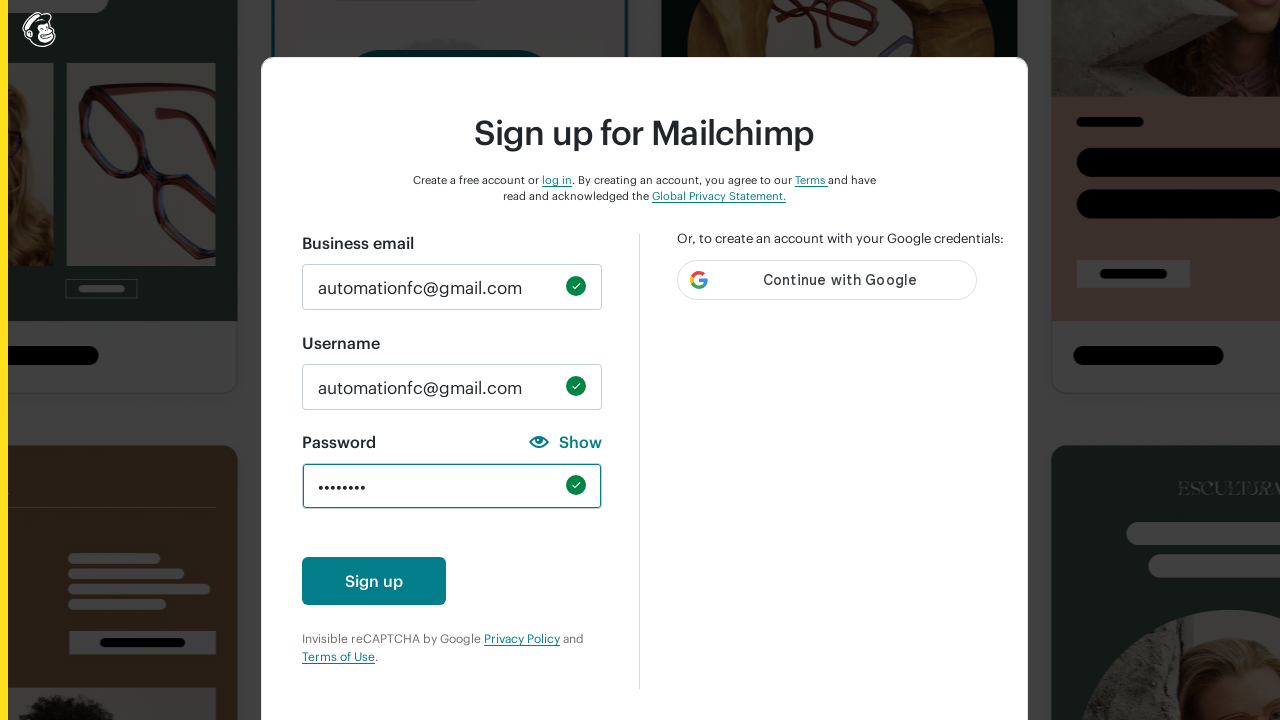

Waited 500ms for validation messages to update for password 'Abc@1234'
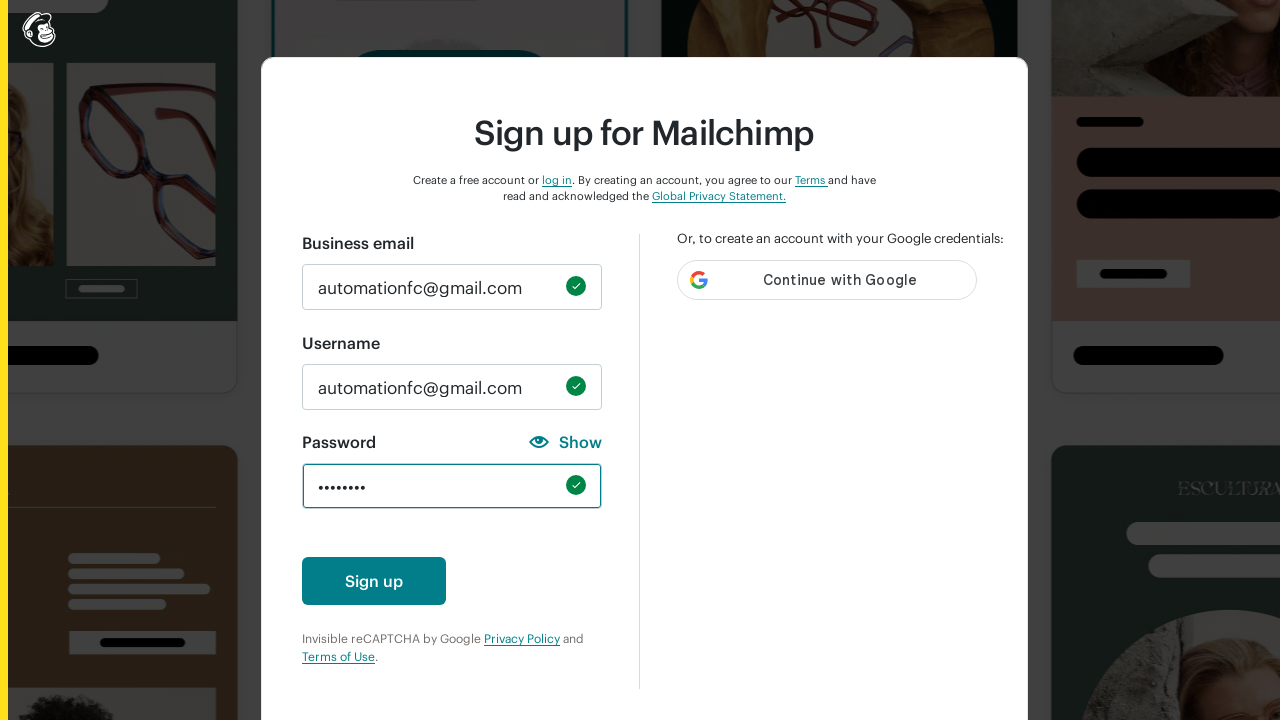

Located lowercase character validation message
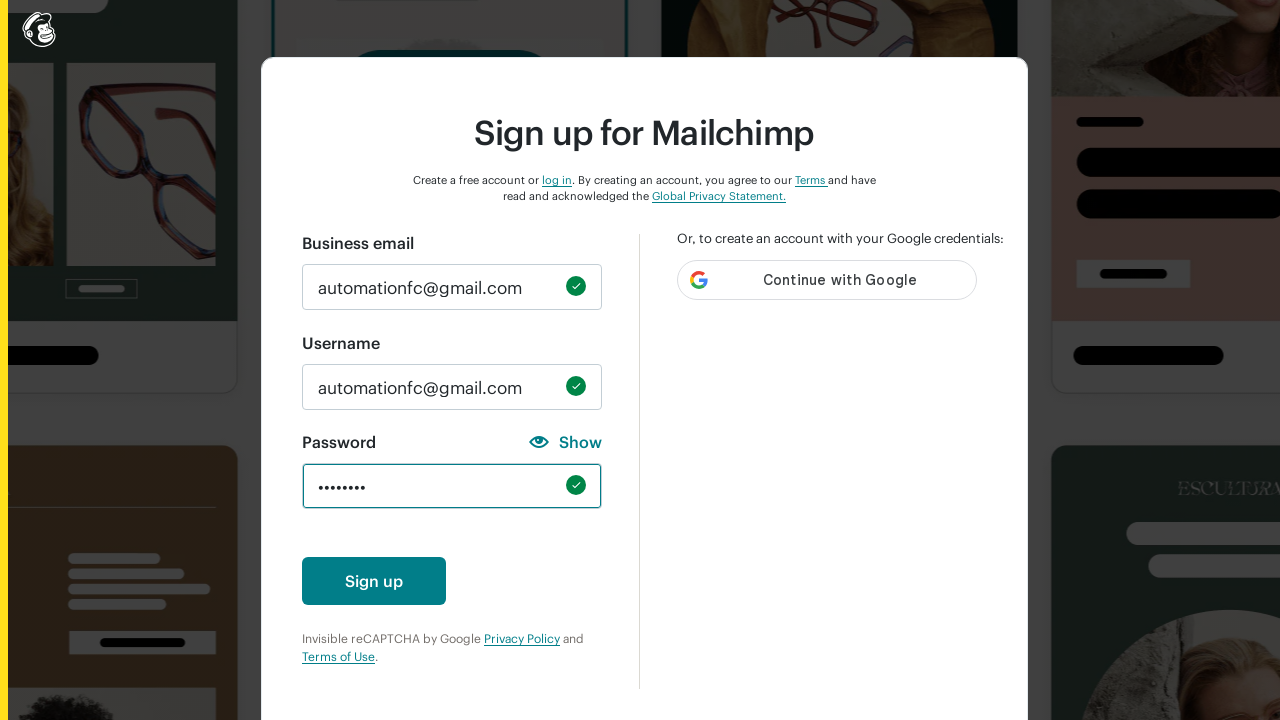

Located uppercase character validation message
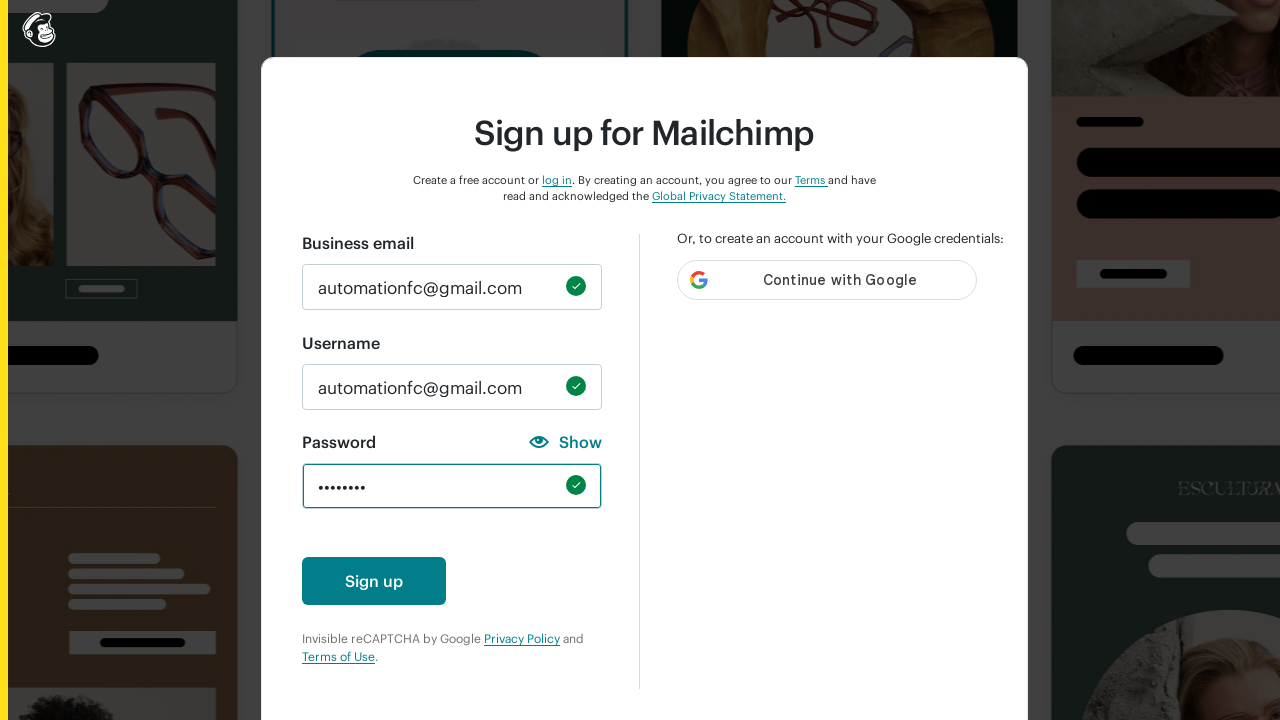

Located number character validation message
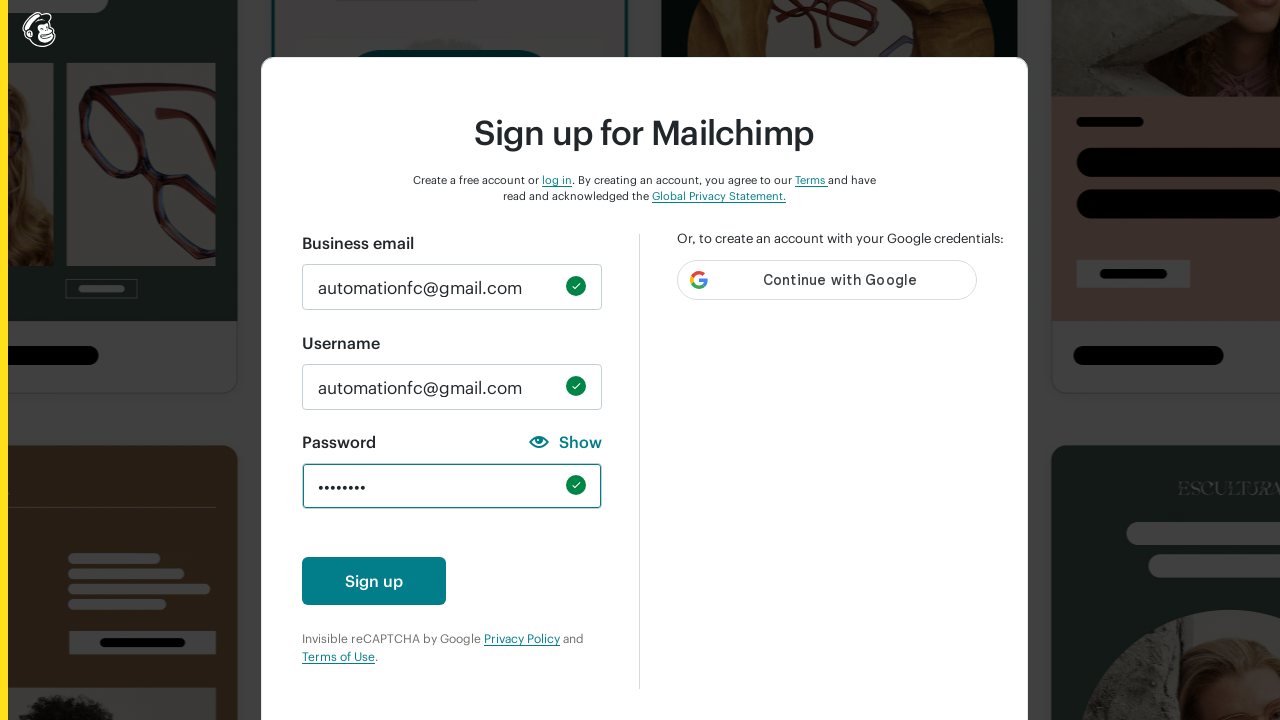

Located special character validation message
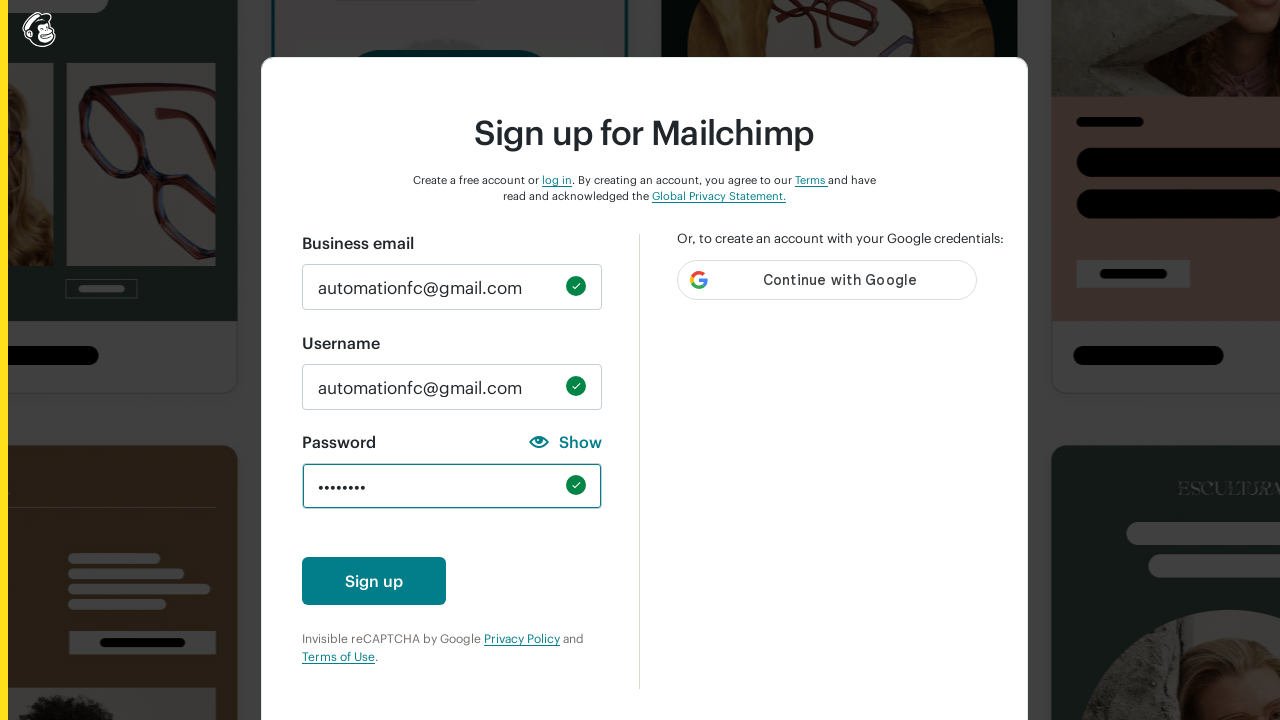

Located 8-character minimum validation message
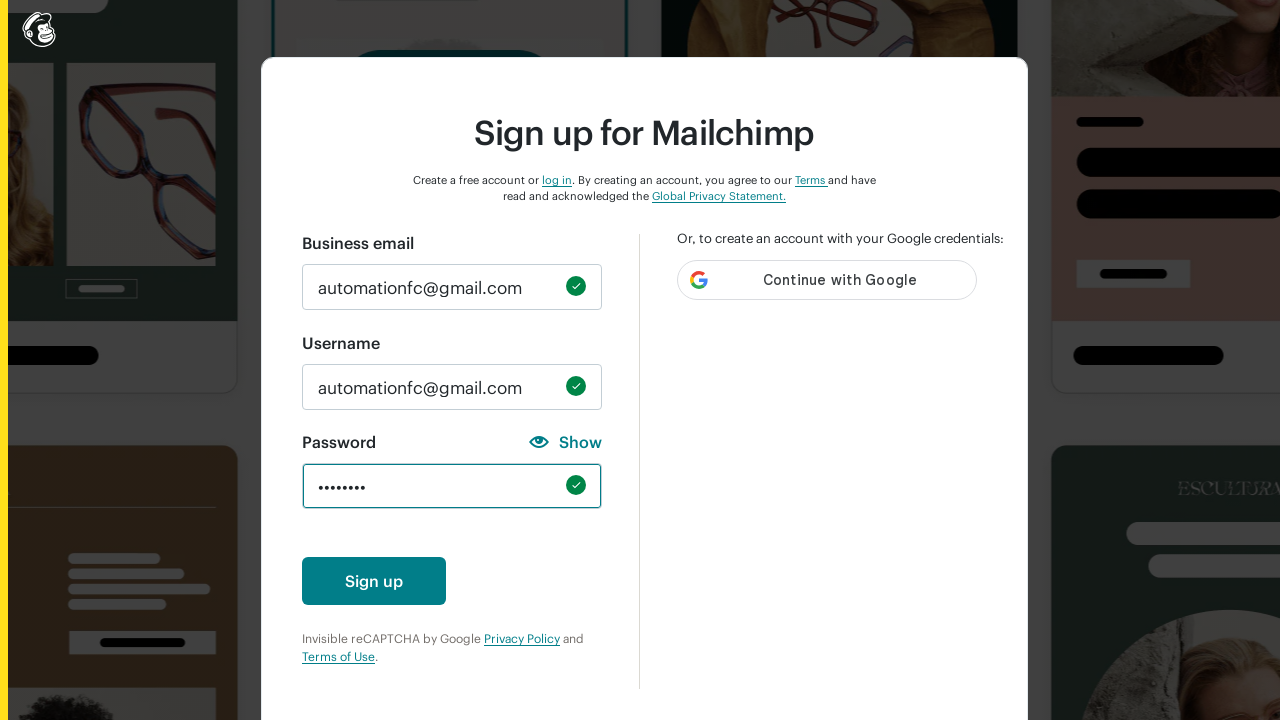

Located username check validation message
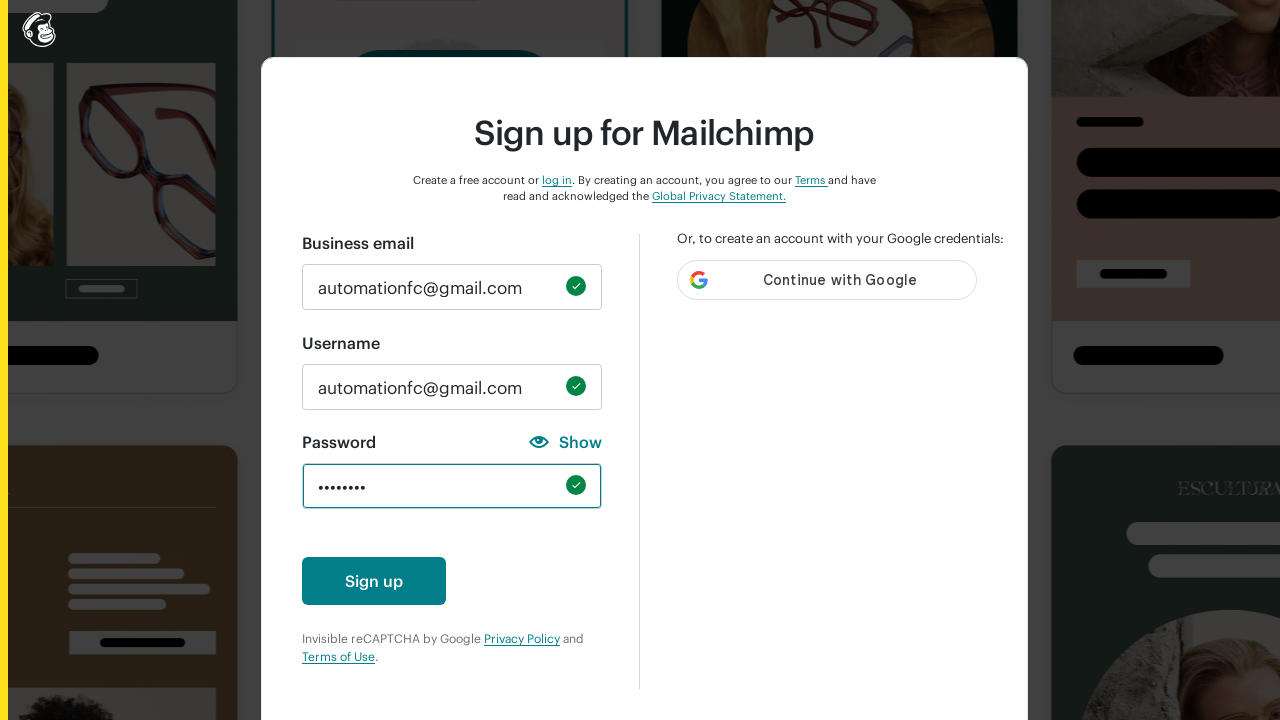

Checked visibility of lowercase character requirement for password 'Abc@1234'
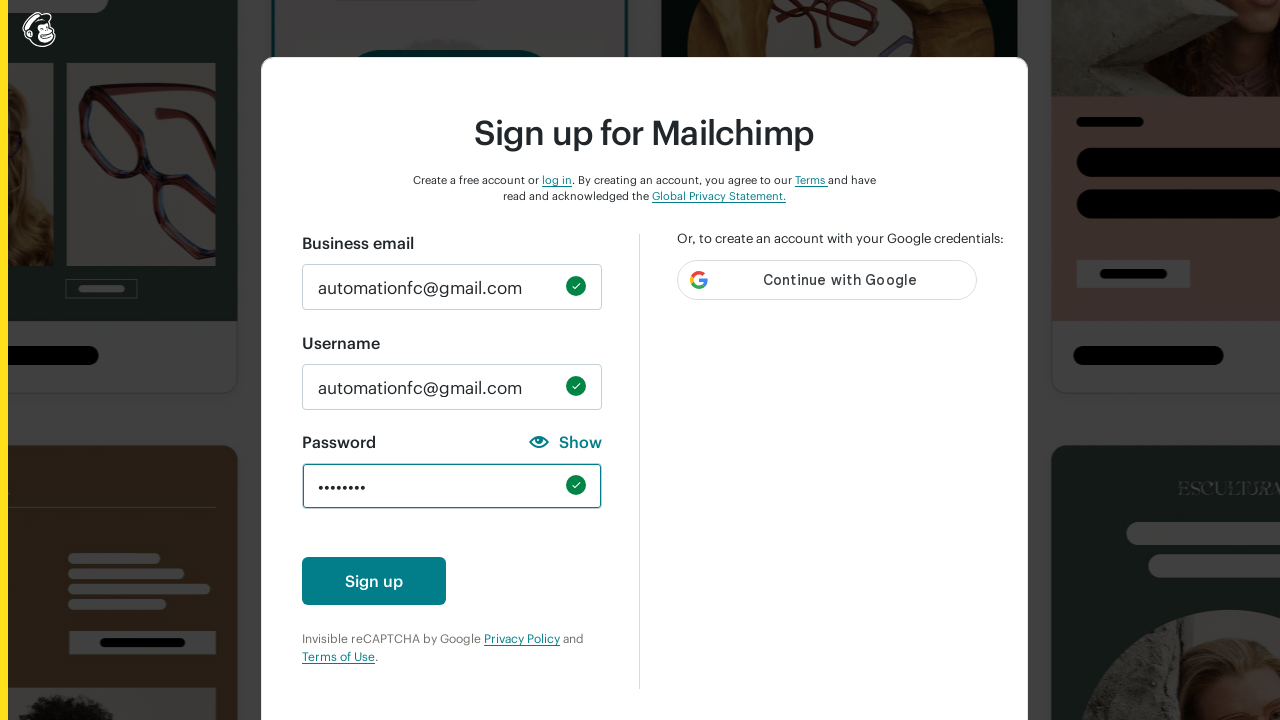

Checked visibility of uppercase character requirement for password 'Abc@1234'
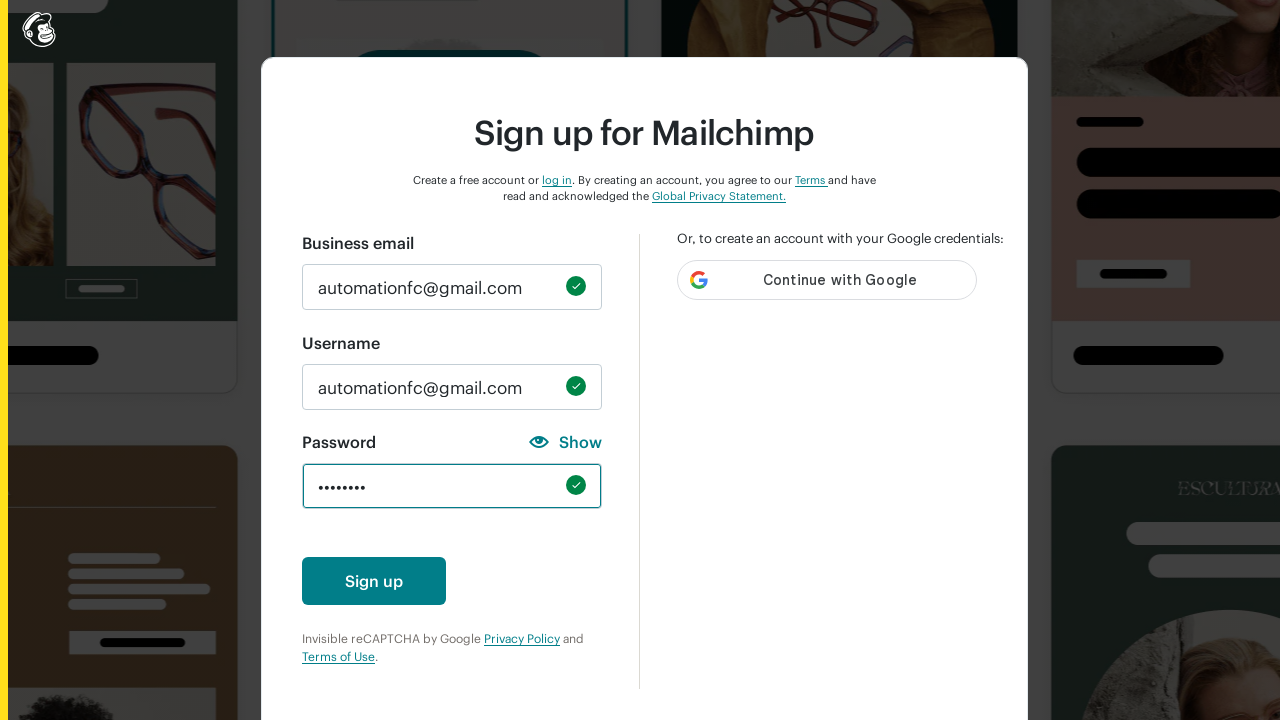

Checked visibility of number character requirement for password 'Abc@1234'
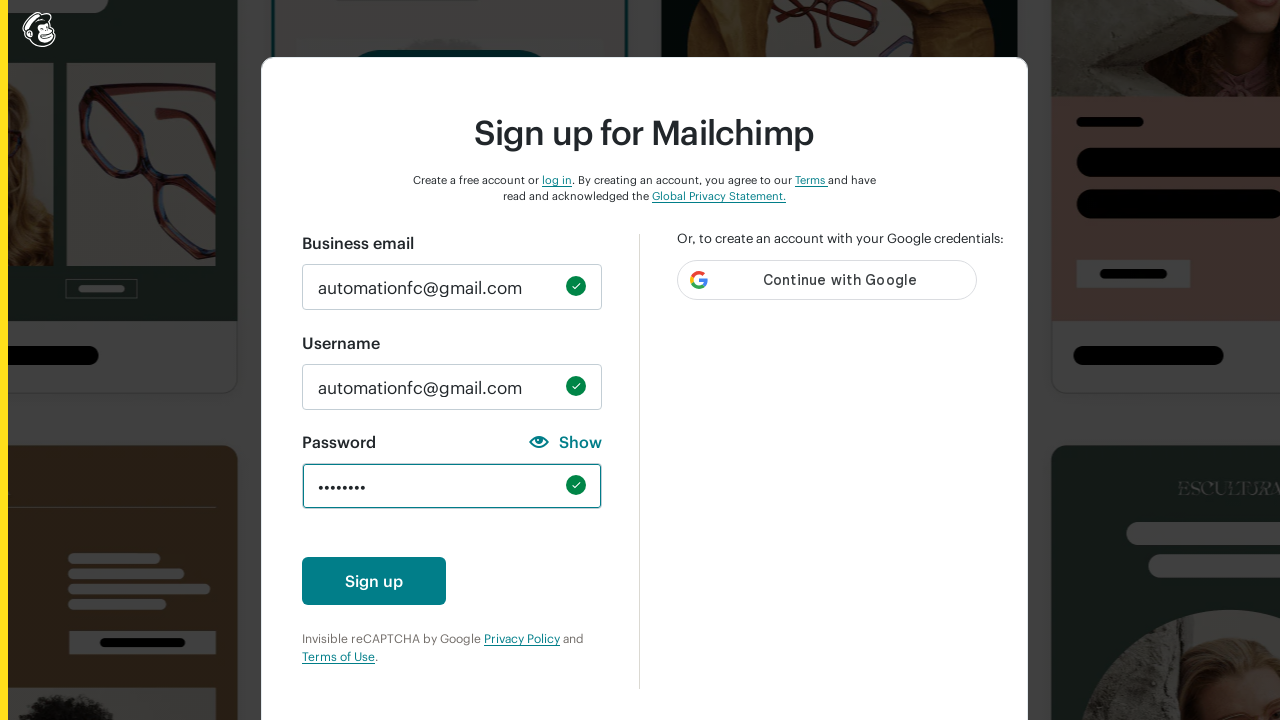

Checked visibility of special character requirement for password 'Abc@1234'
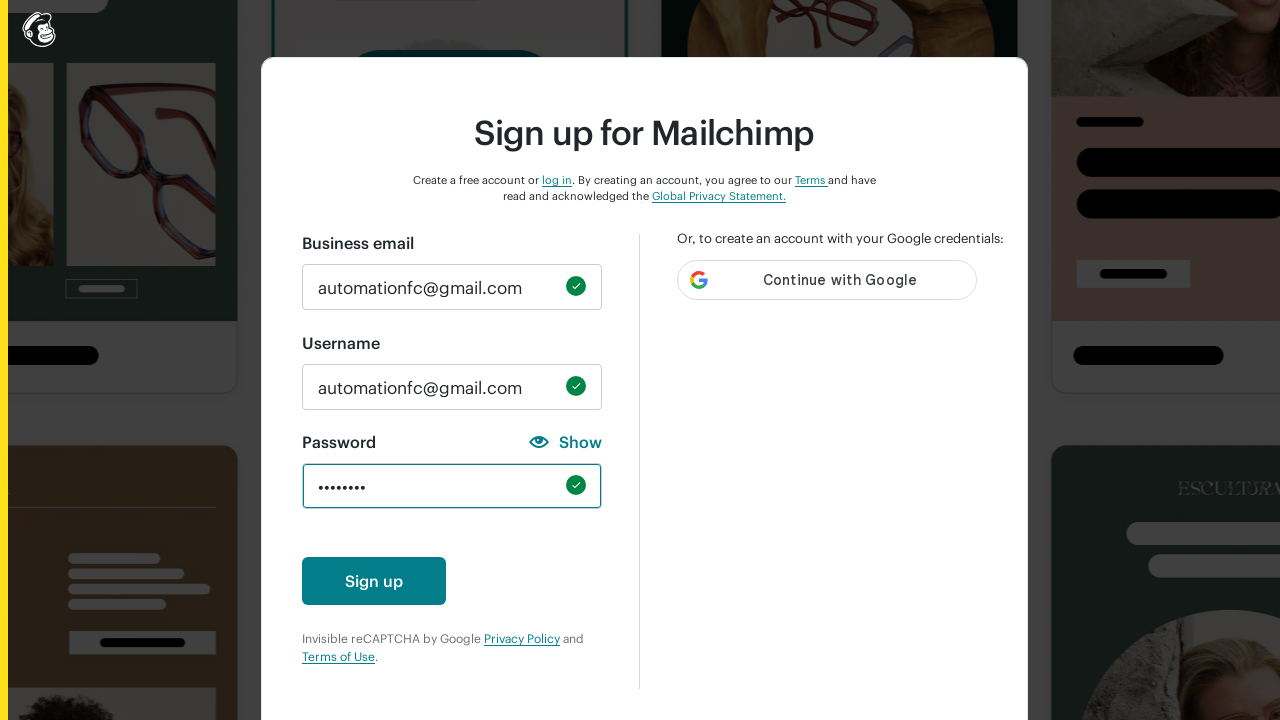

Checked visibility of 8-character minimum requirement for password 'Abc@1234'
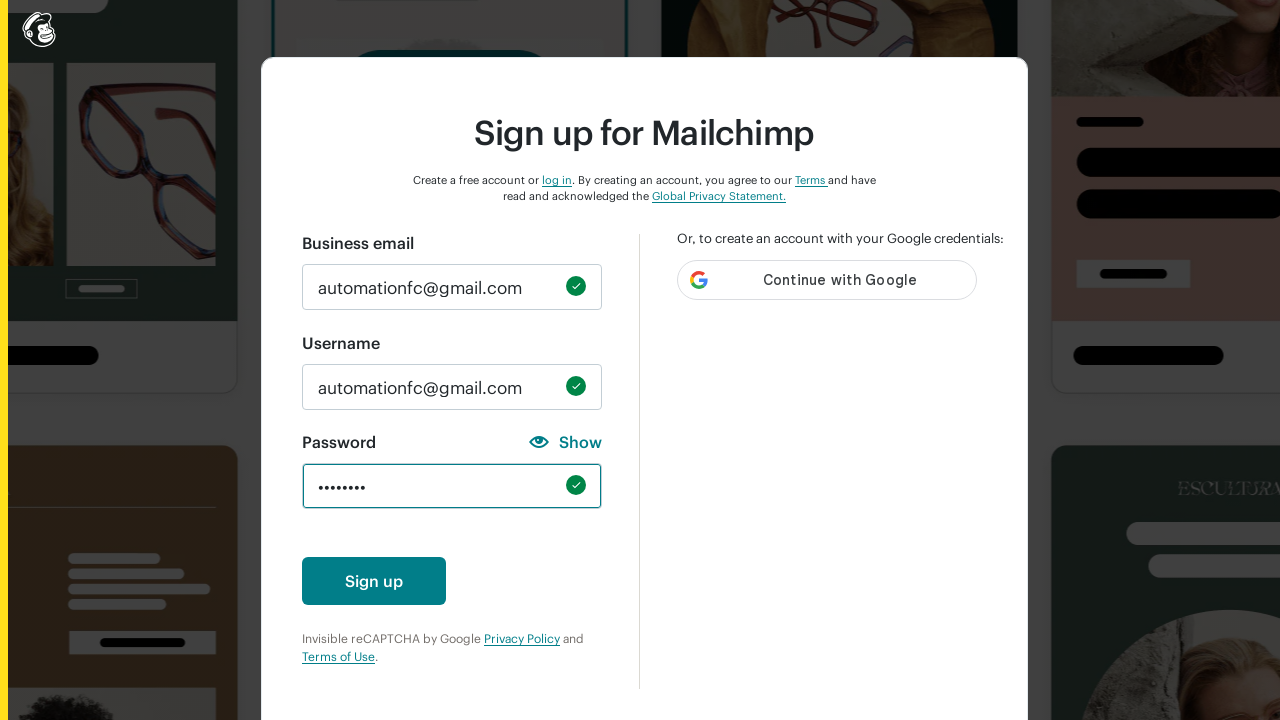

Checked visibility of username check requirement for password 'Abc@1234'
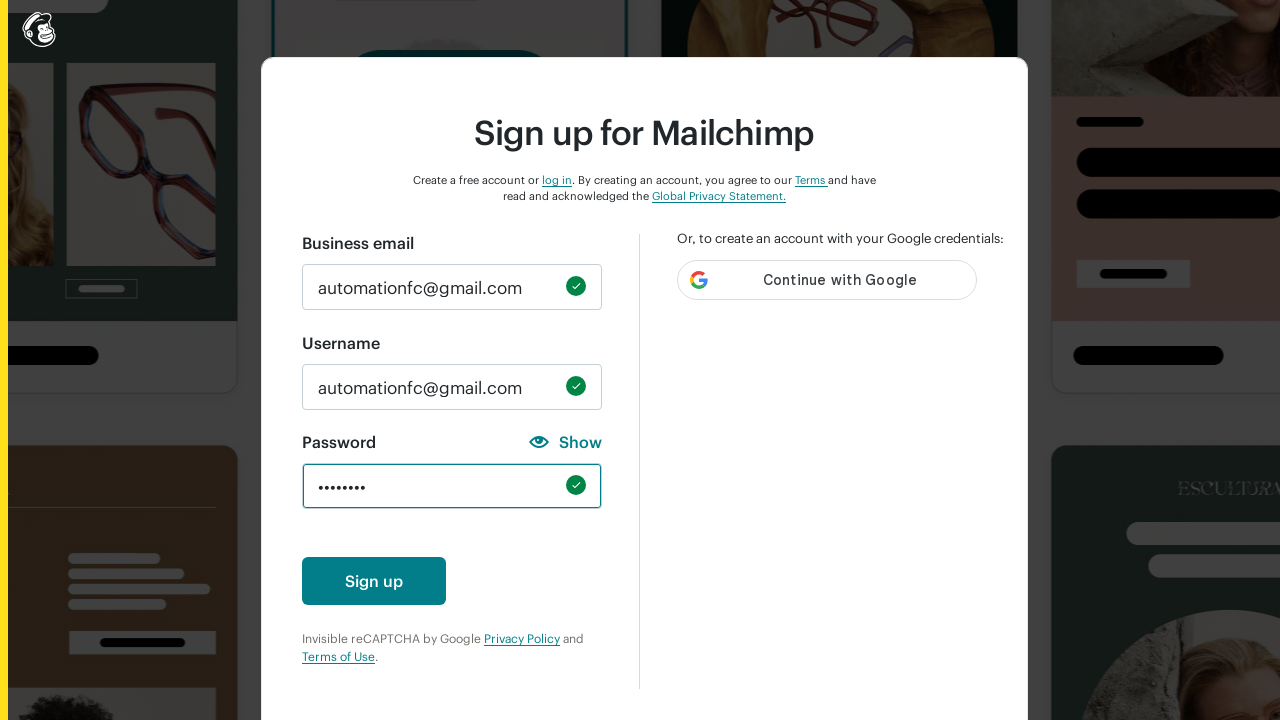

Cleared password field before testing pattern on #new_password
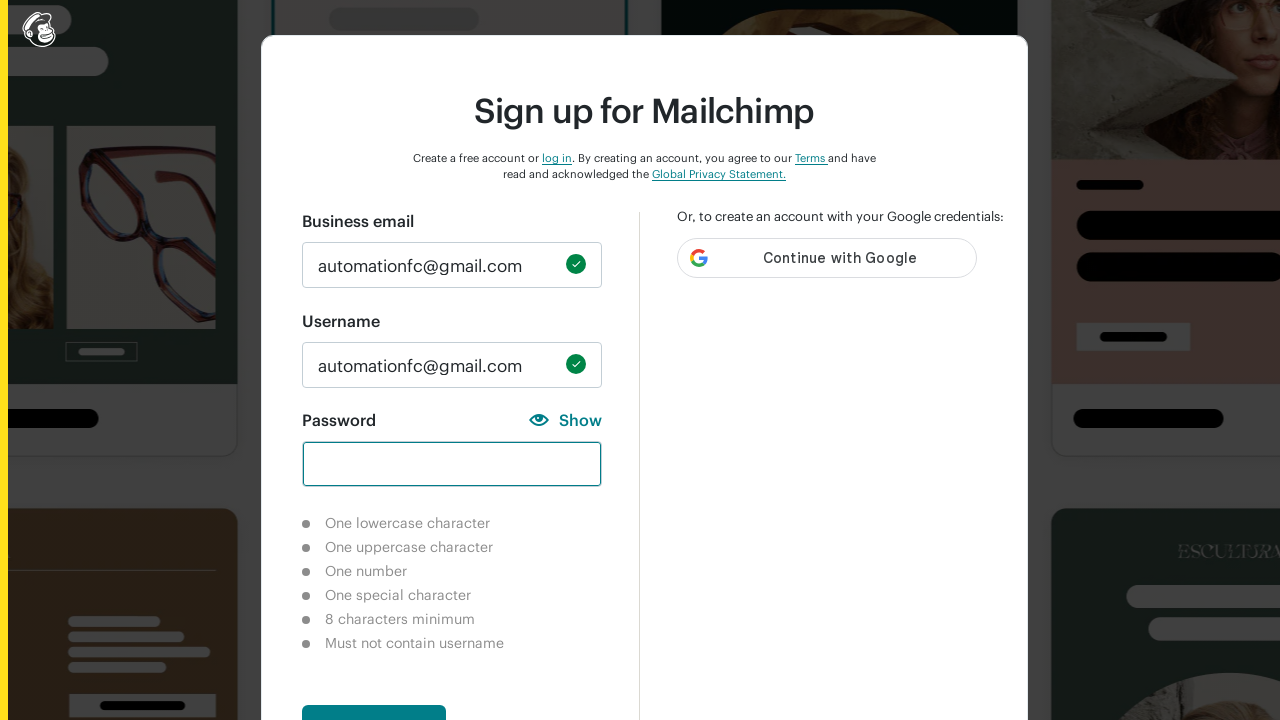

Filled password field with test pattern: '123456' on #new_password
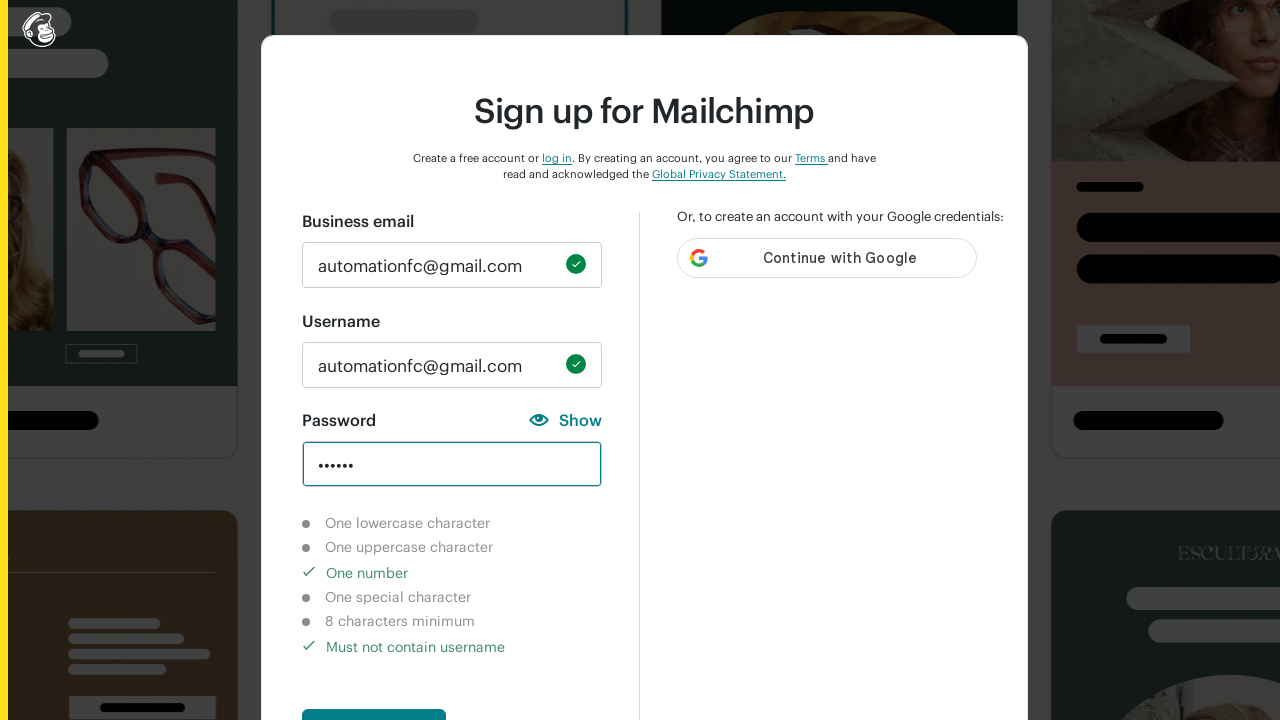

Waited 500ms for validation messages to update for password '123456'
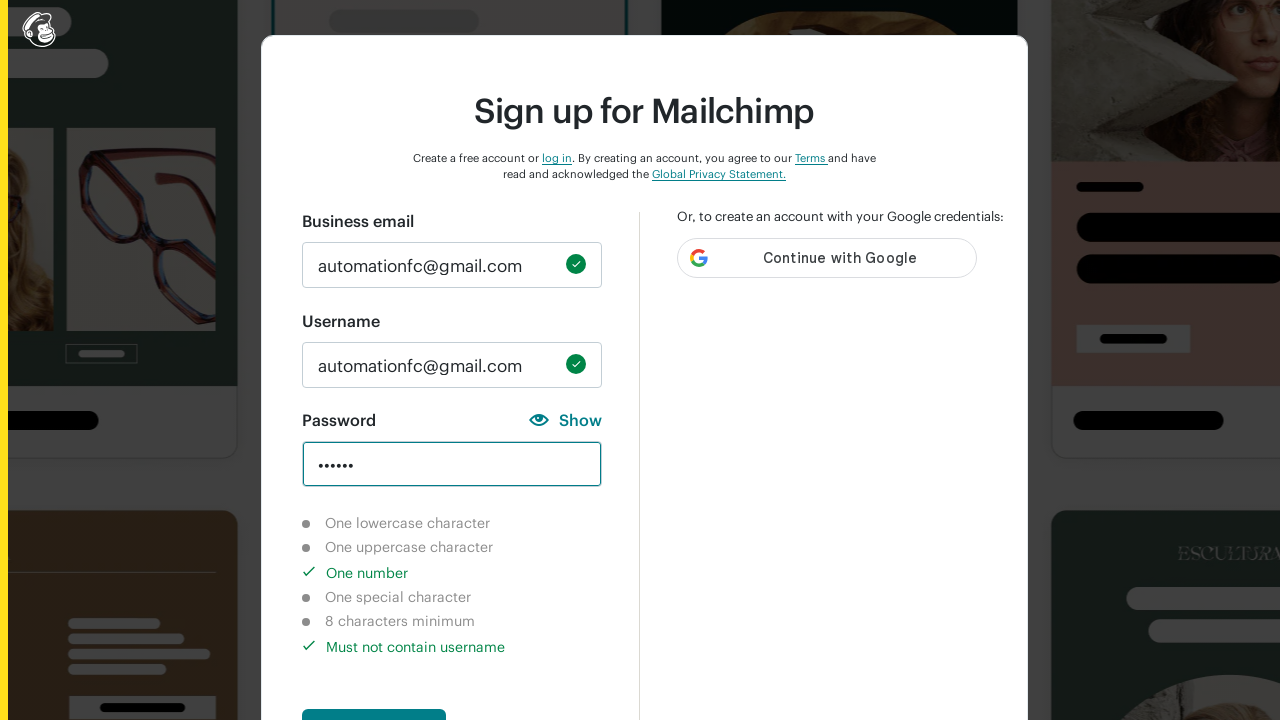

Located lowercase character validation message
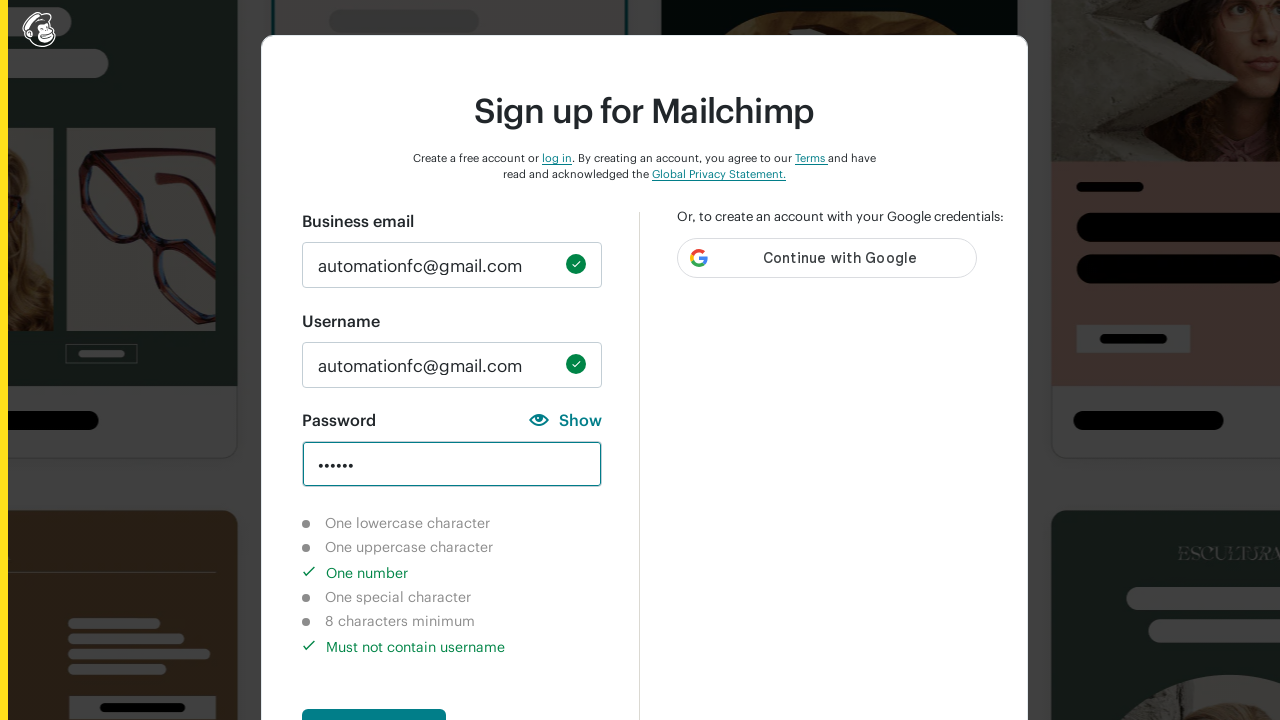

Located uppercase character validation message
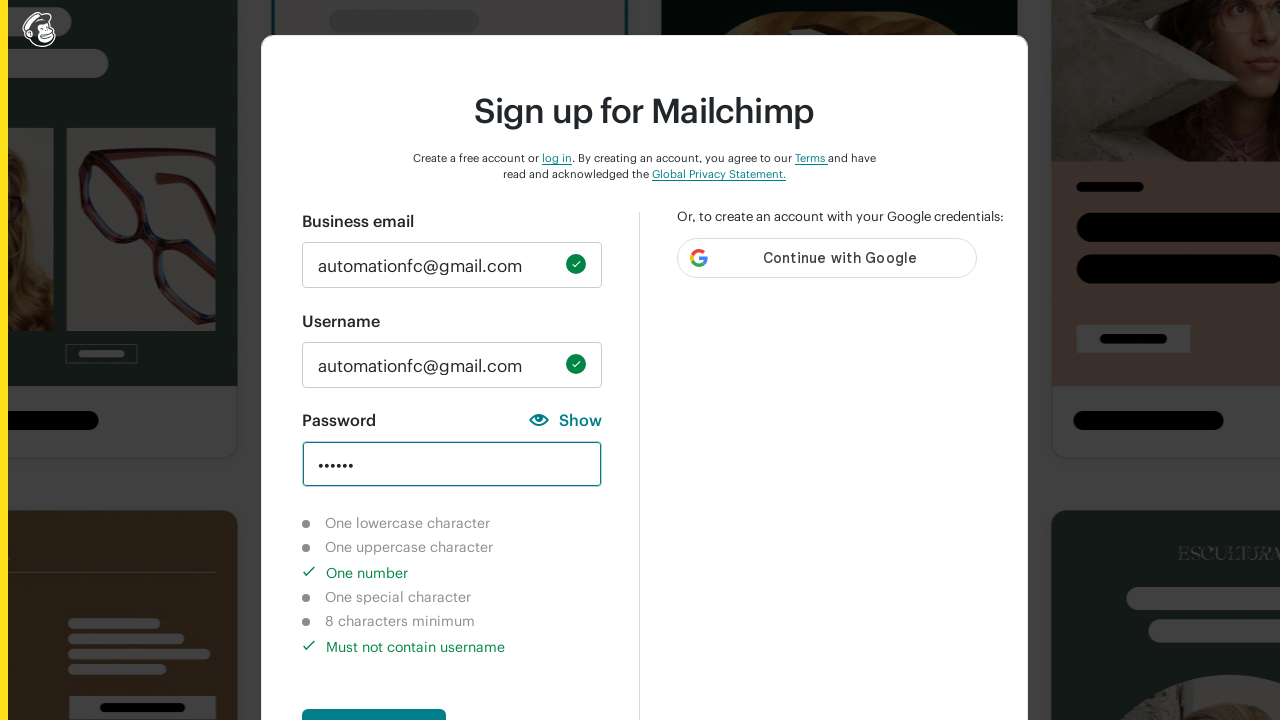

Located number character validation message
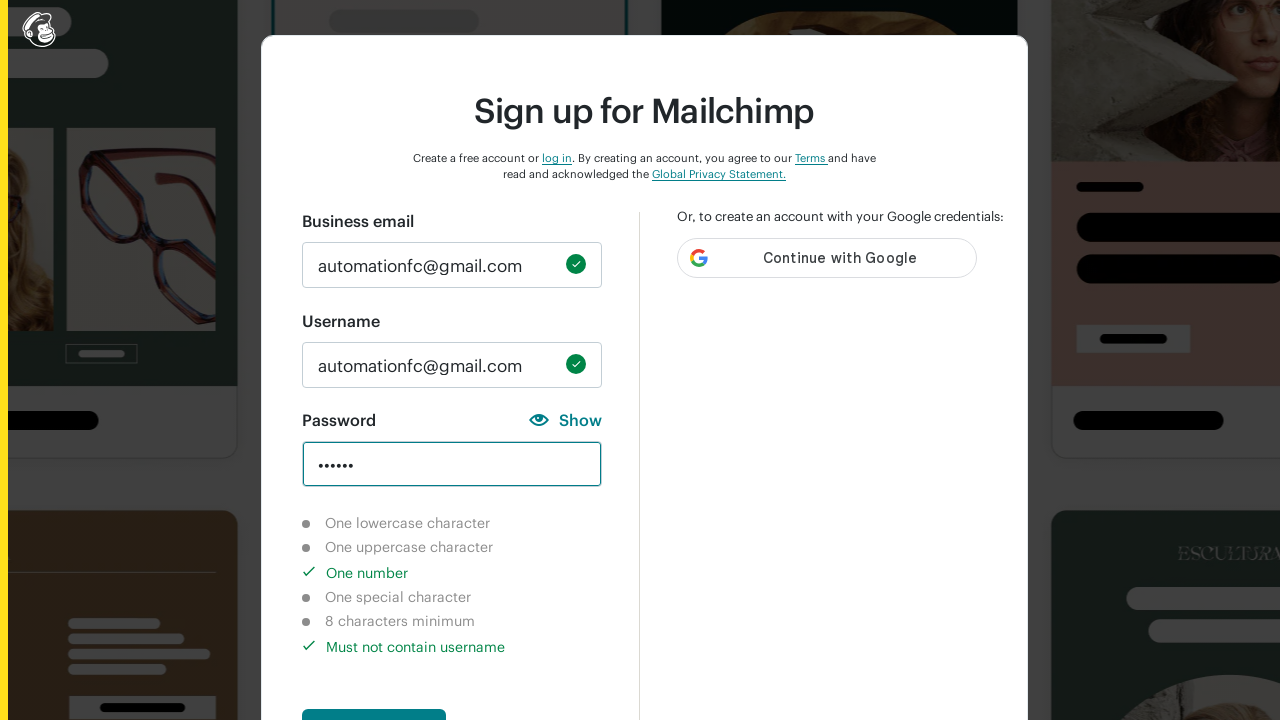

Located special character validation message
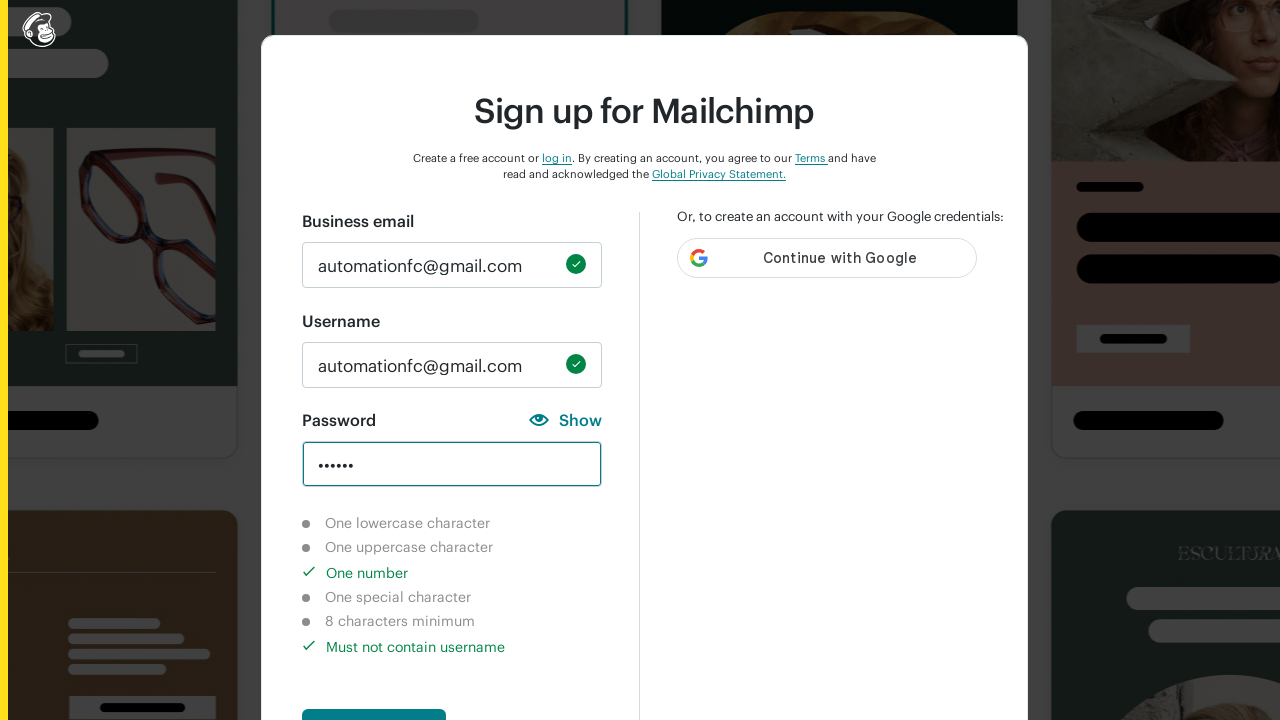

Located 8-character minimum validation message
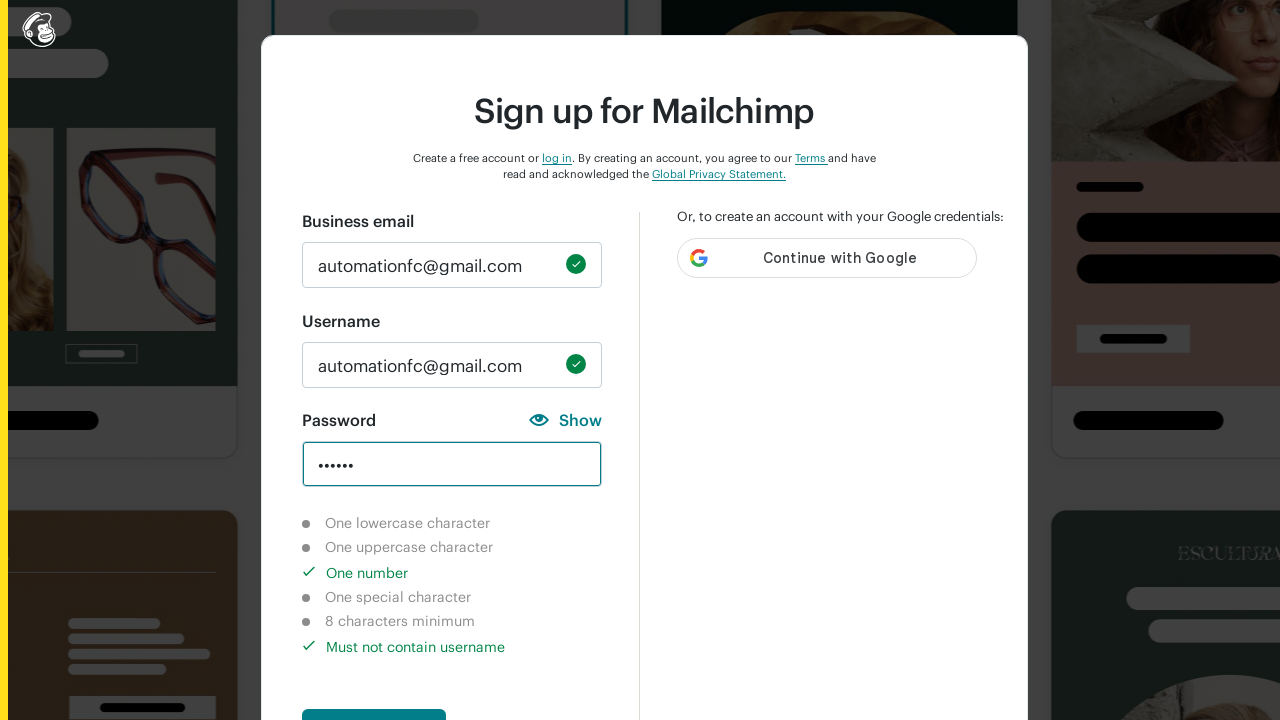

Located username check validation message
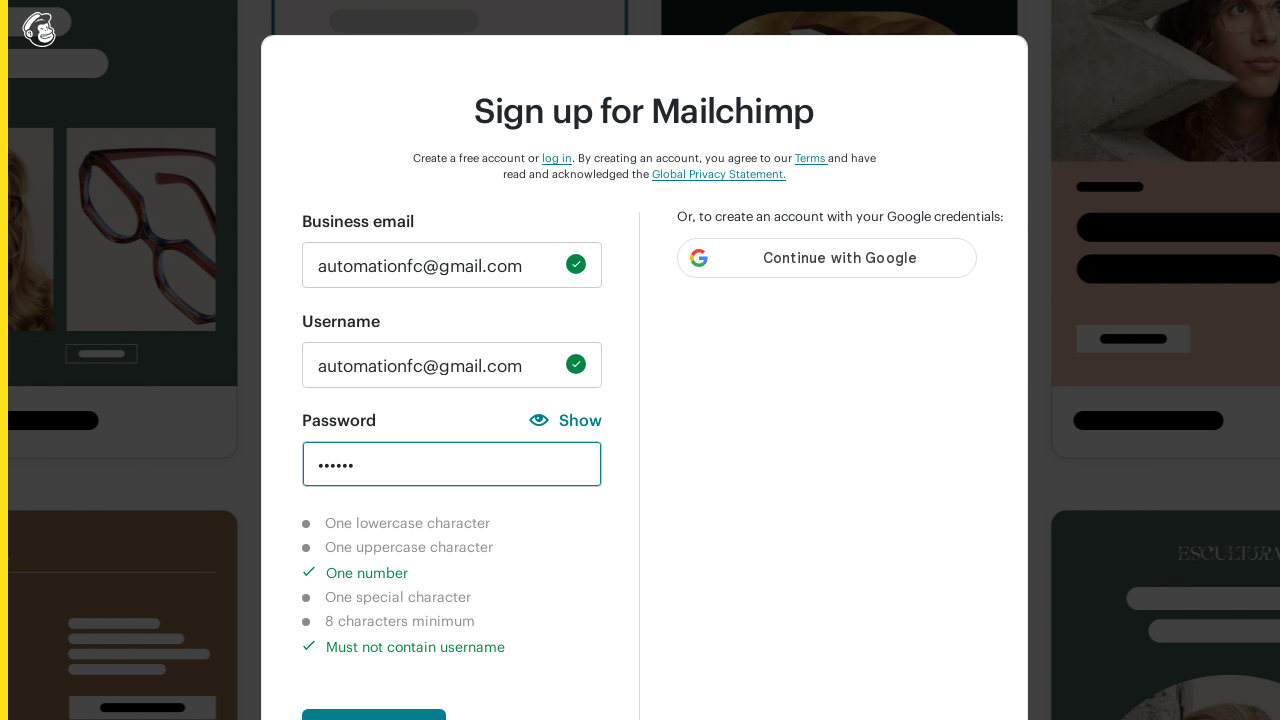

Checked visibility of lowercase character requirement for password '123456'
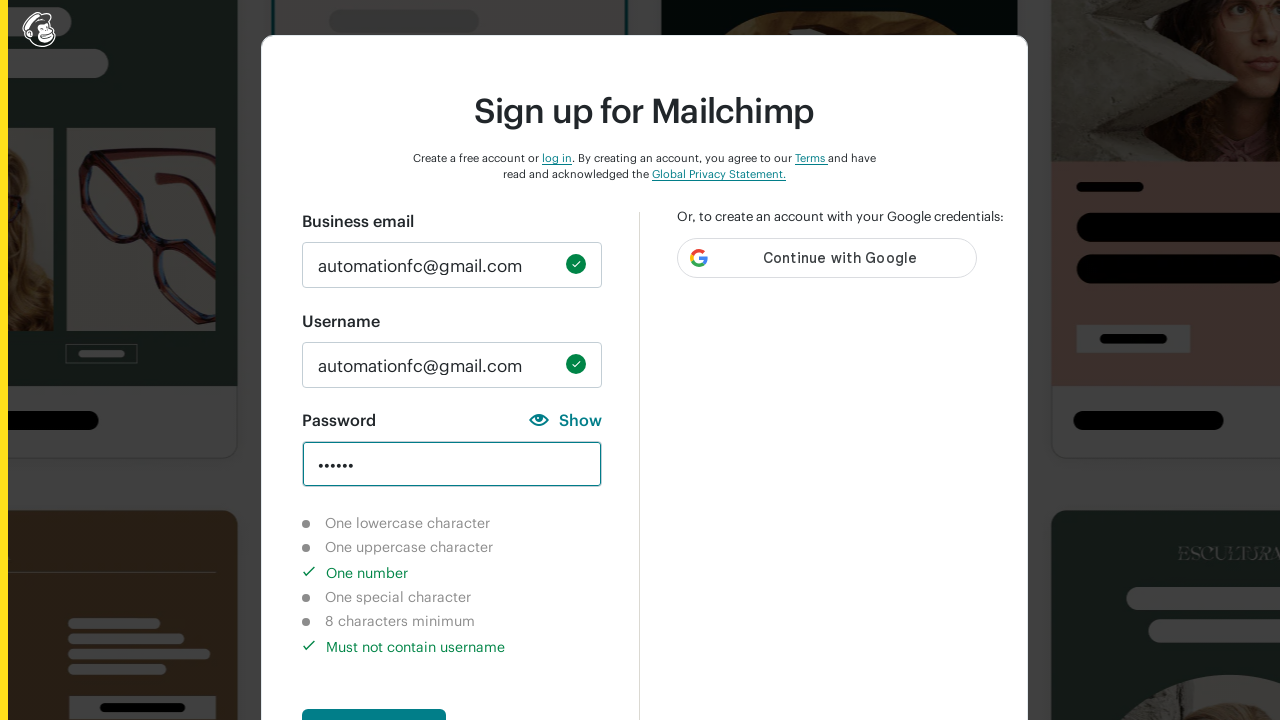

Checked visibility of uppercase character requirement for password '123456'
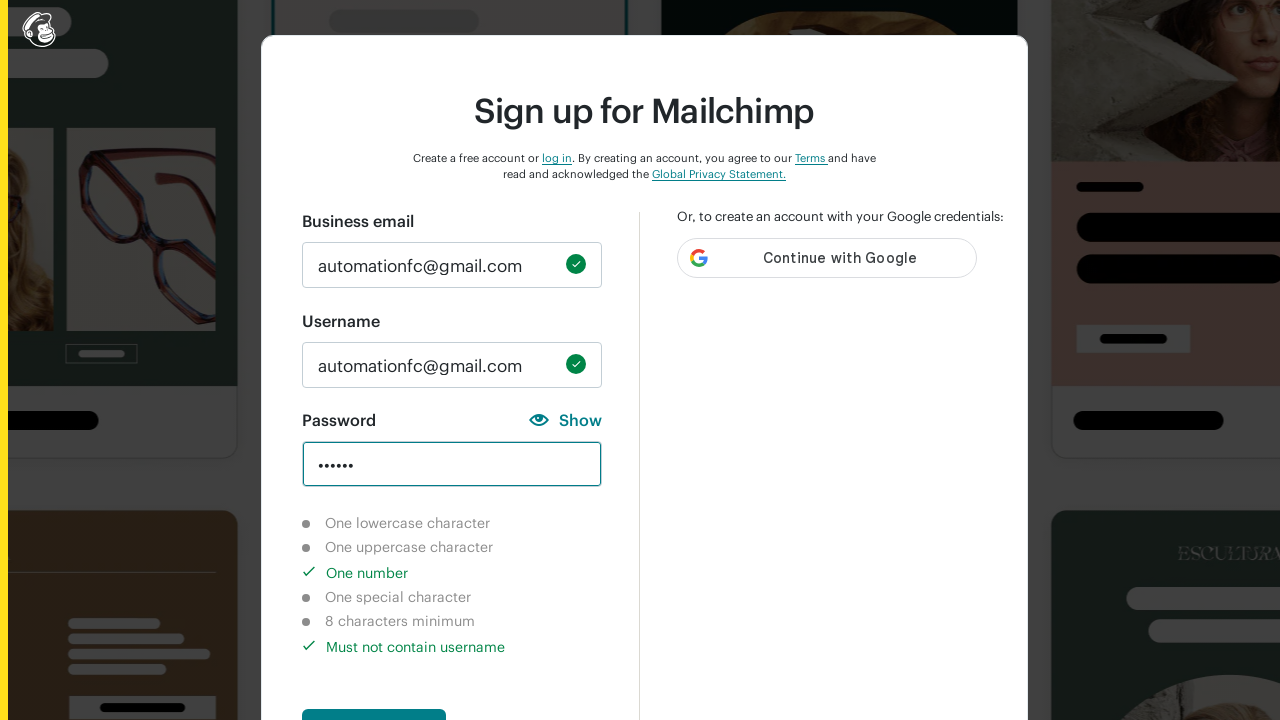

Checked visibility of number character requirement for password '123456'
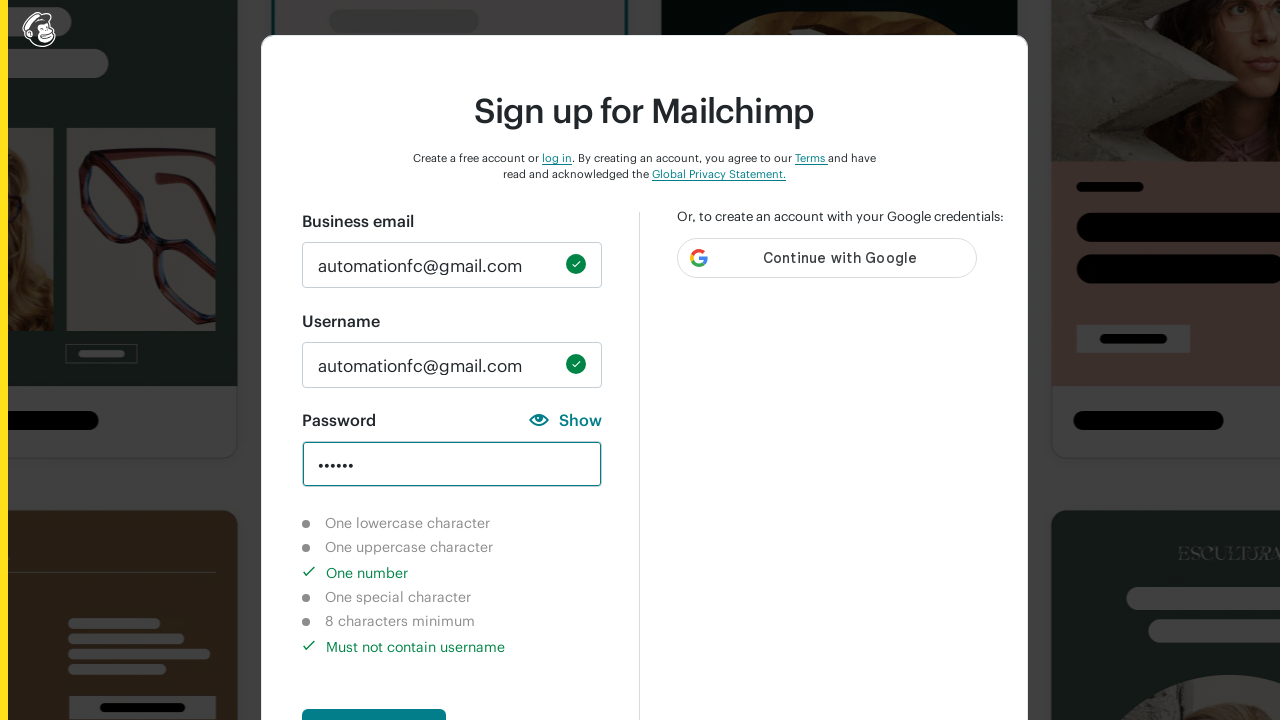

Checked visibility of special character requirement for password '123456'
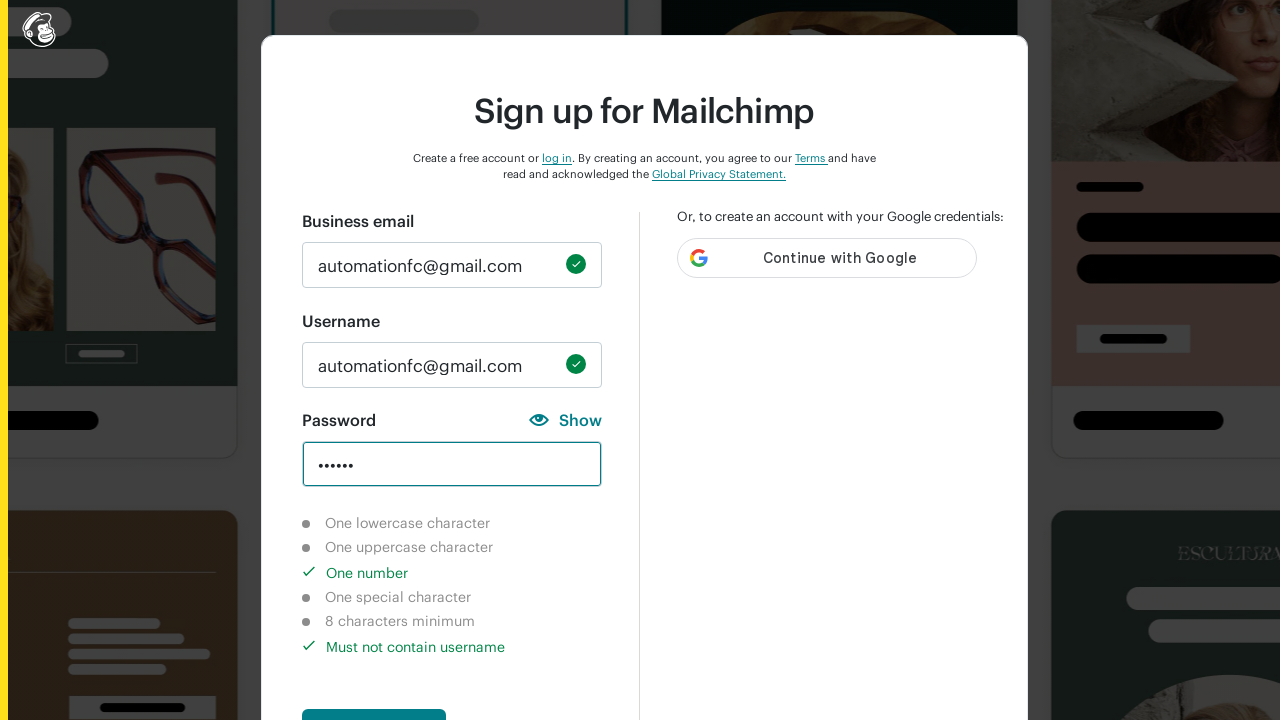

Checked visibility of 8-character minimum requirement for password '123456'
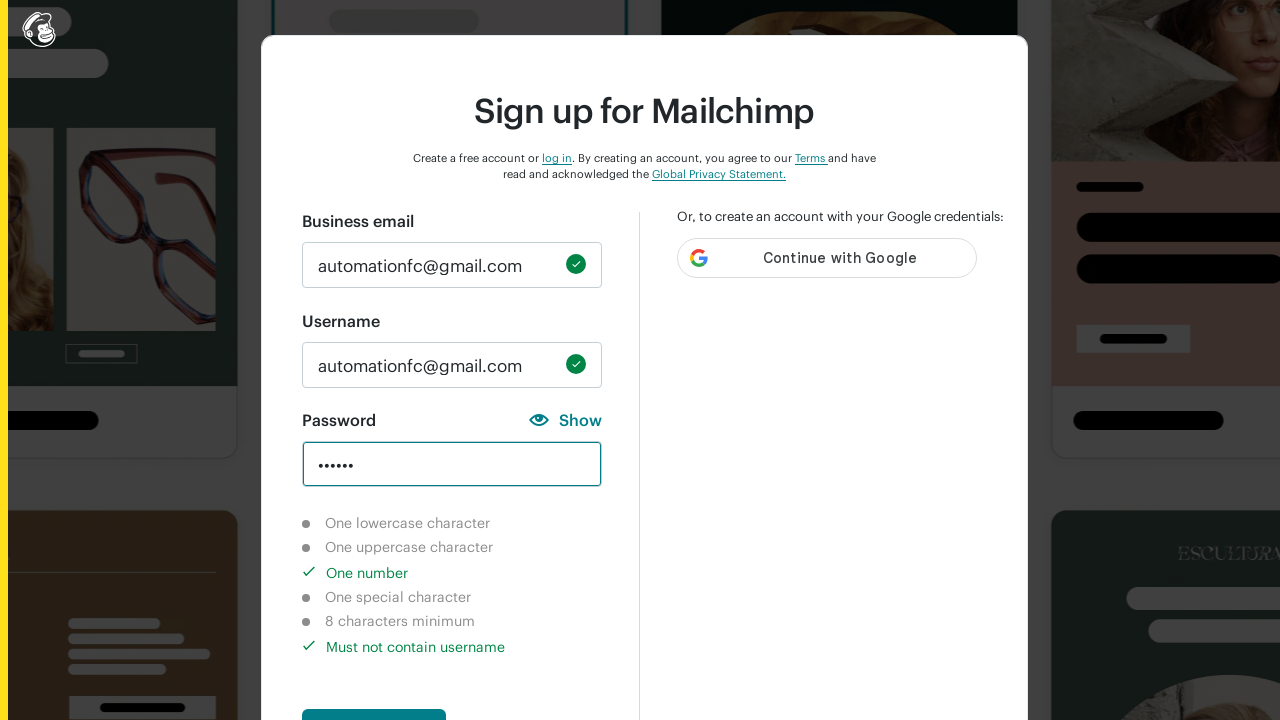

Checked visibility of username check requirement for password '123456'
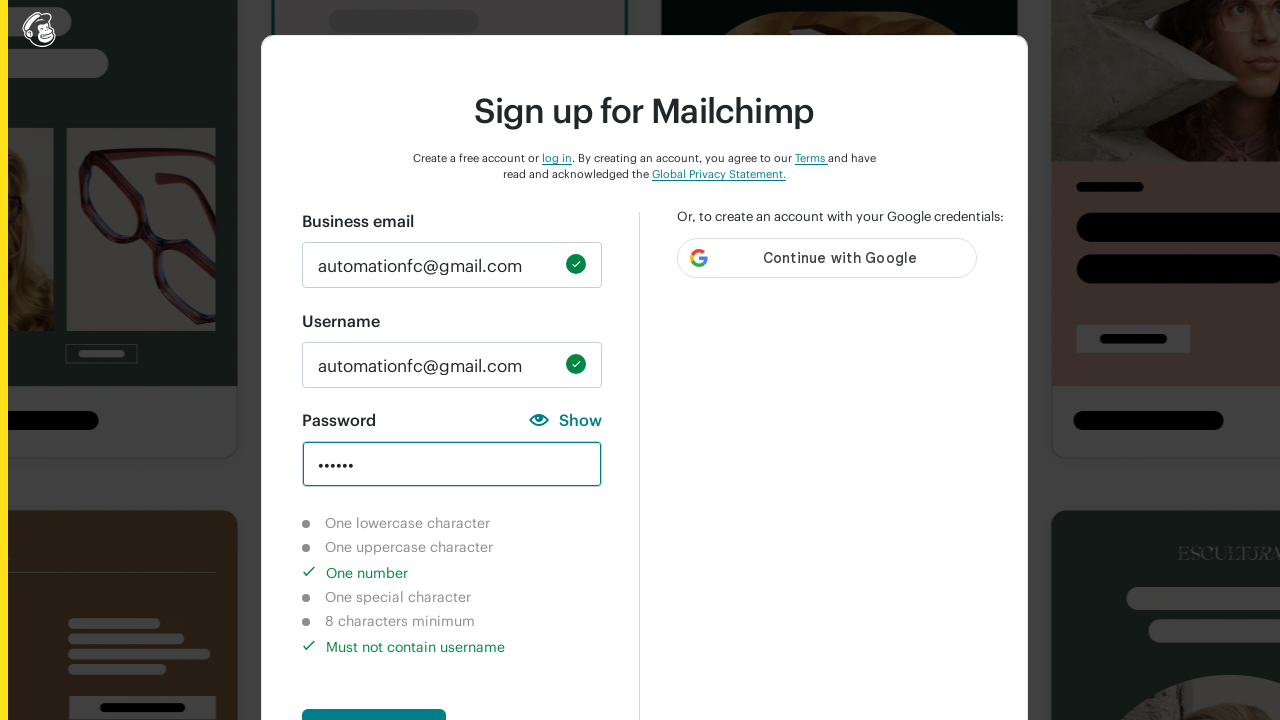

Cleared password field before testing pattern on #new_password
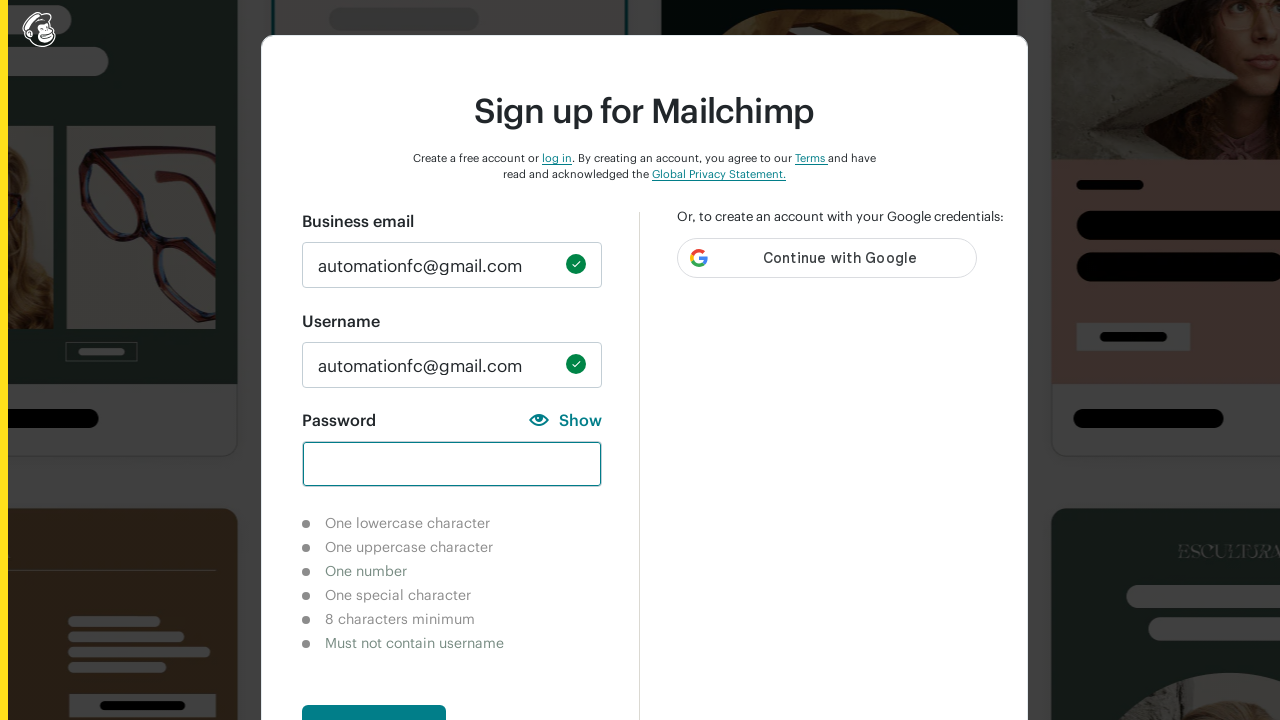

Filled password field with test pattern: 'abC#6789' on #new_password
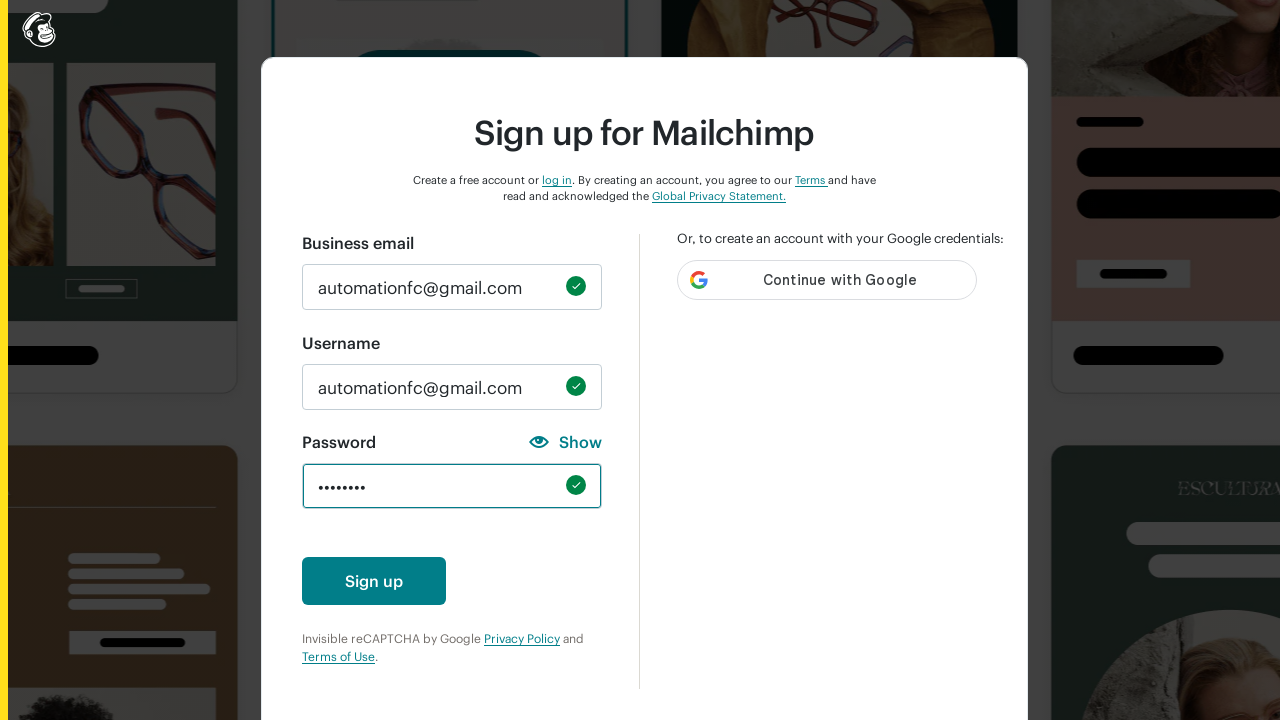

Waited 500ms for validation messages to update for password 'abC#6789'
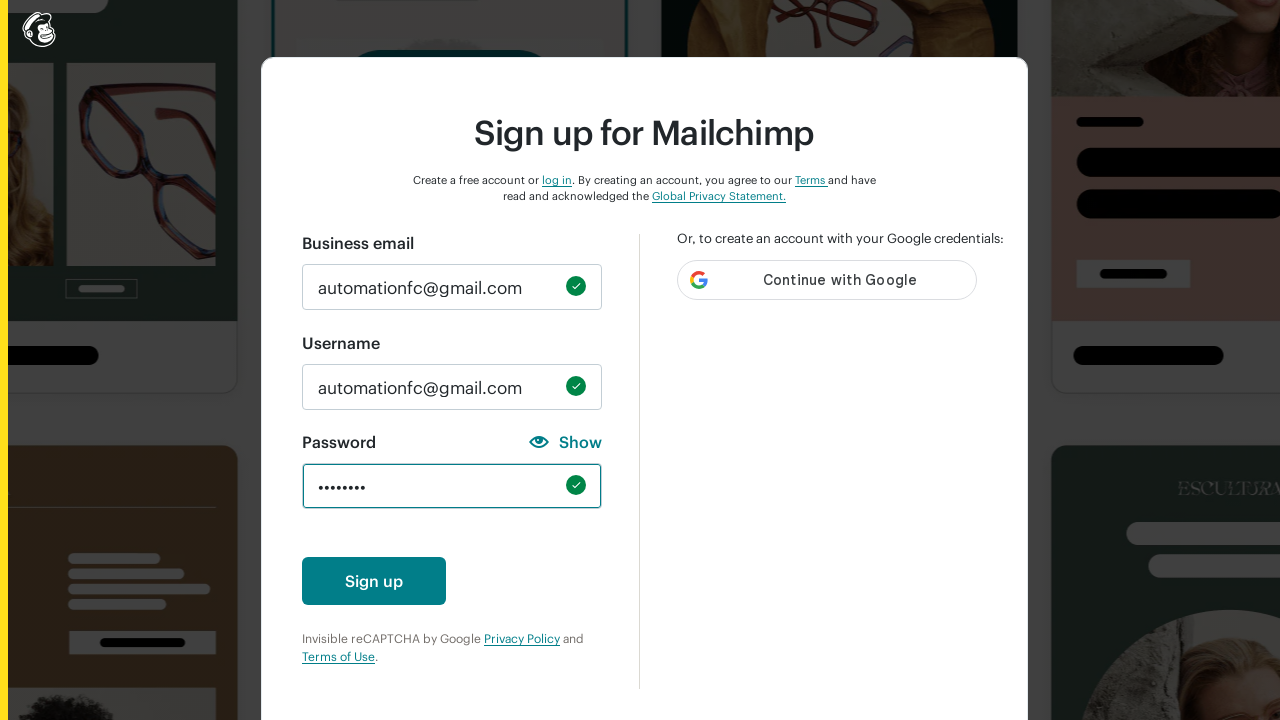

Located lowercase character validation message
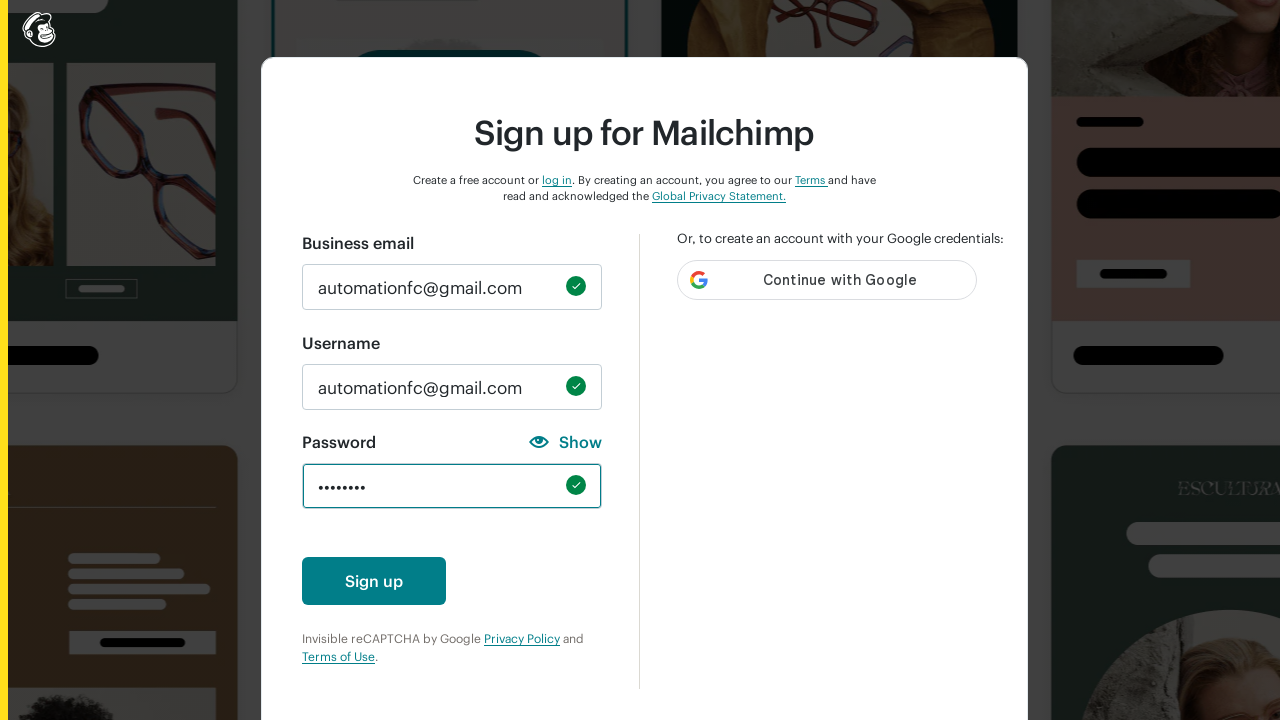

Located uppercase character validation message
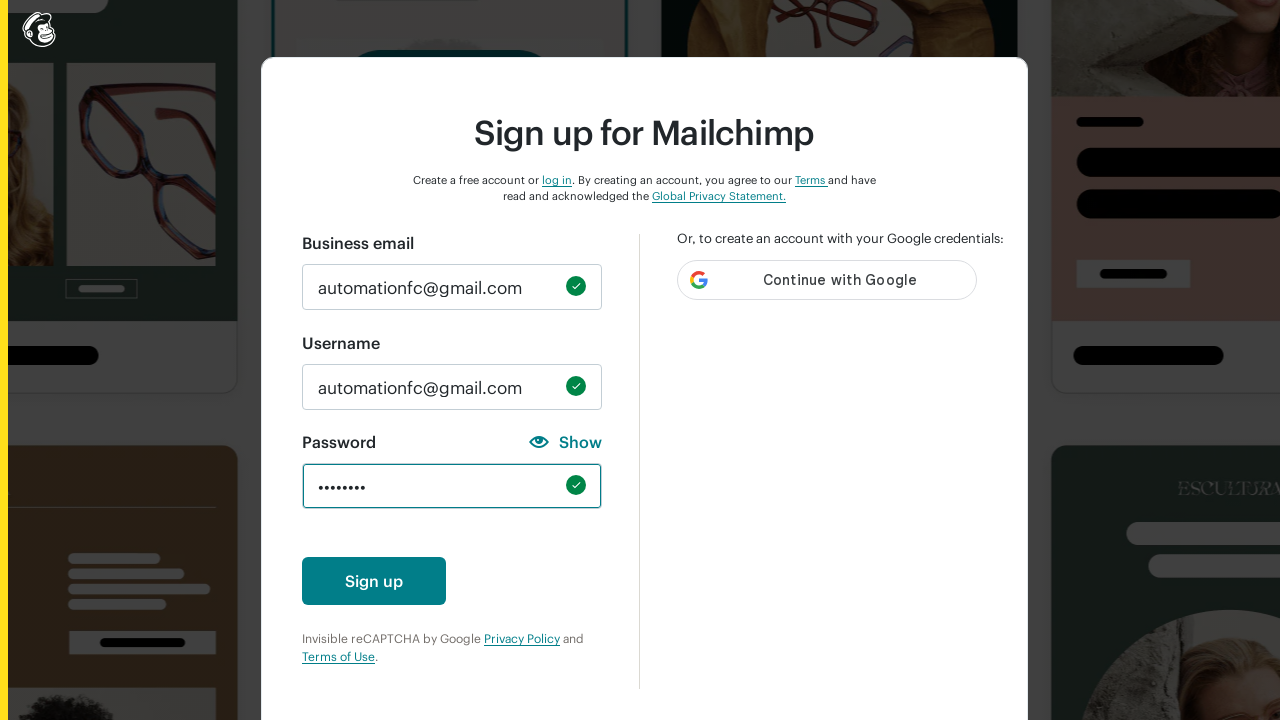

Located number character validation message
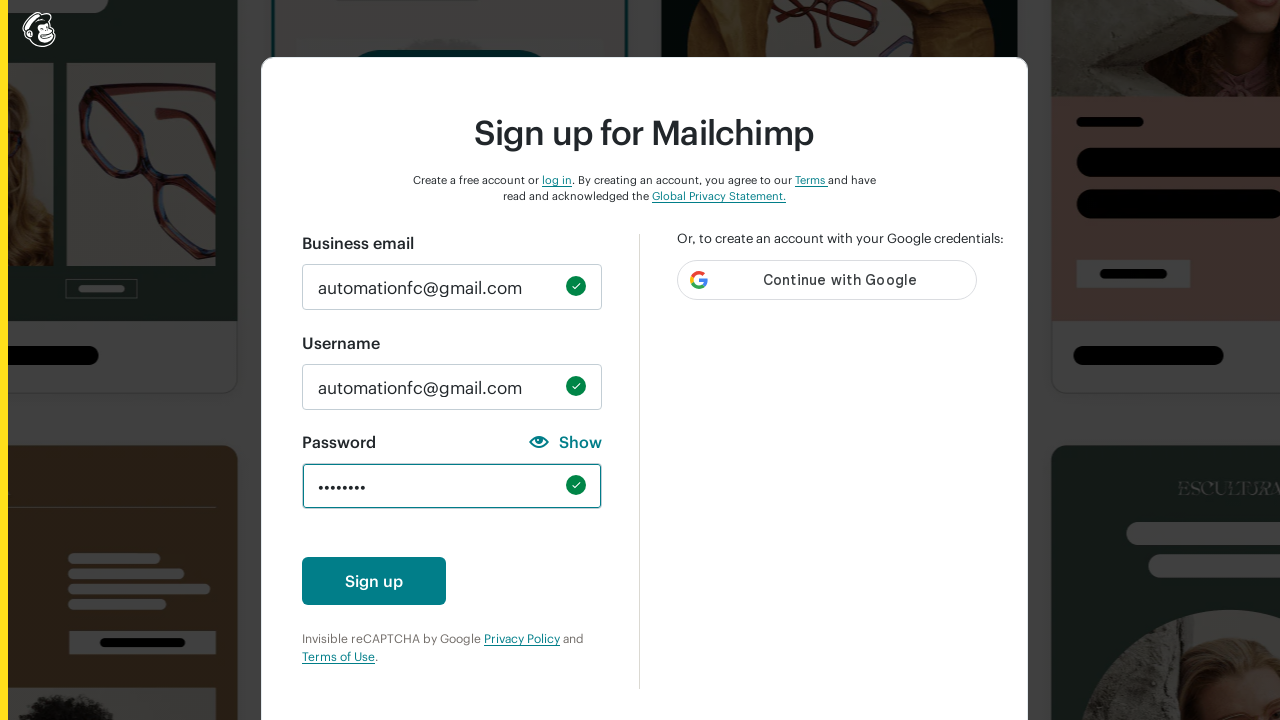

Located special character validation message
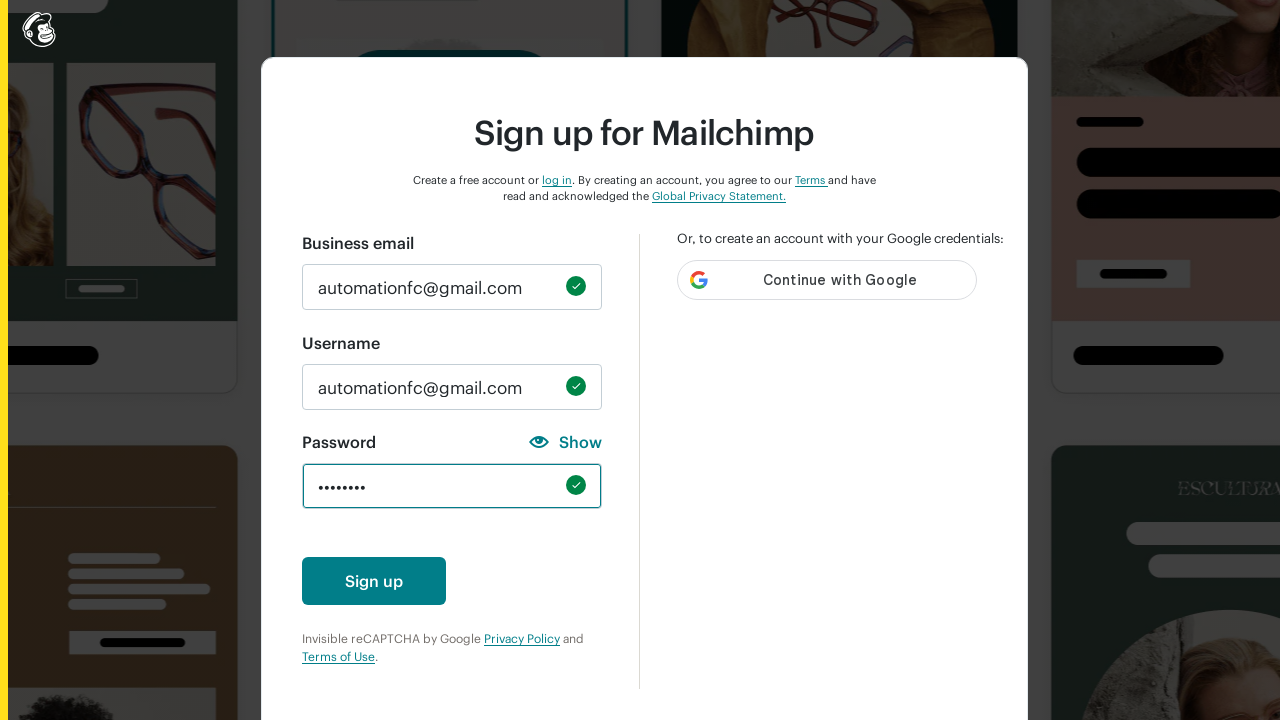

Located 8-character minimum validation message
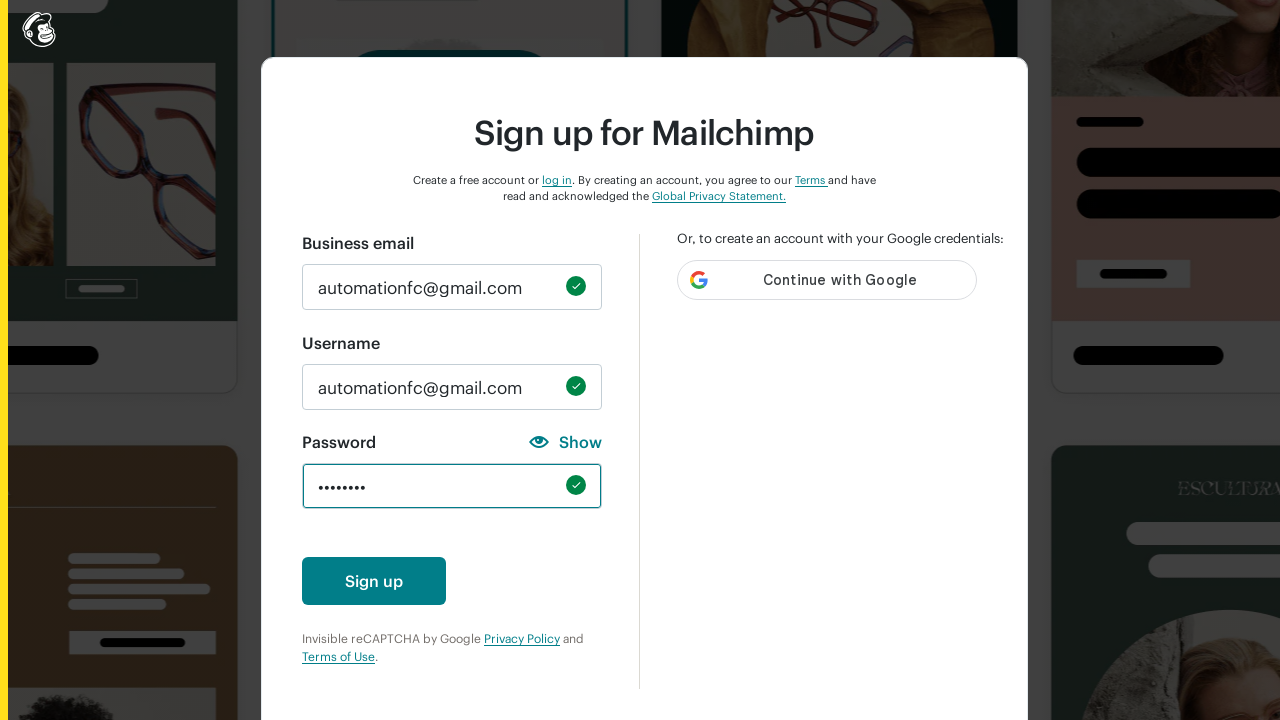

Located username check validation message
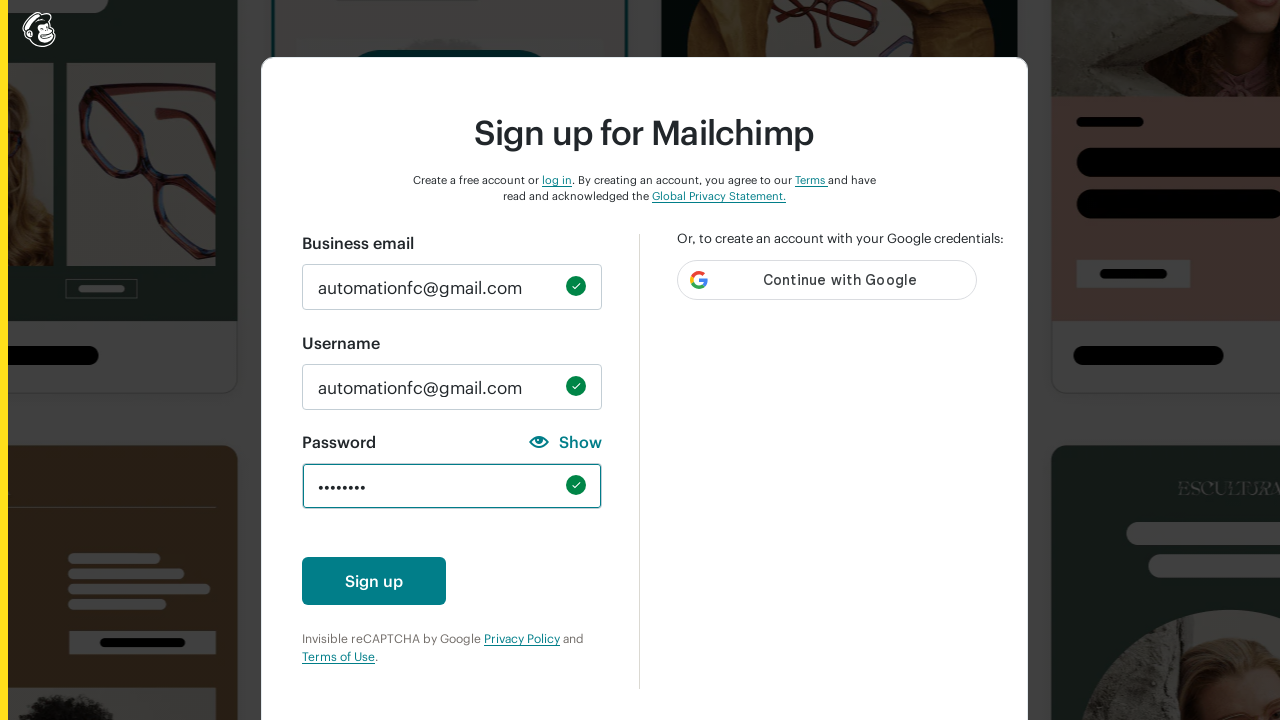

Checked visibility of lowercase character requirement for password 'abC#6789'
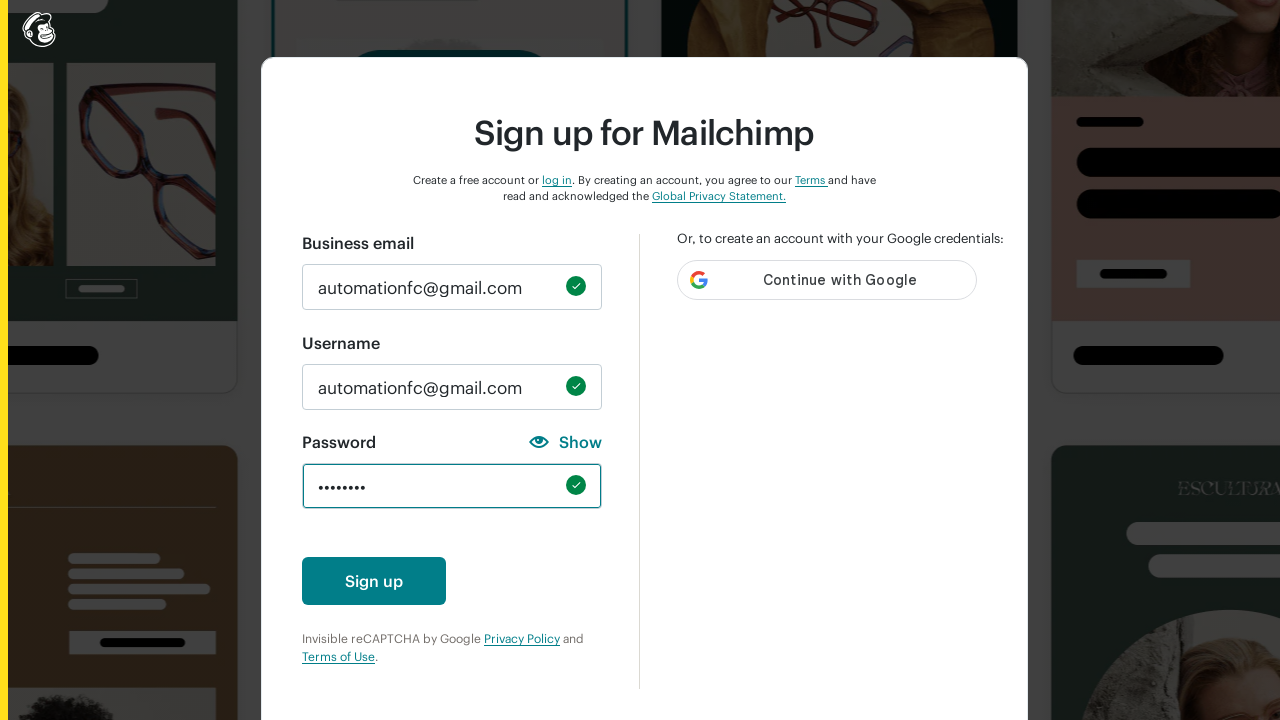

Checked visibility of uppercase character requirement for password 'abC#6789'
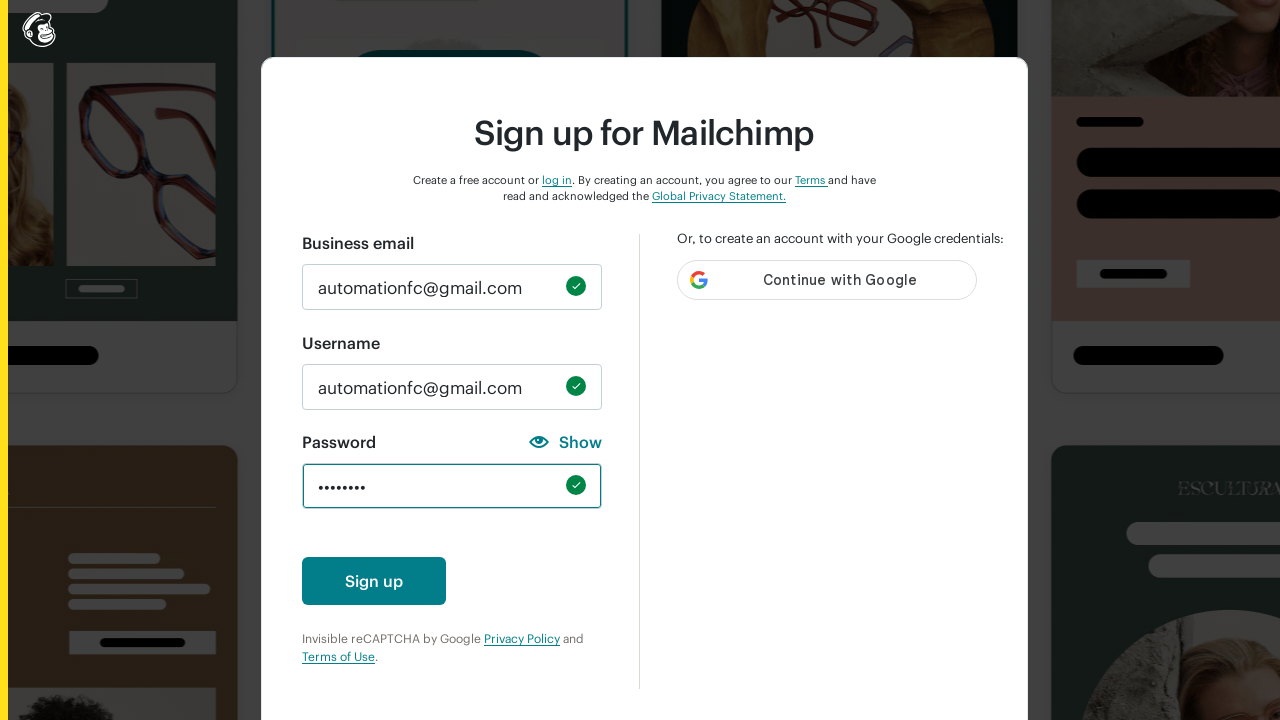

Checked visibility of number character requirement for password 'abC#6789'
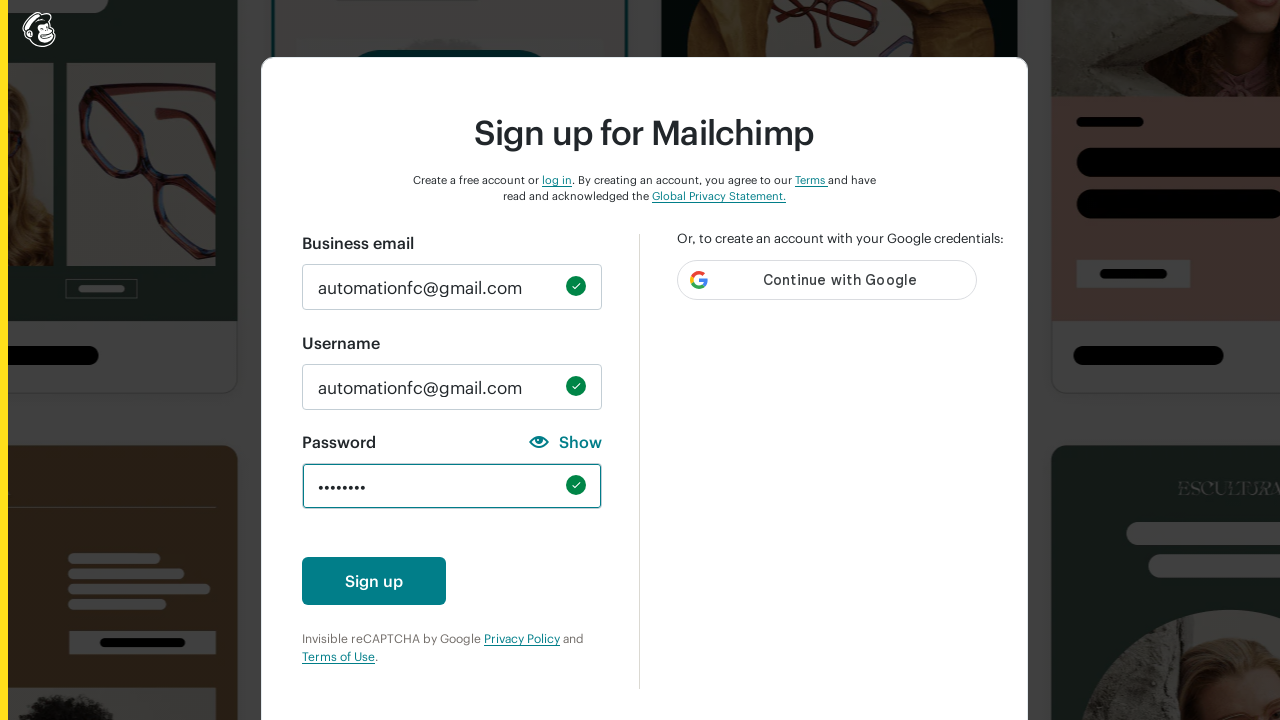

Checked visibility of special character requirement for password 'abC#6789'
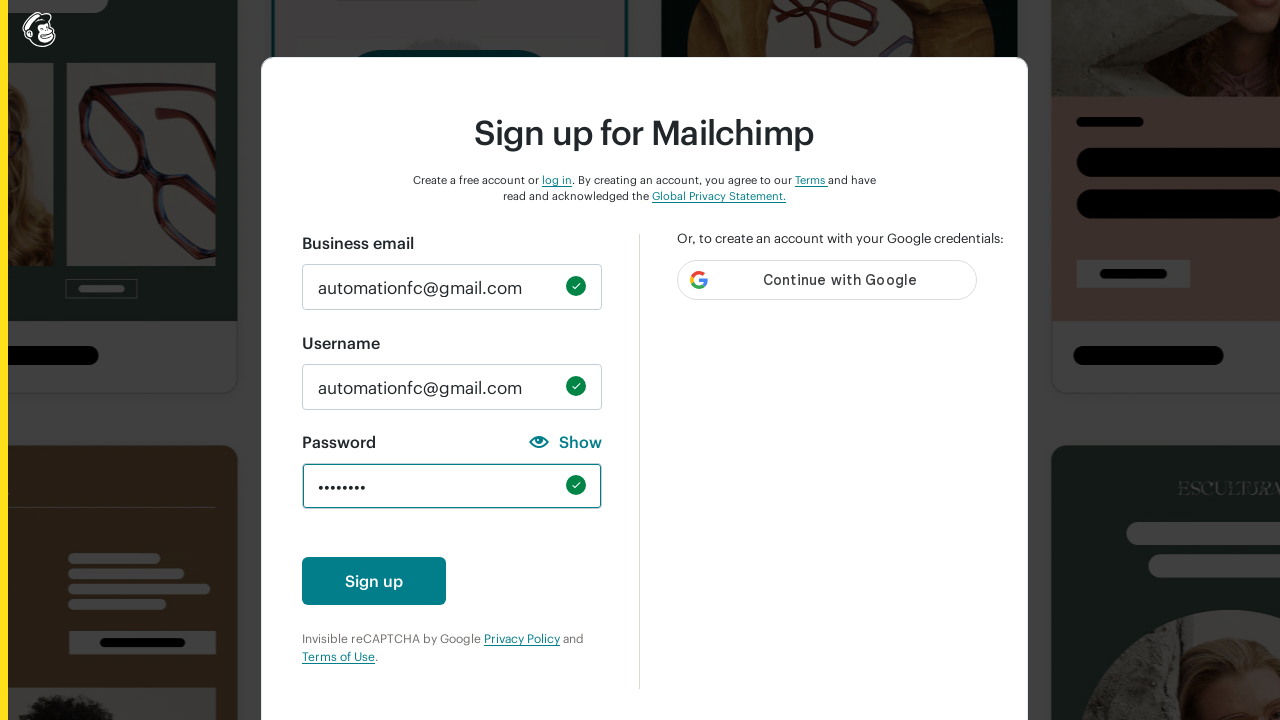

Checked visibility of 8-character minimum requirement for password 'abC#6789'
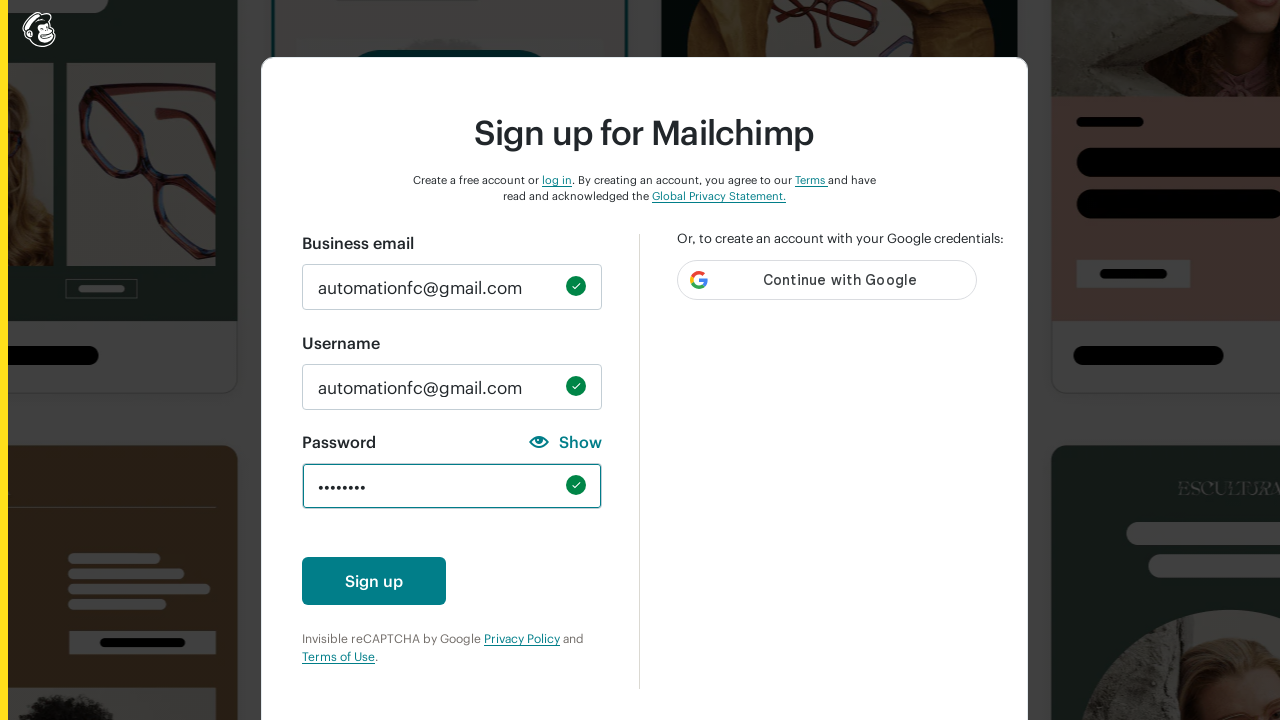

Checked visibility of username check requirement for password 'abC#6789'
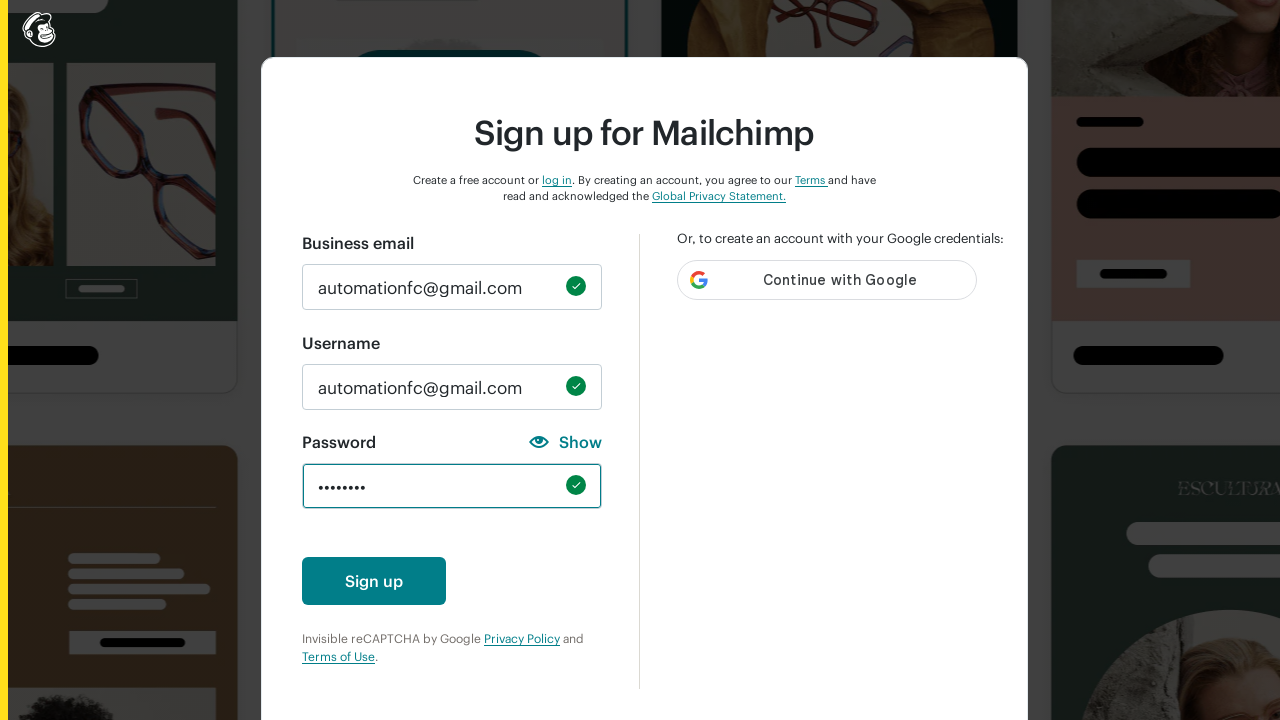

Cleared password field before testing pattern on #new_password
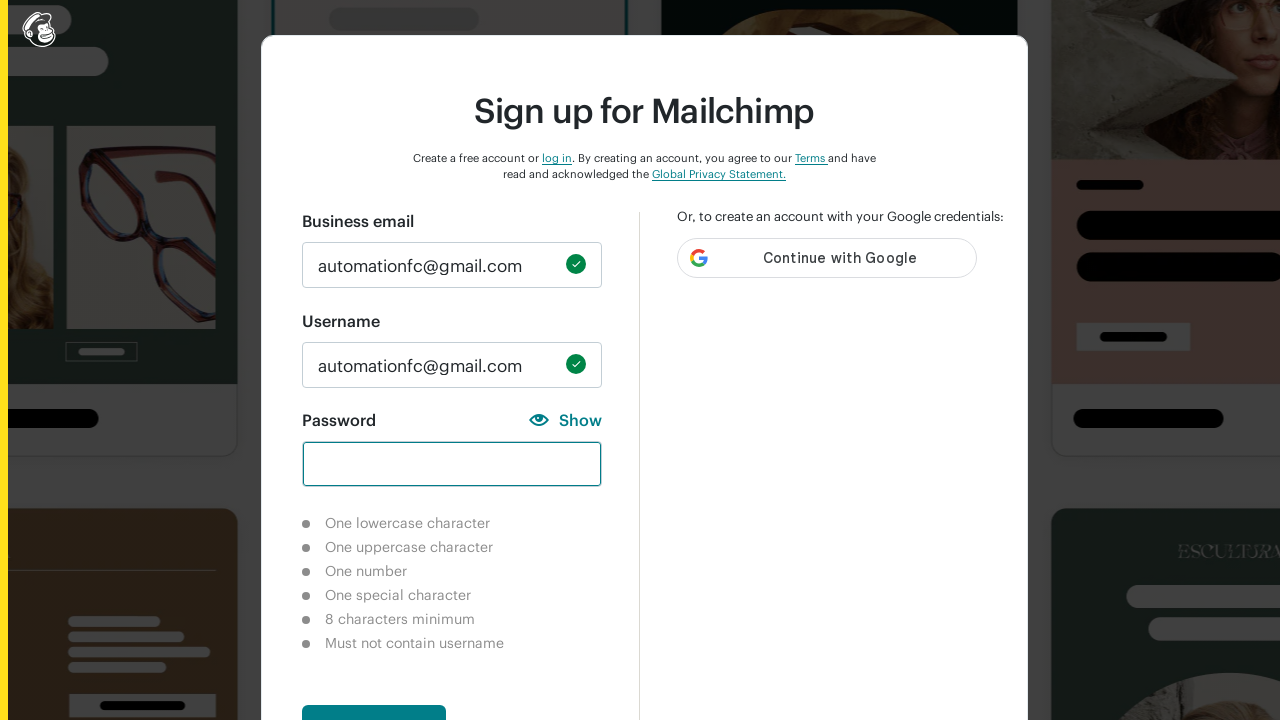

Filled password field with test pattern: '@@@###' on #new_password
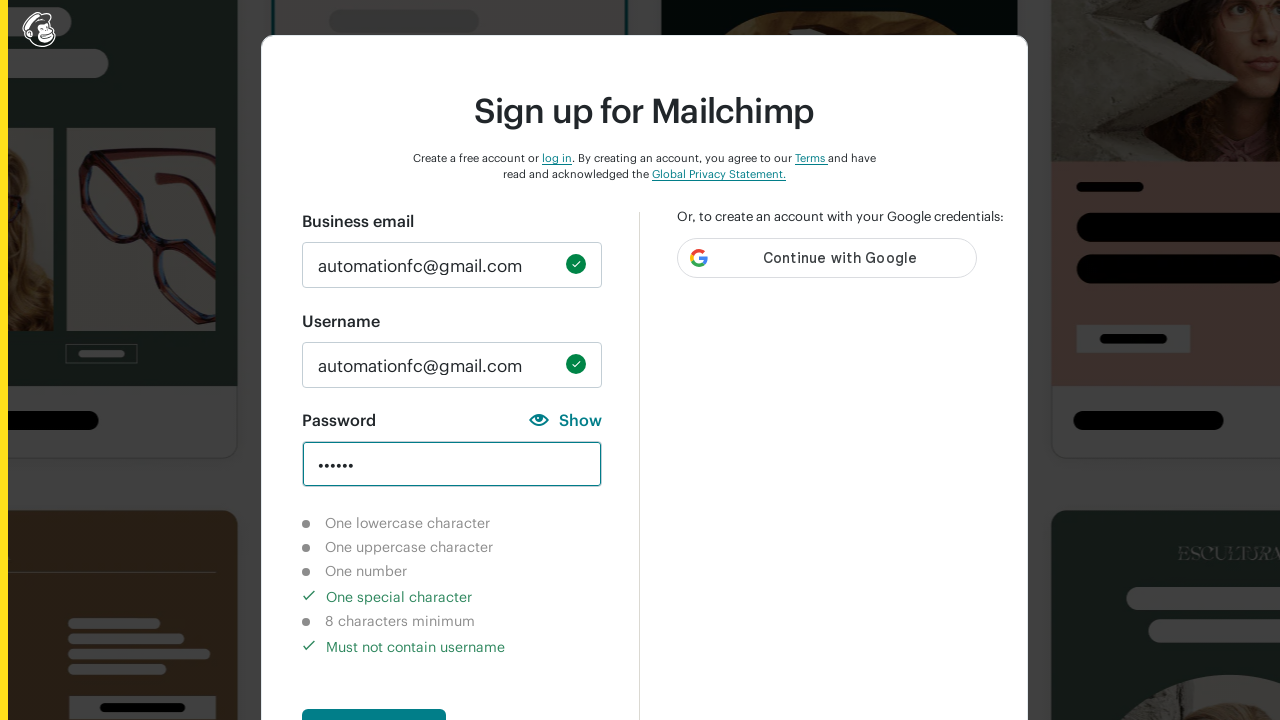

Waited 500ms for validation messages to update for password '@@@###'
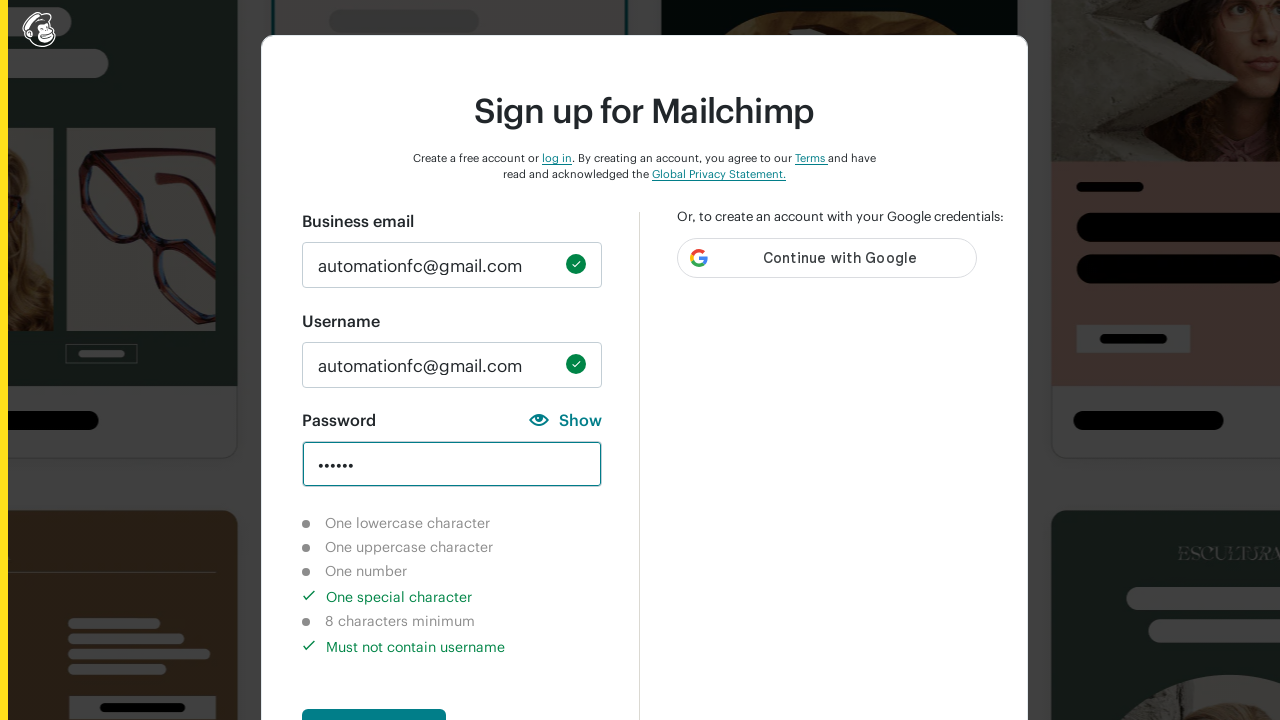

Located lowercase character validation message
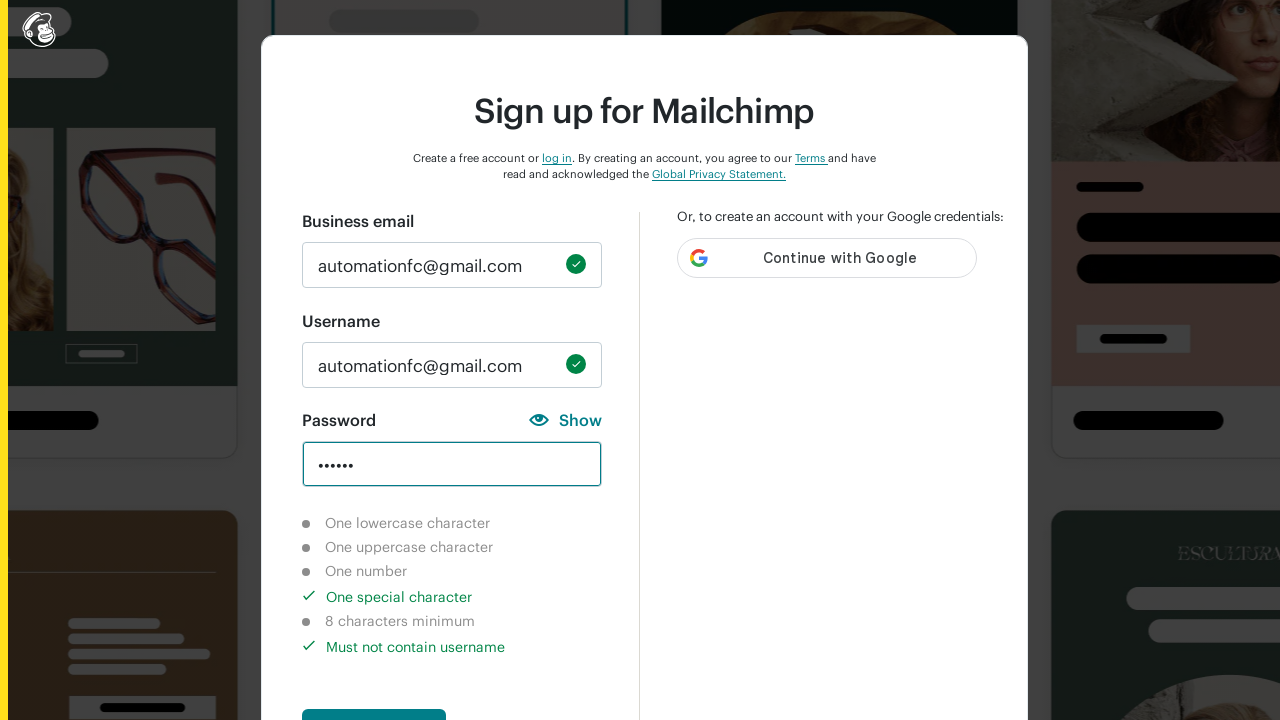

Located uppercase character validation message
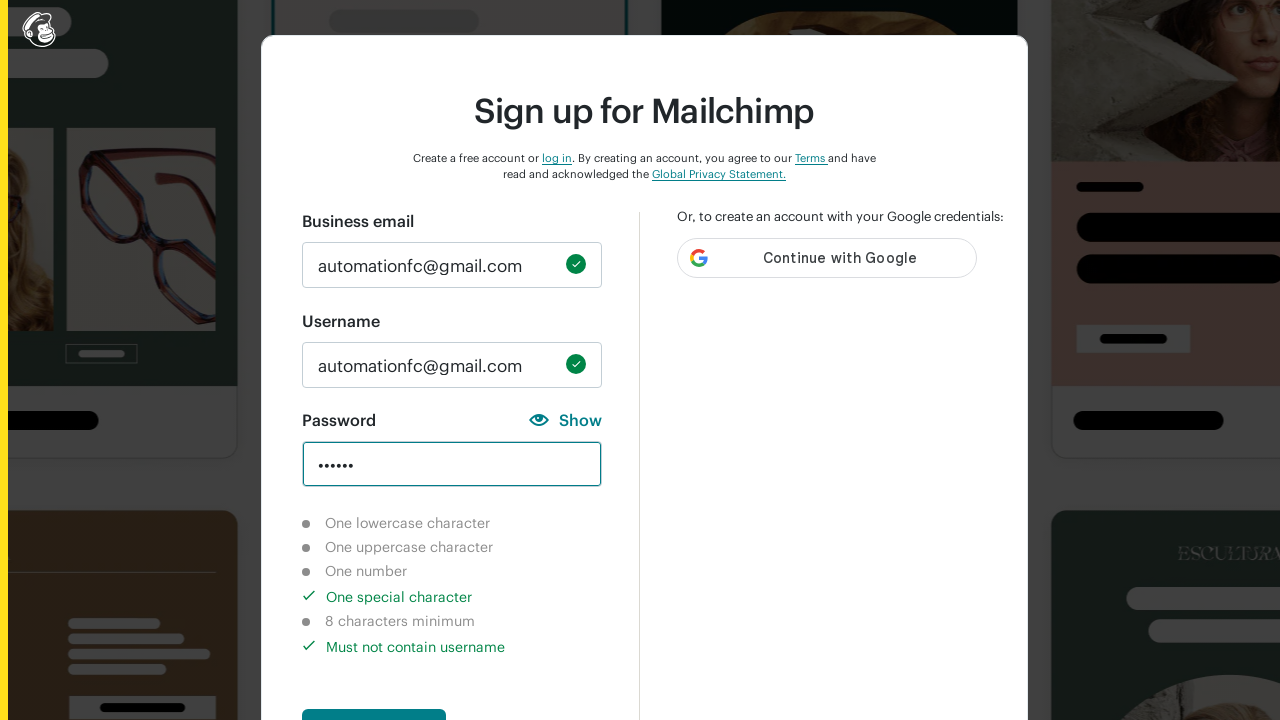

Located number character validation message
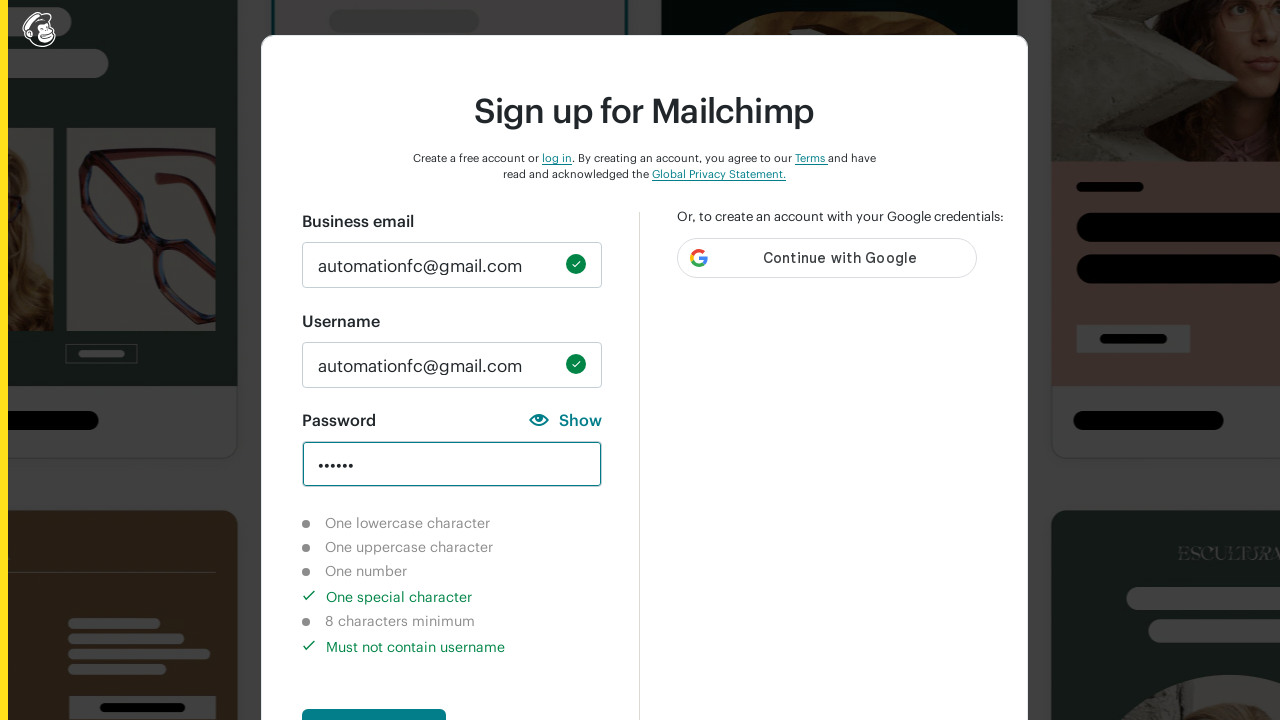

Located special character validation message
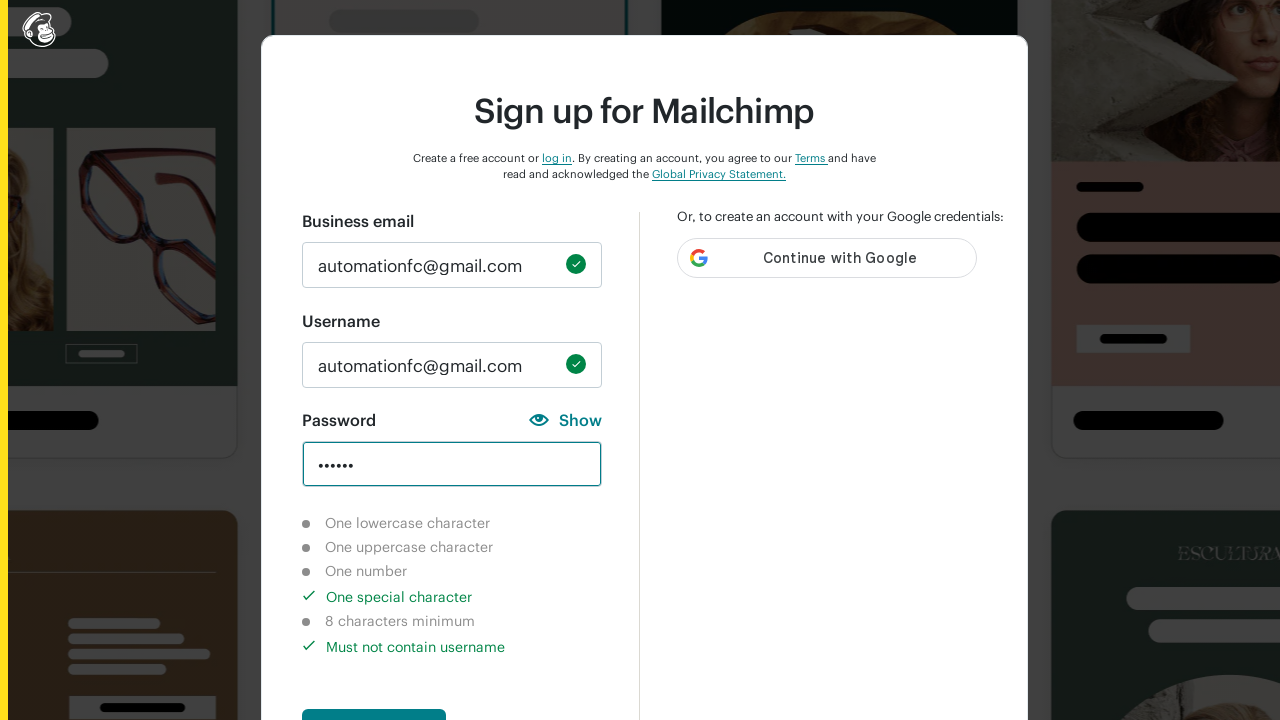

Located 8-character minimum validation message
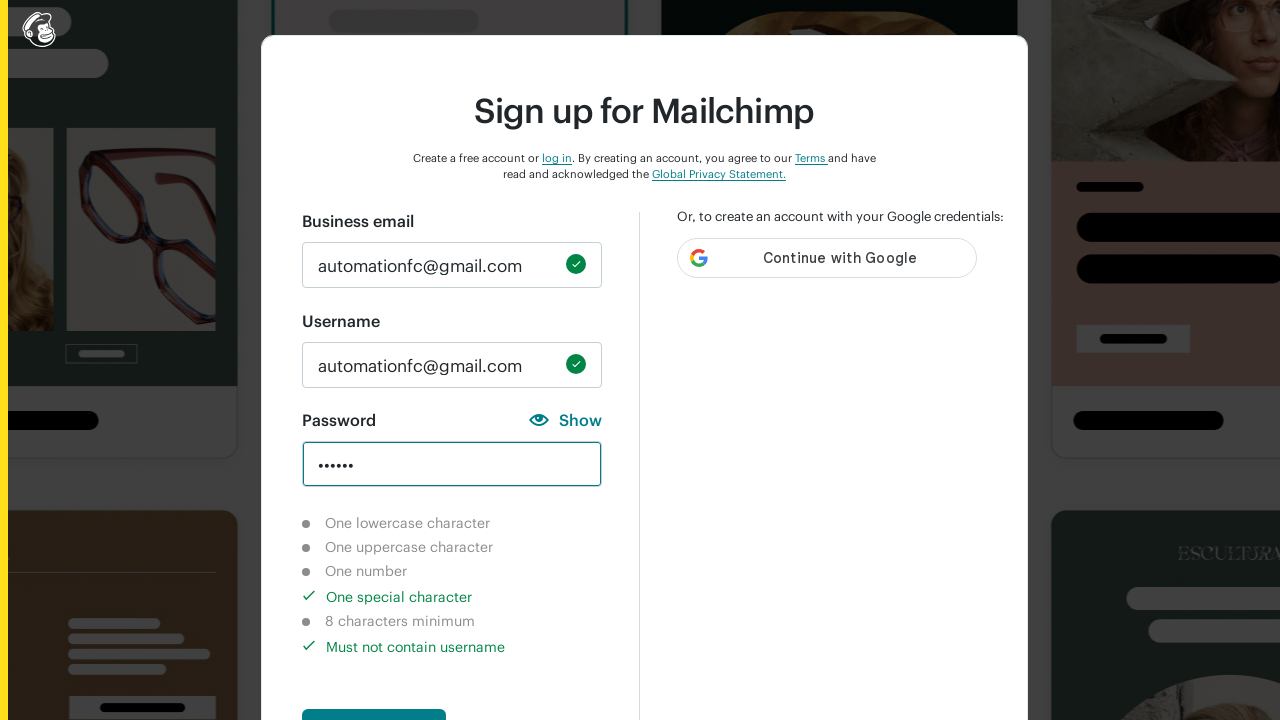

Located username check validation message
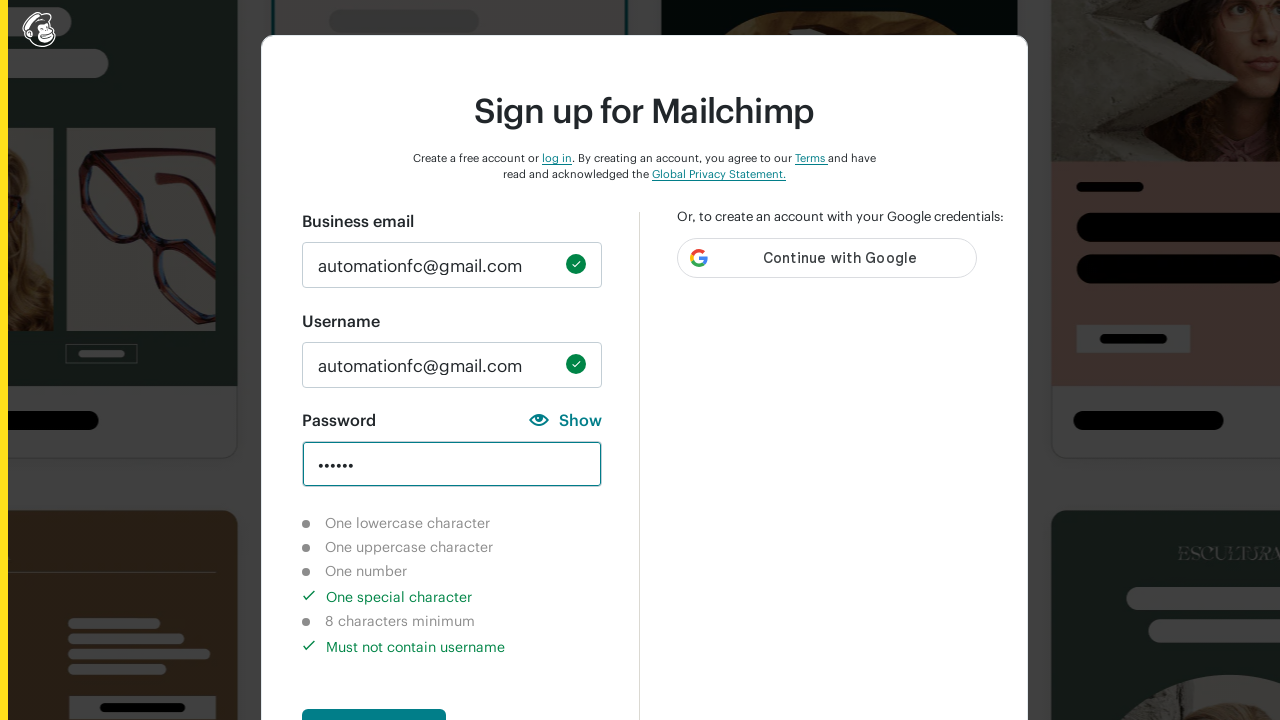

Checked visibility of lowercase character requirement for password '@@@###'
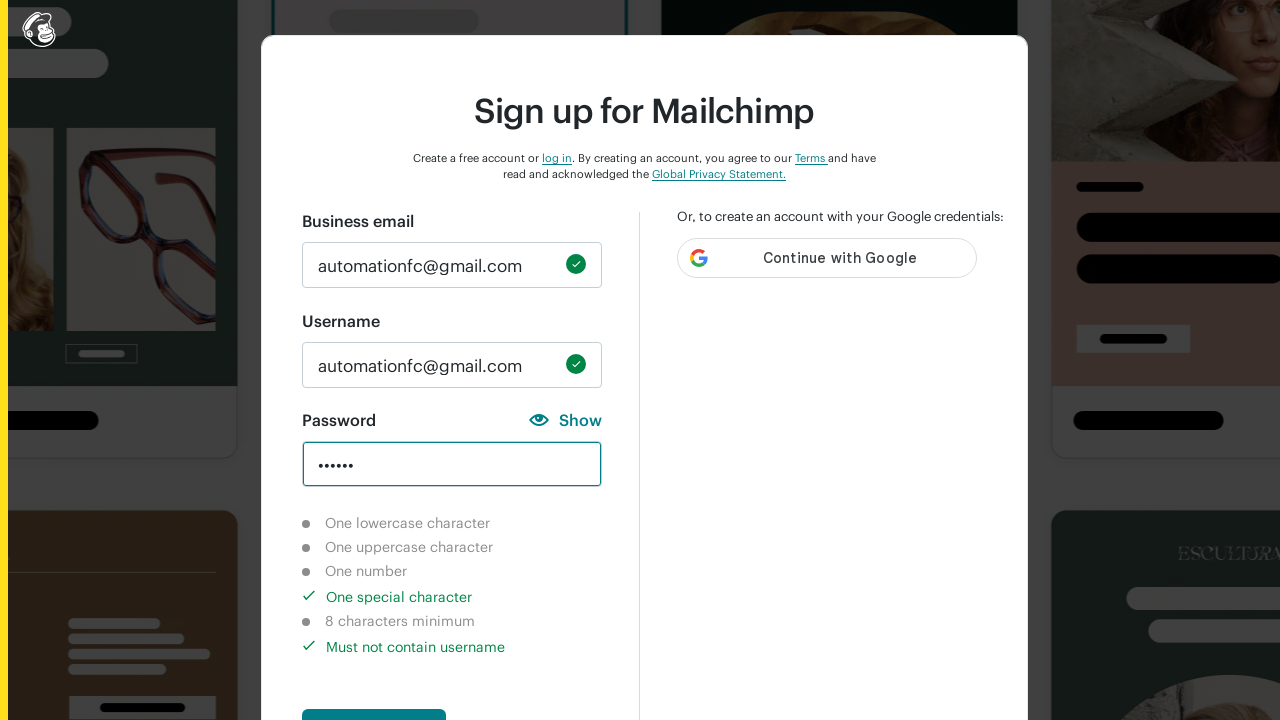

Checked visibility of uppercase character requirement for password '@@@###'
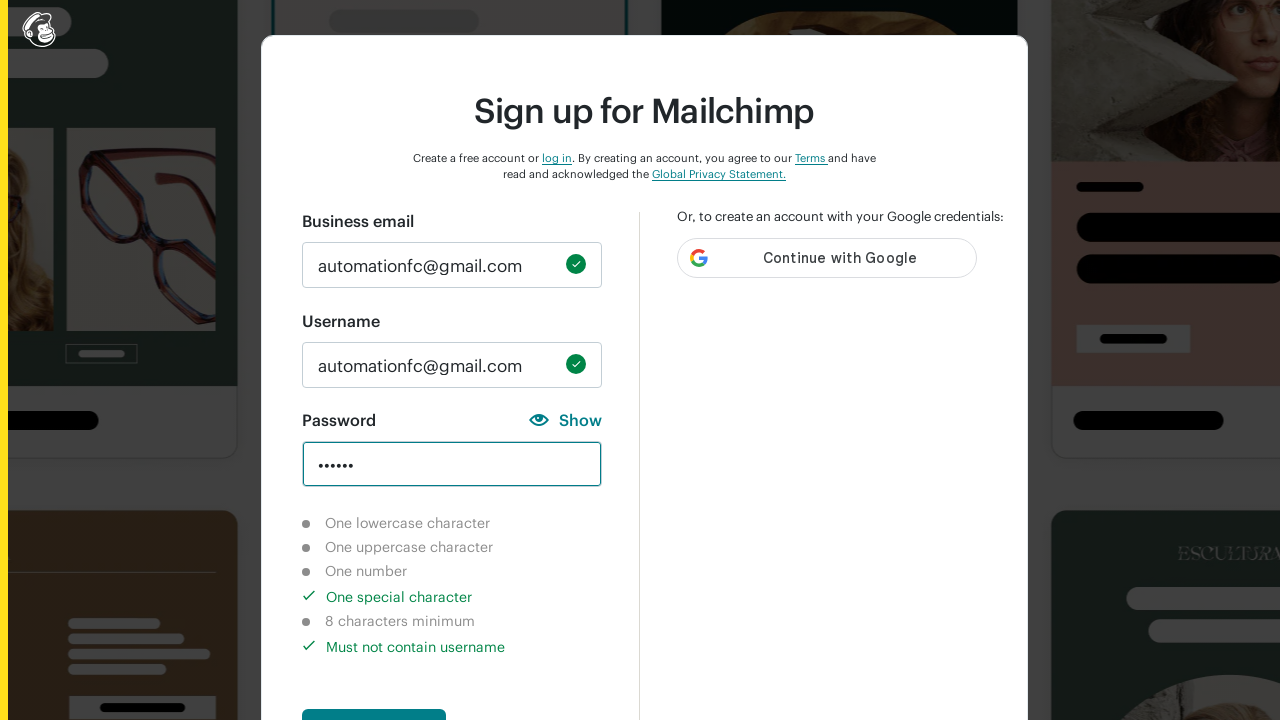

Checked visibility of number character requirement for password '@@@###'
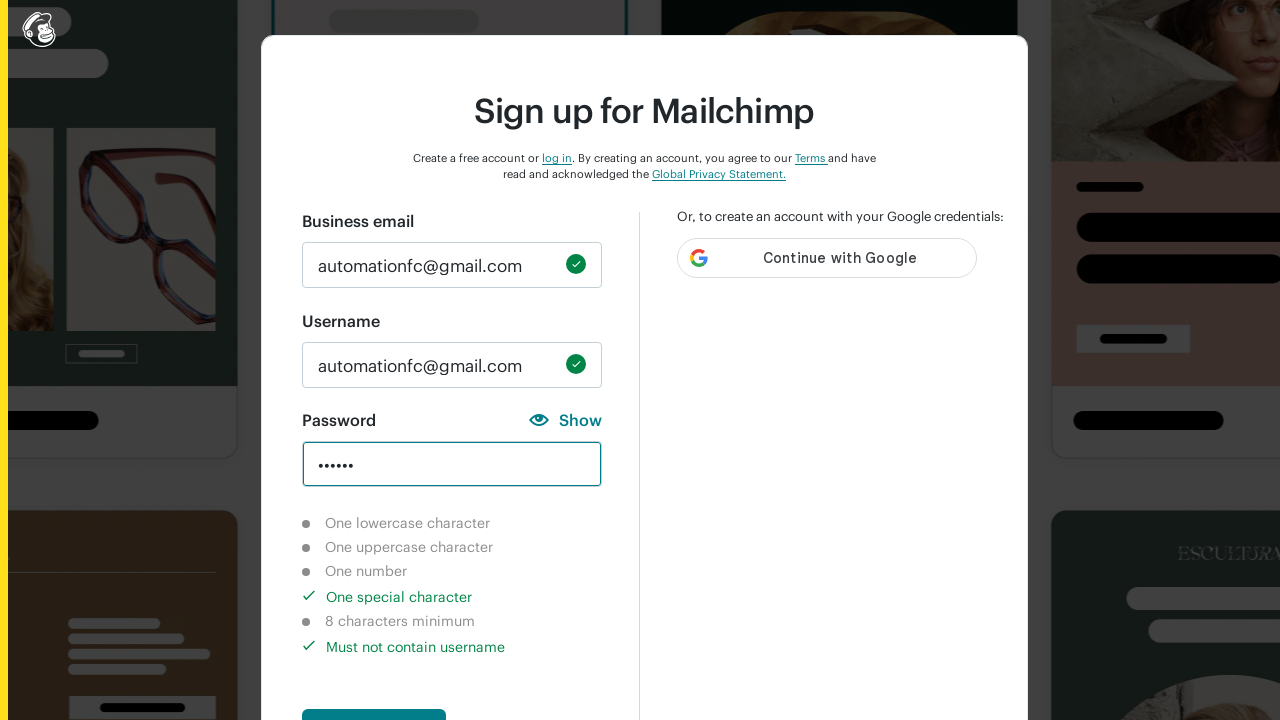

Checked visibility of special character requirement for password '@@@###'
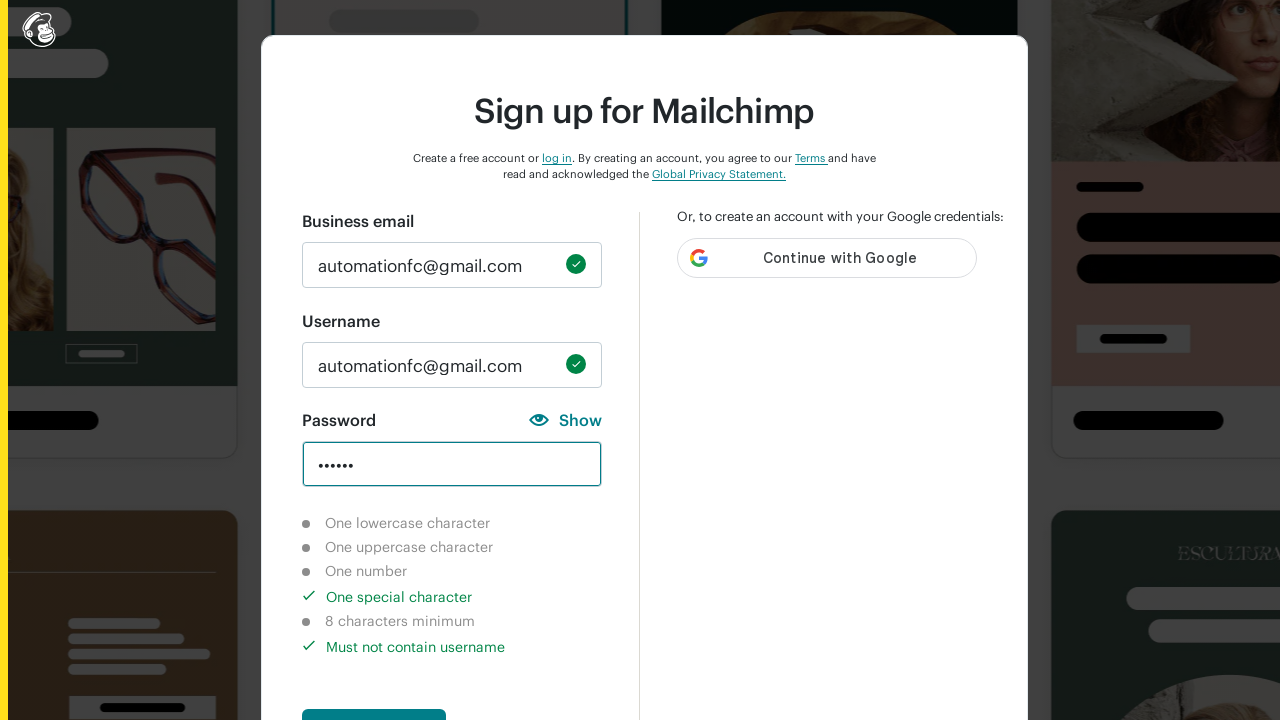

Checked visibility of 8-character minimum requirement for password '@@@###'
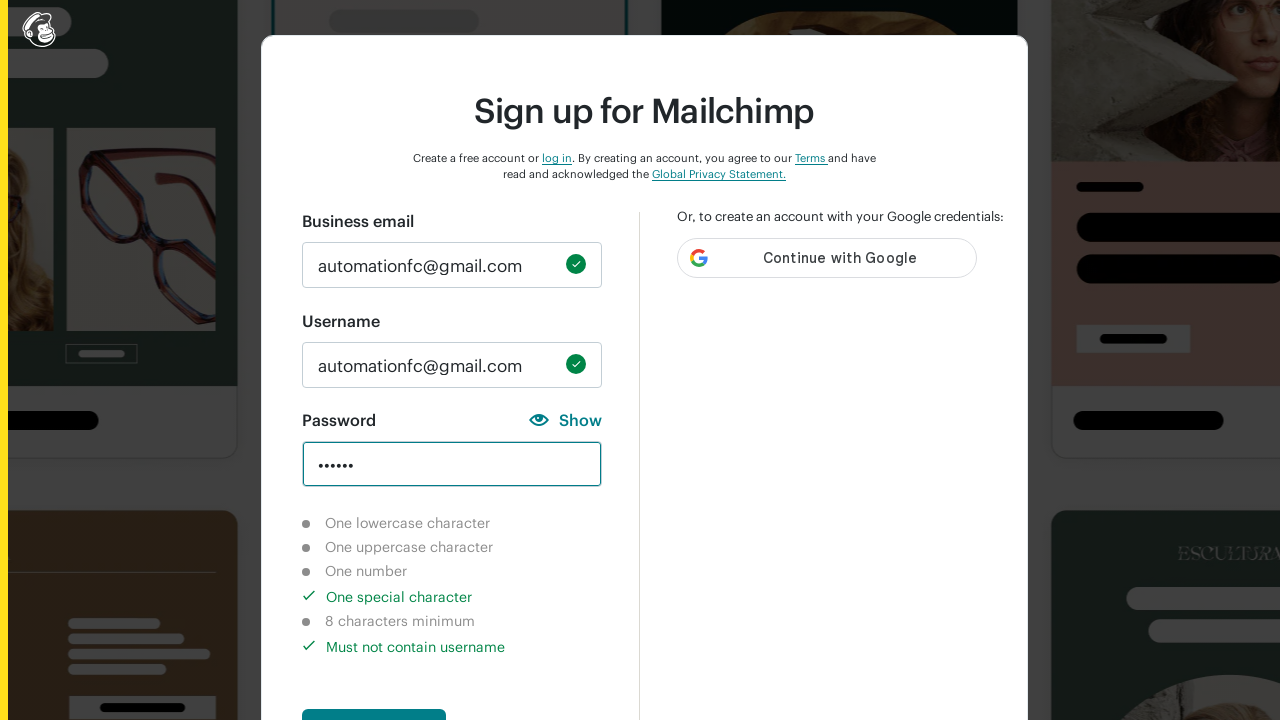

Checked visibility of username check requirement for password '@@@###'
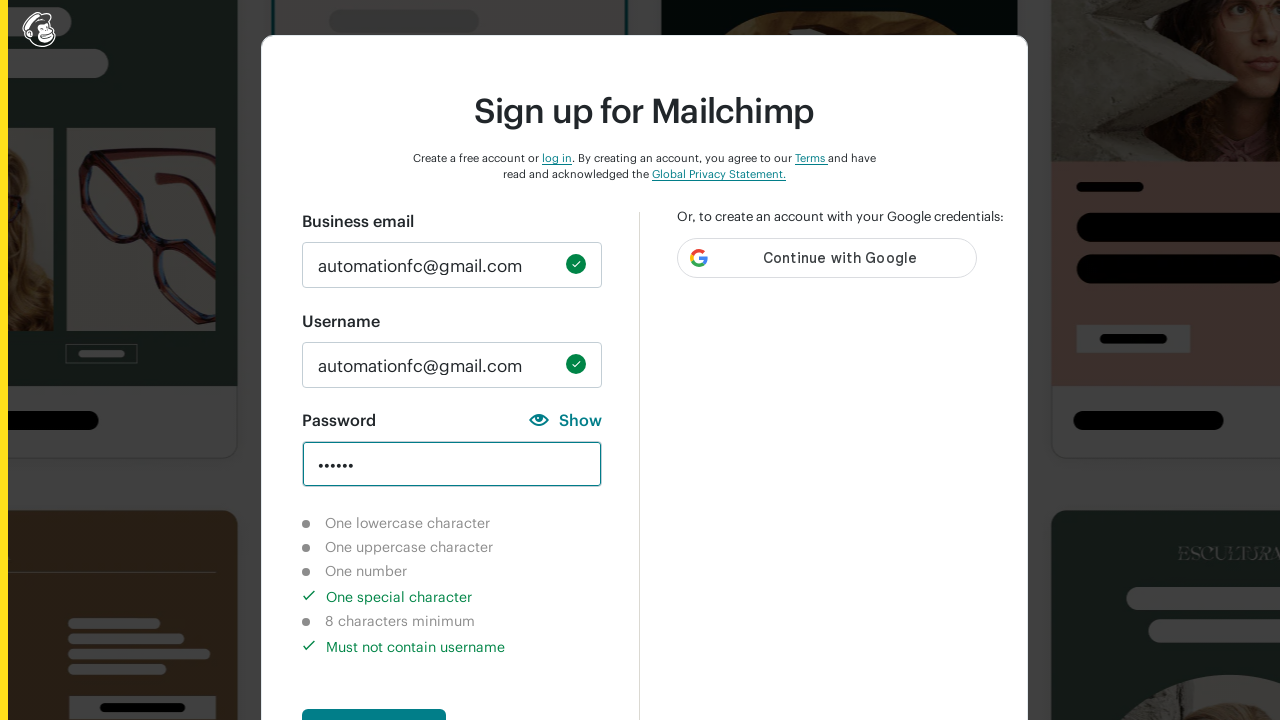

Cleared password field before testing pattern on #new_password
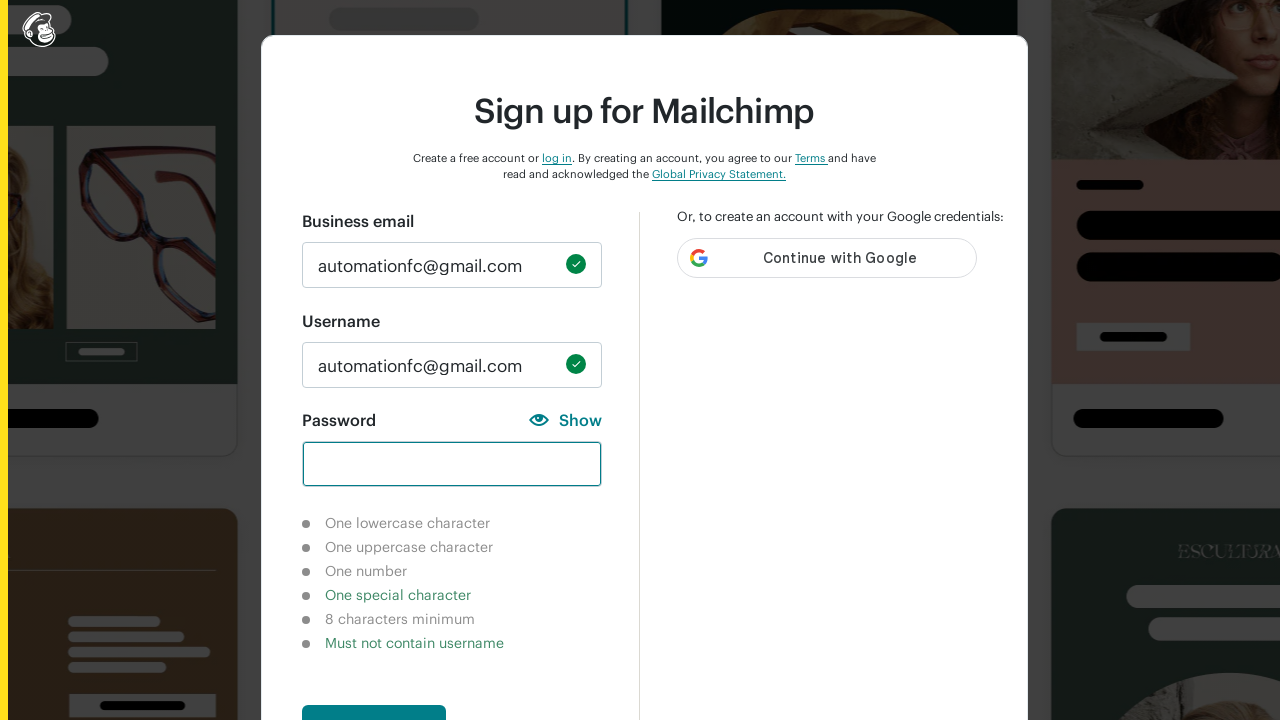

Filled password field with test pattern: '12345678' on #new_password
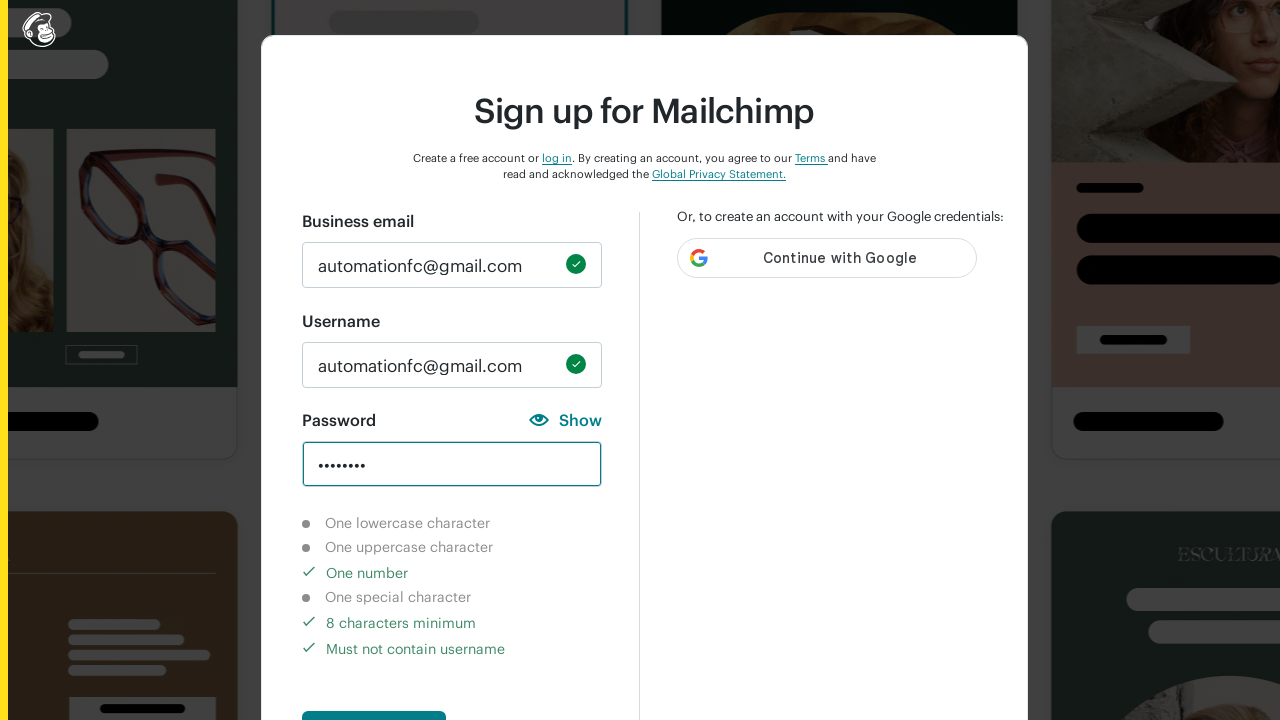

Waited 500ms for validation messages to update for password '12345678'
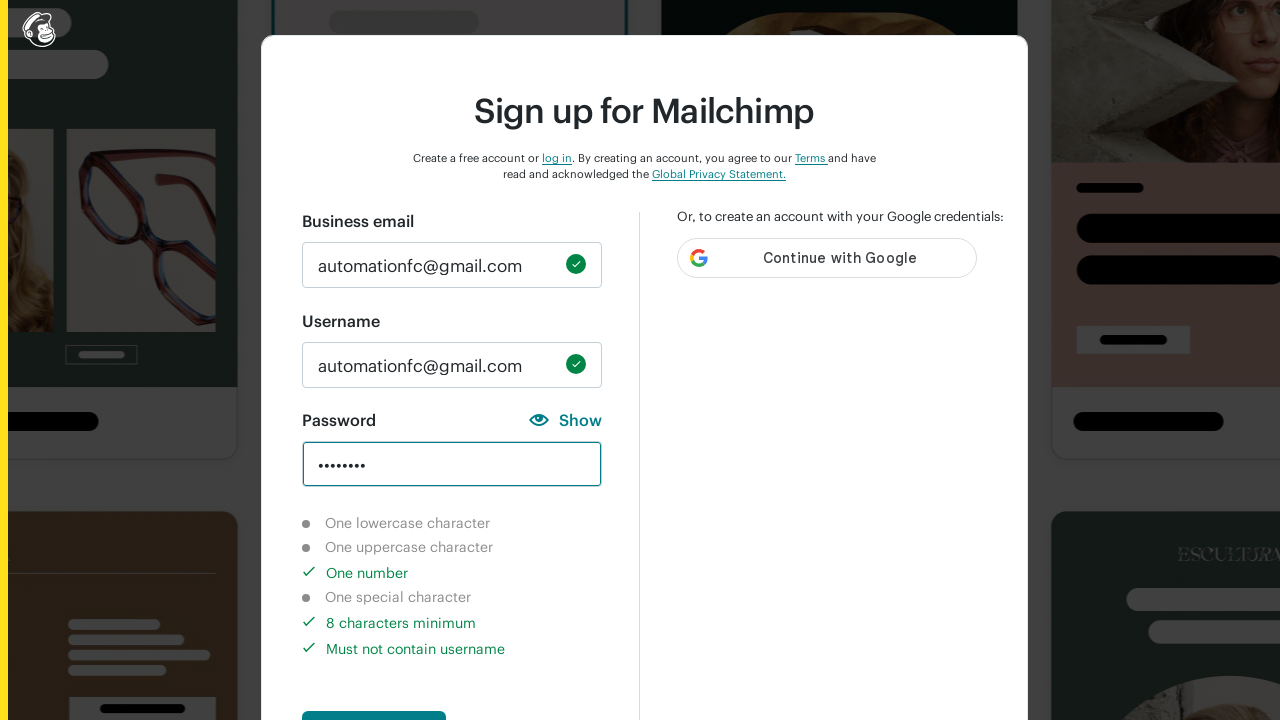

Located lowercase character validation message
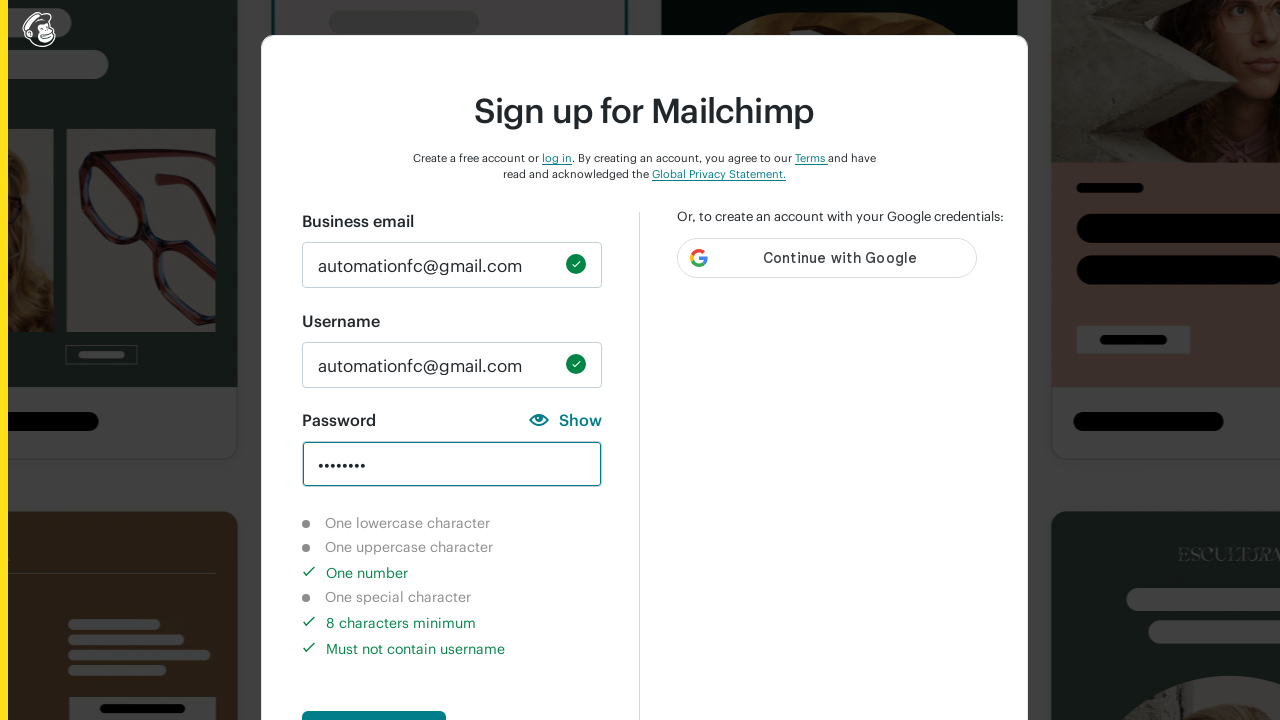

Located uppercase character validation message
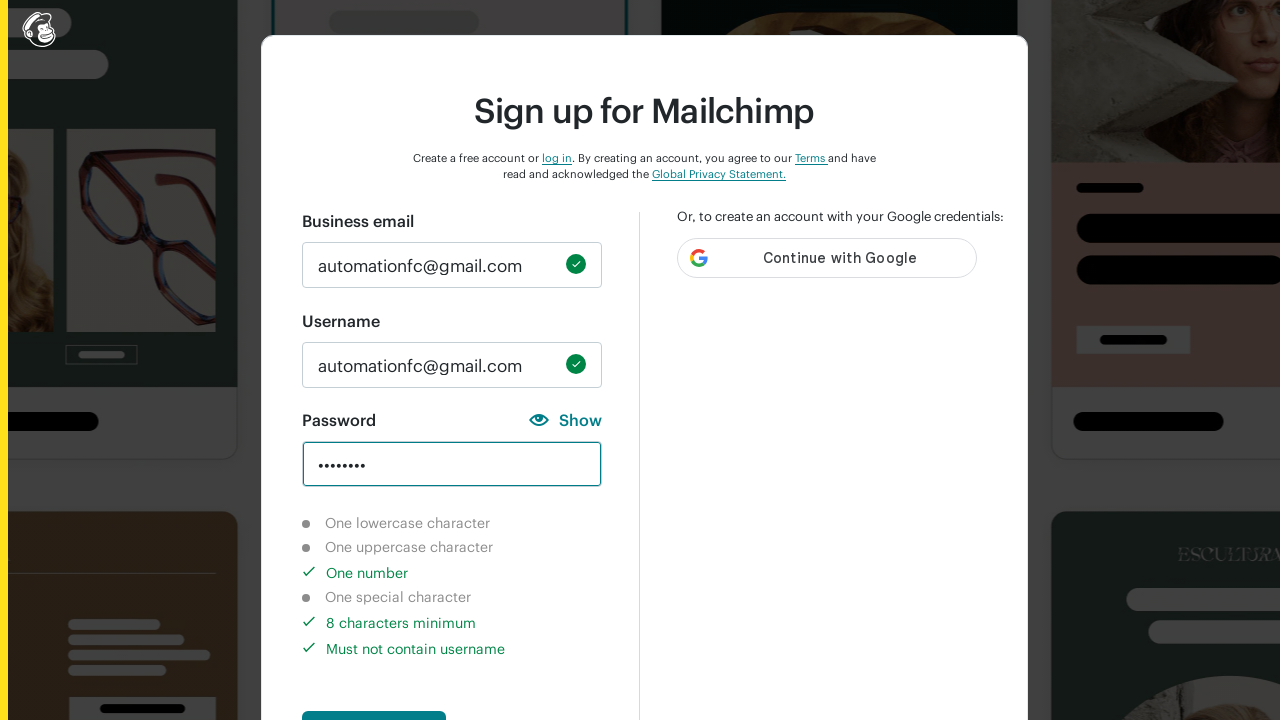

Located number character validation message
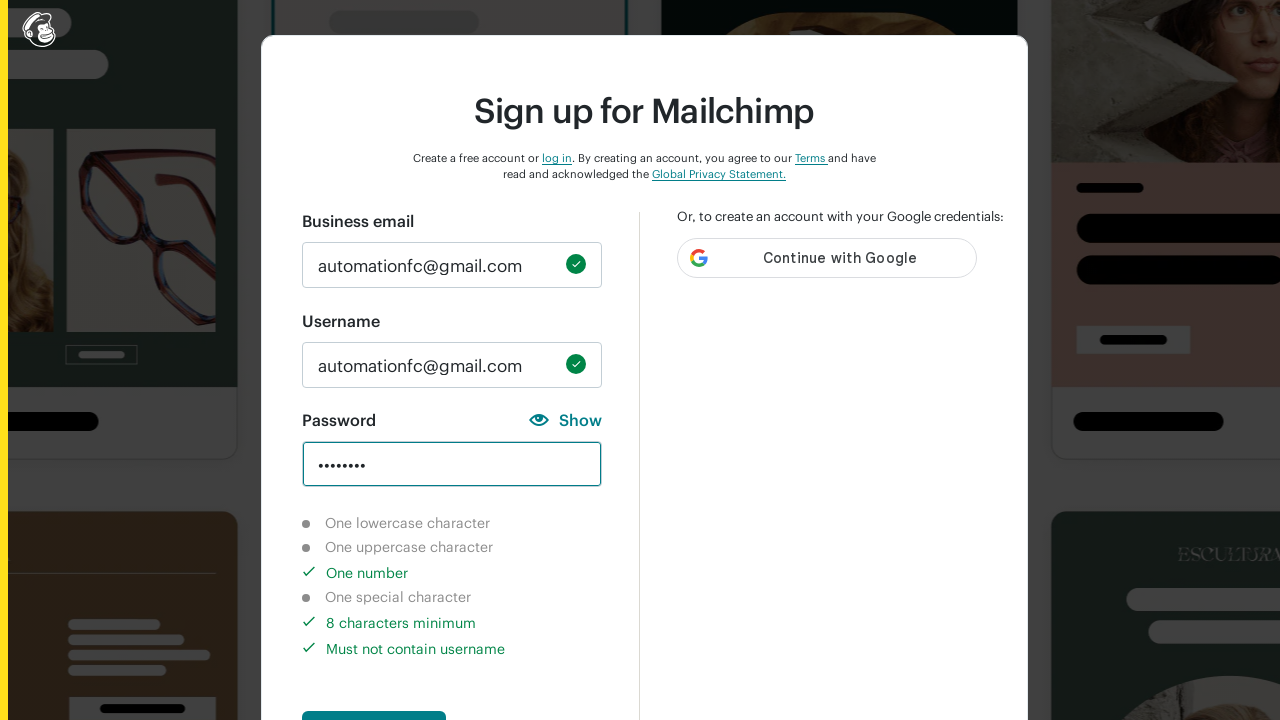

Located special character validation message
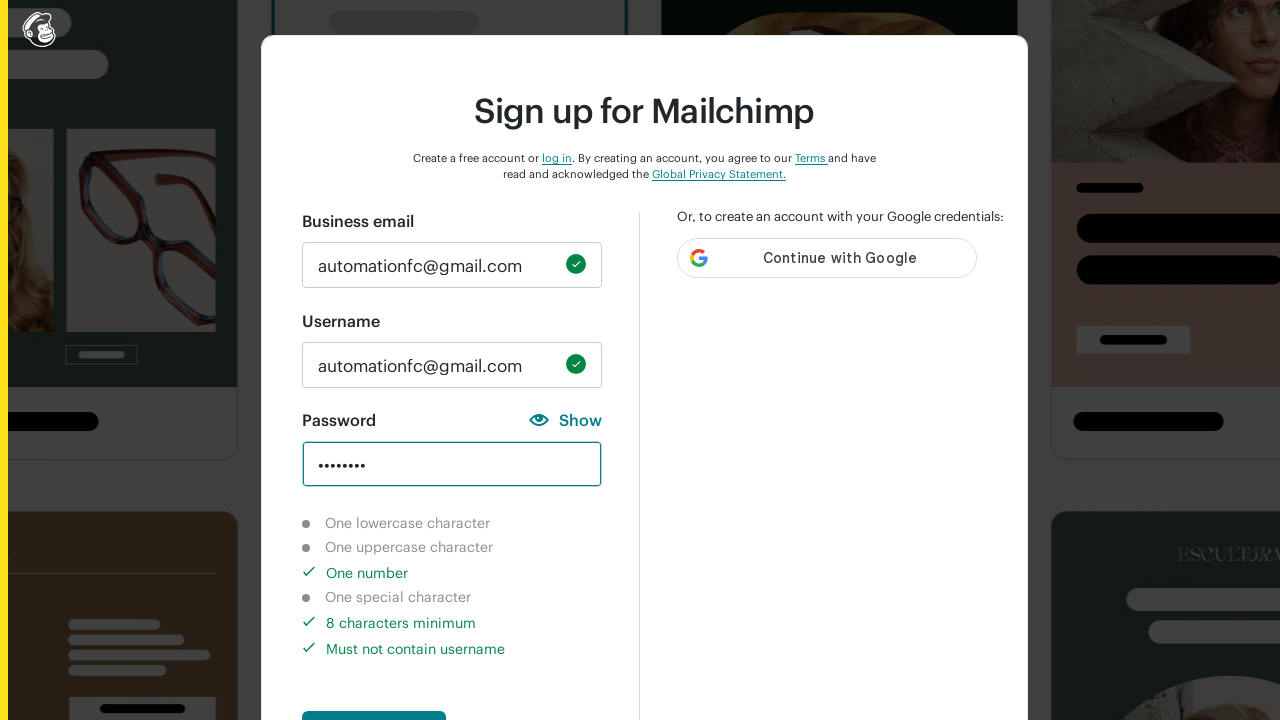

Located 8-character minimum validation message
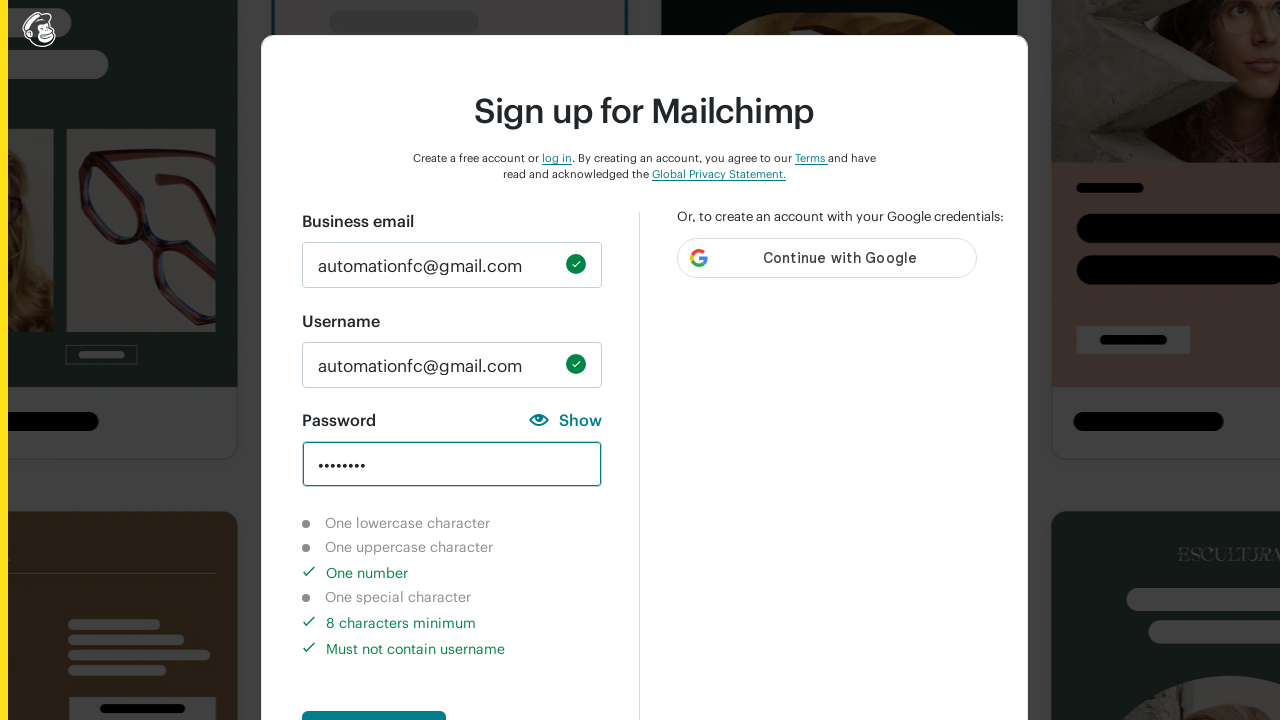

Located username check validation message
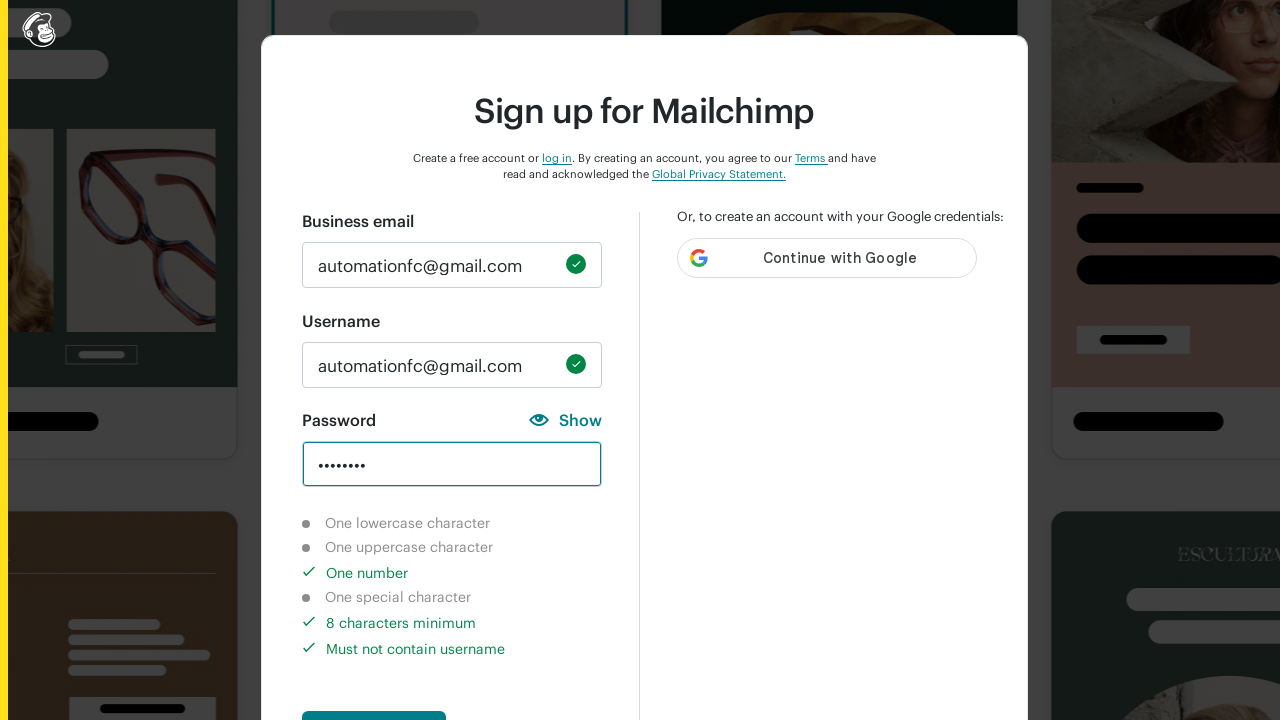

Checked visibility of lowercase character requirement for password '12345678'
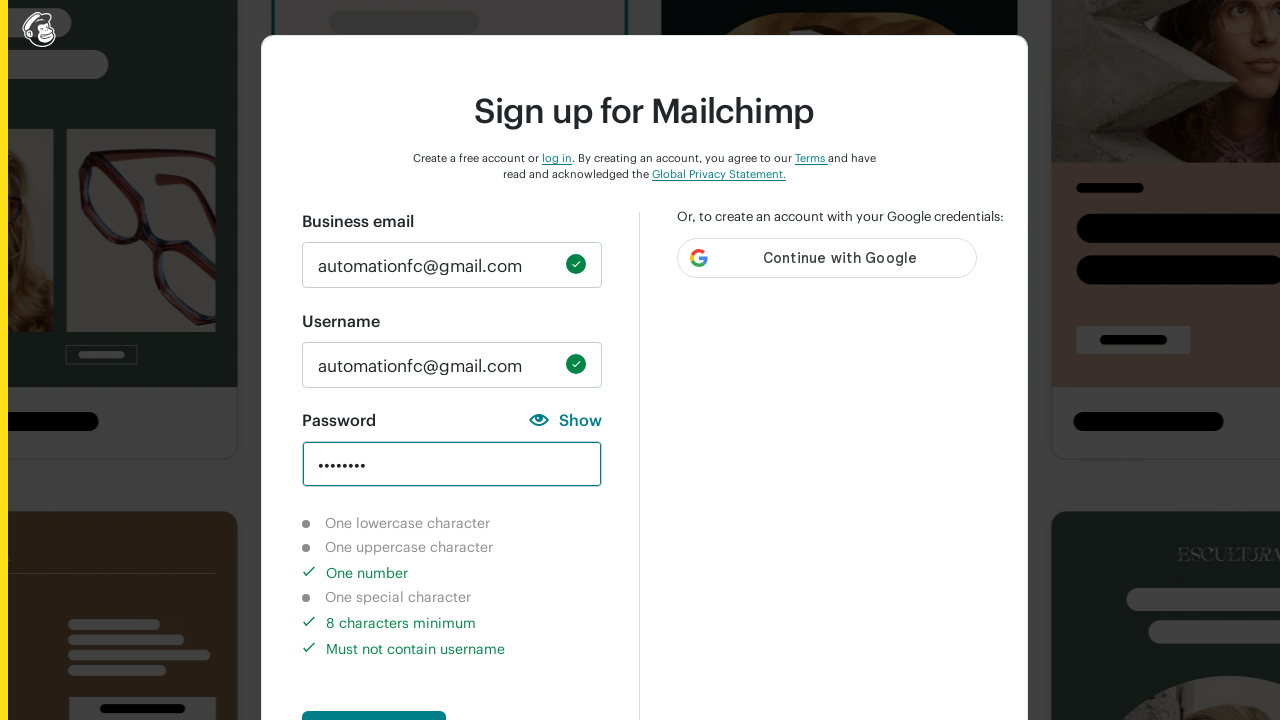

Checked visibility of uppercase character requirement for password '12345678'
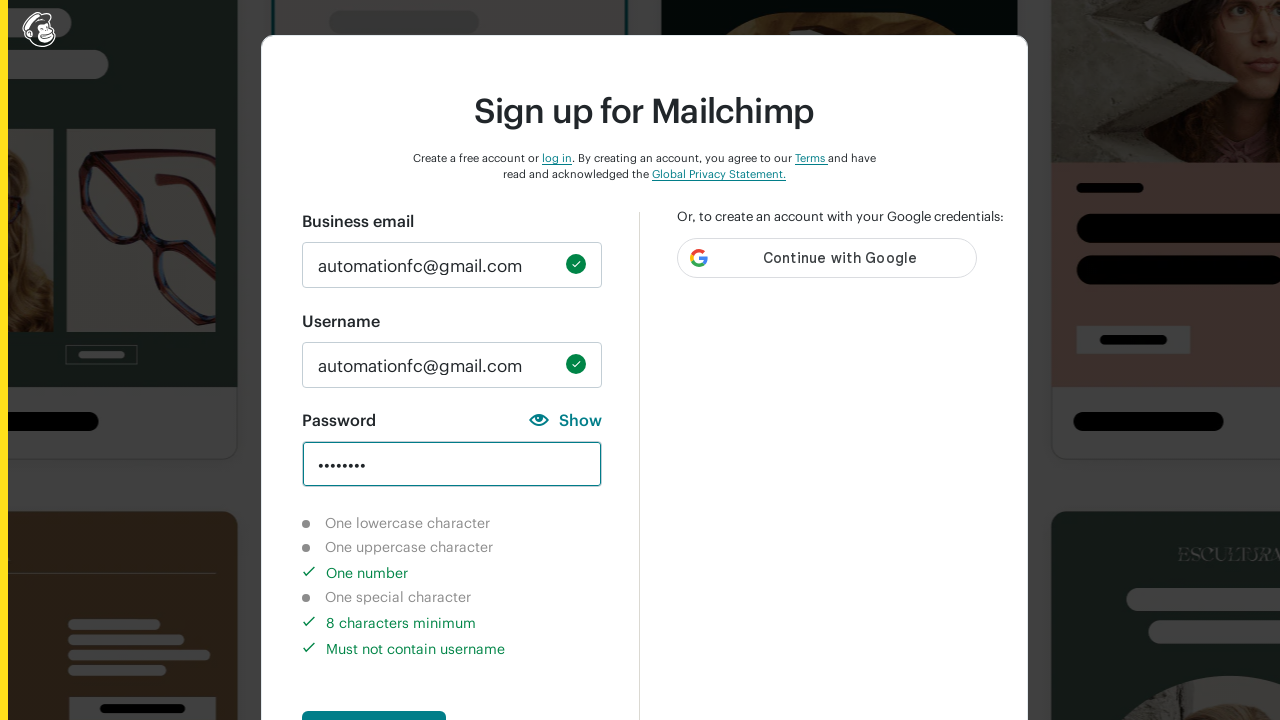

Checked visibility of number character requirement for password '12345678'
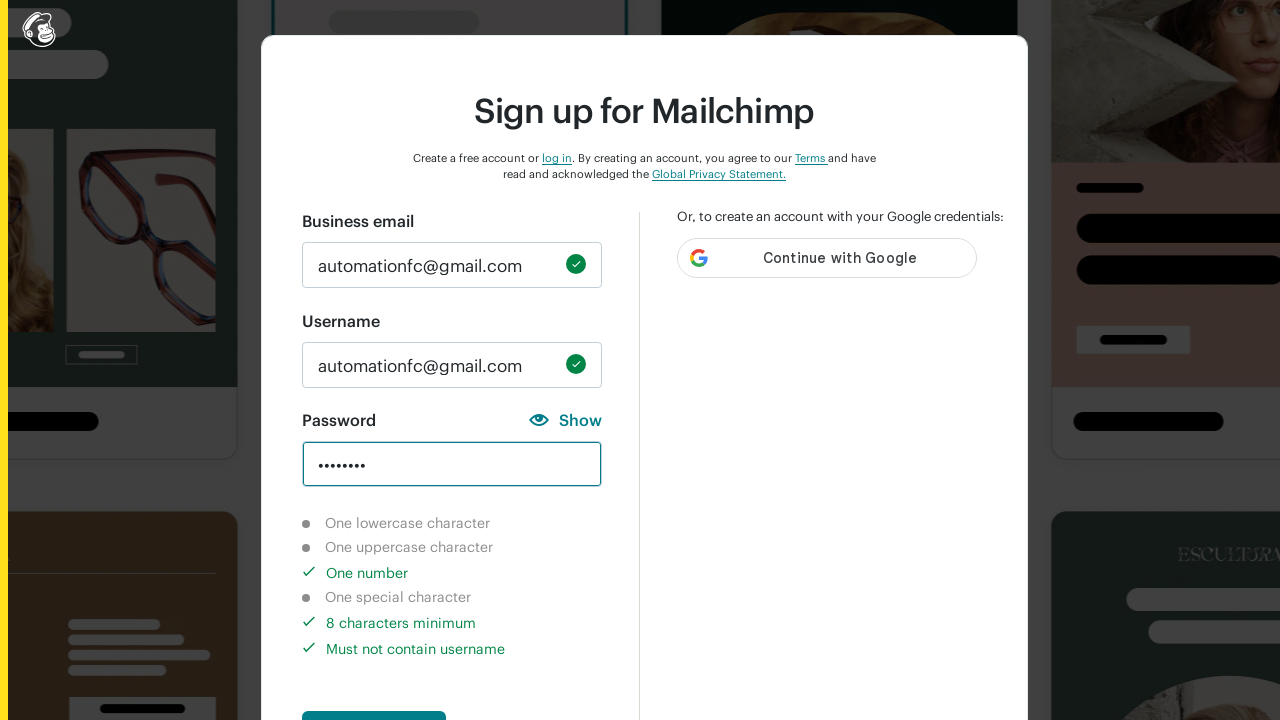

Checked visibility of special character requirement for password '12345678'
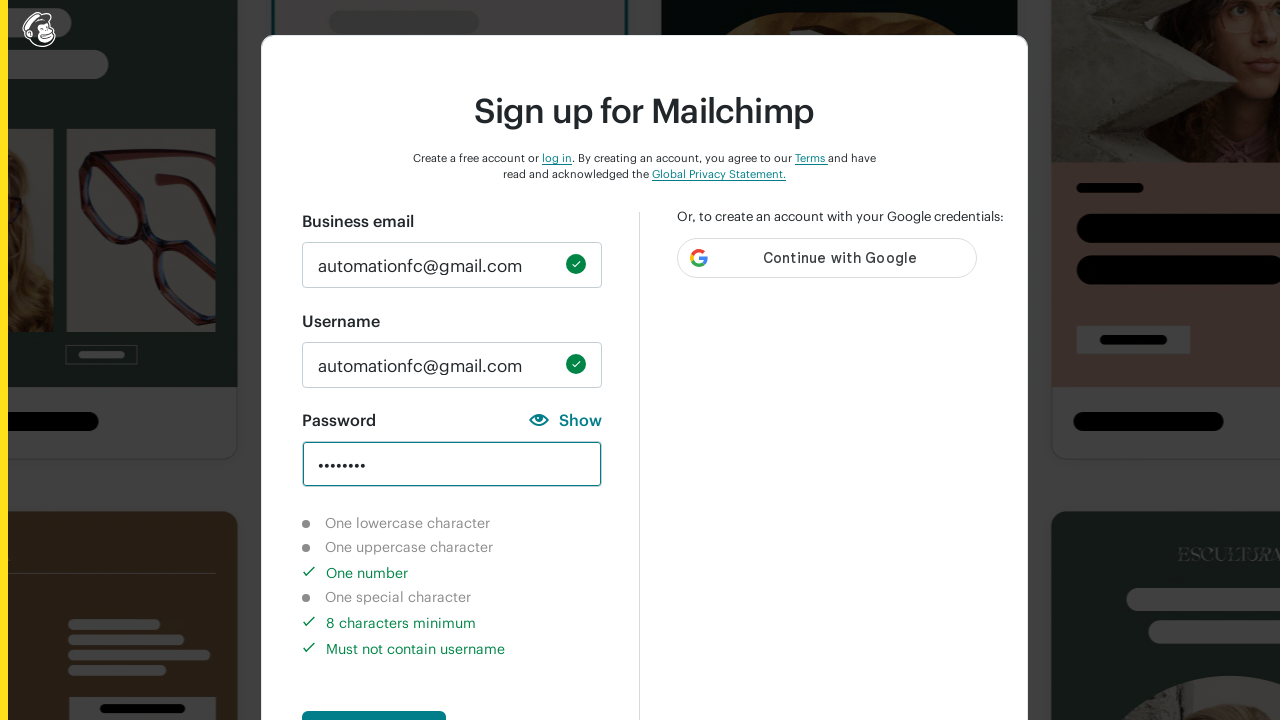

Checked visibility of 8-character minimum requirement for password '12345678'
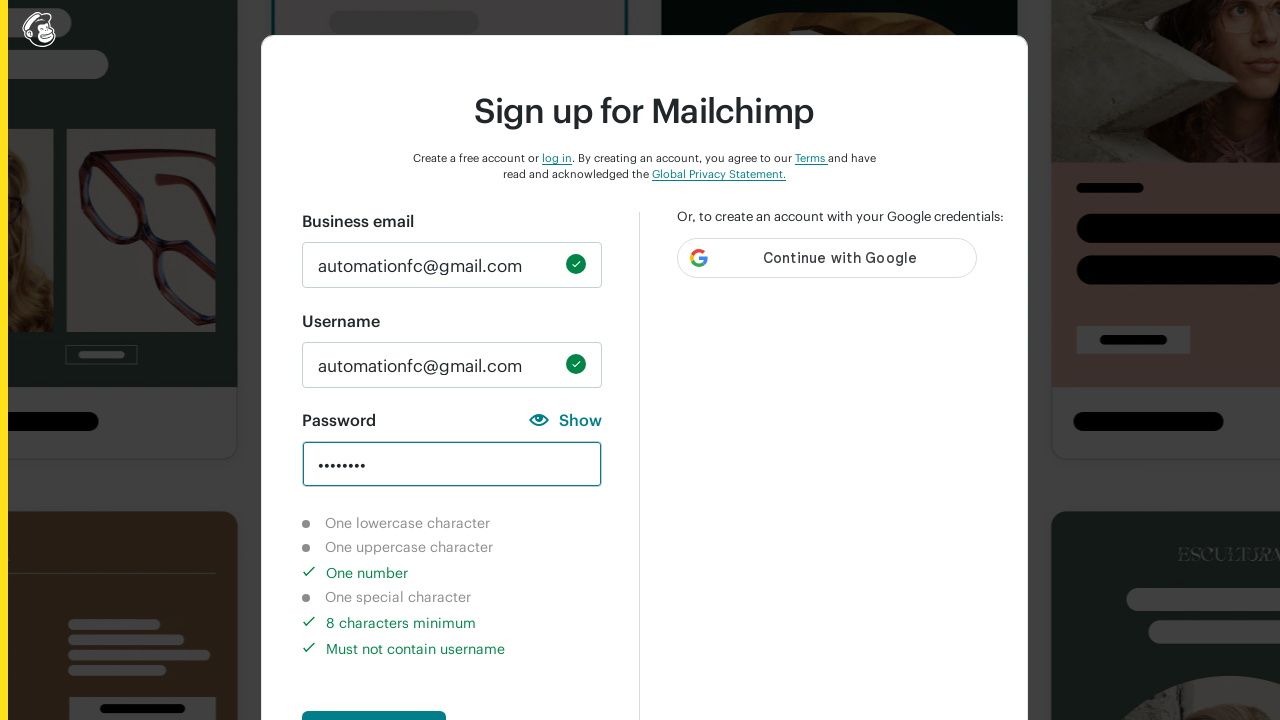

Checked visibility of username check requirement for password '12345678'
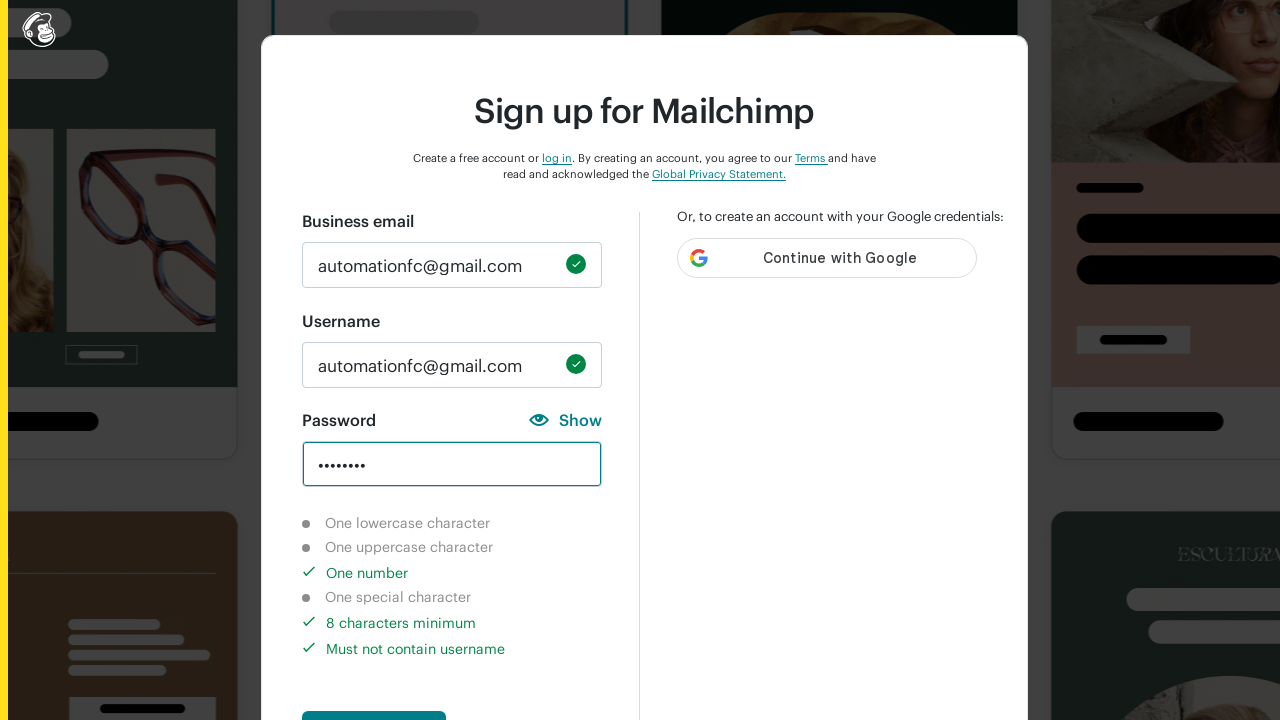

Cleared password field before testing pattern on #new_password
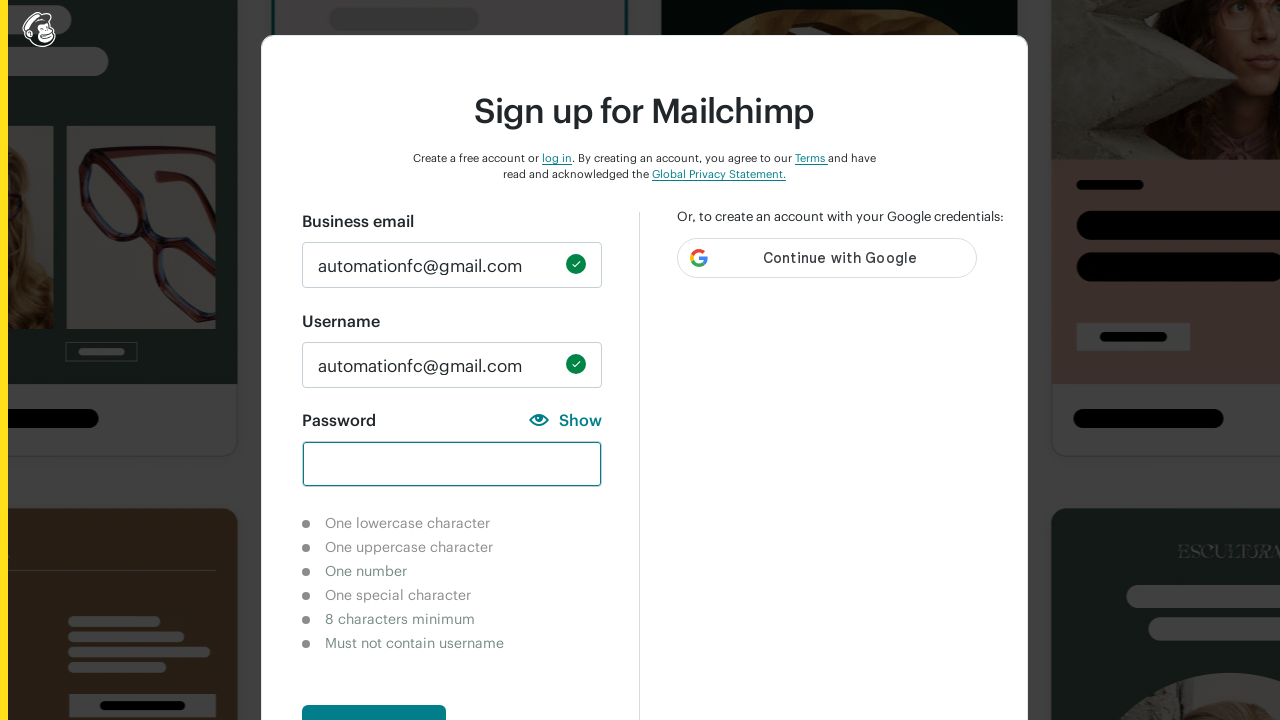

Filled password field with test pattern: 'aBc!3456' on #new_password
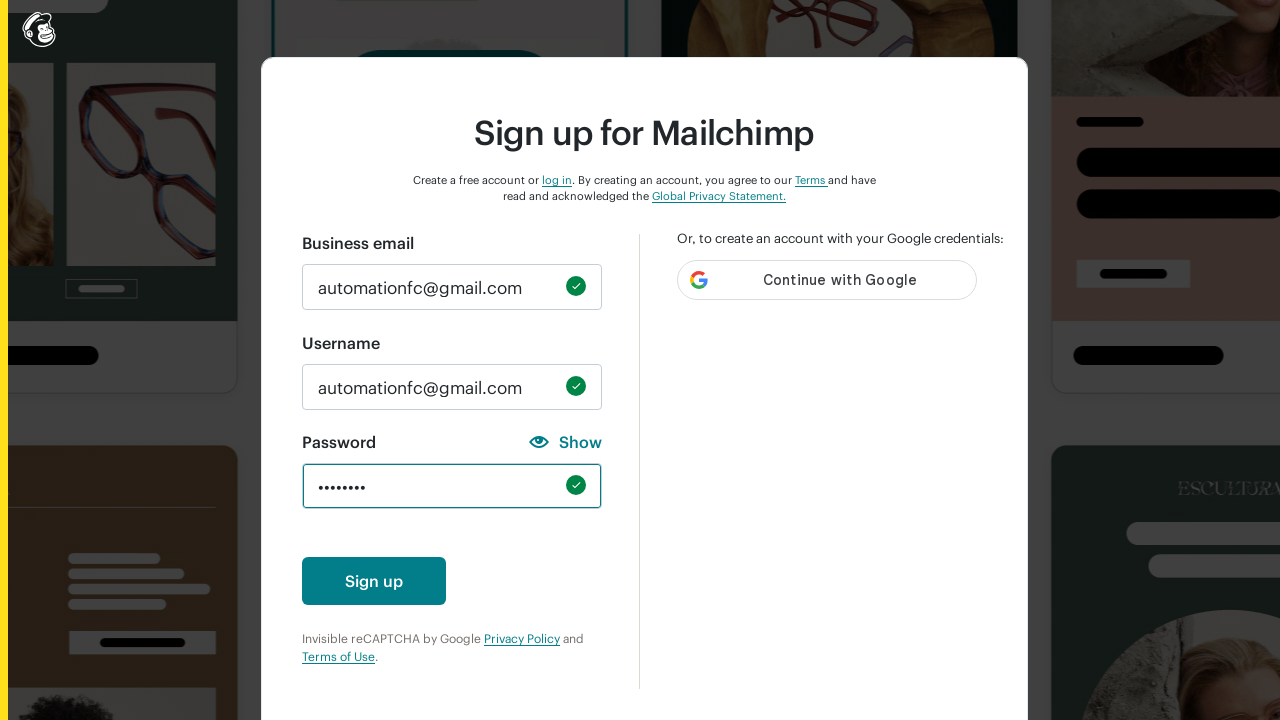

Waited 500ms for validation messages to update for password 'aBc!3456'
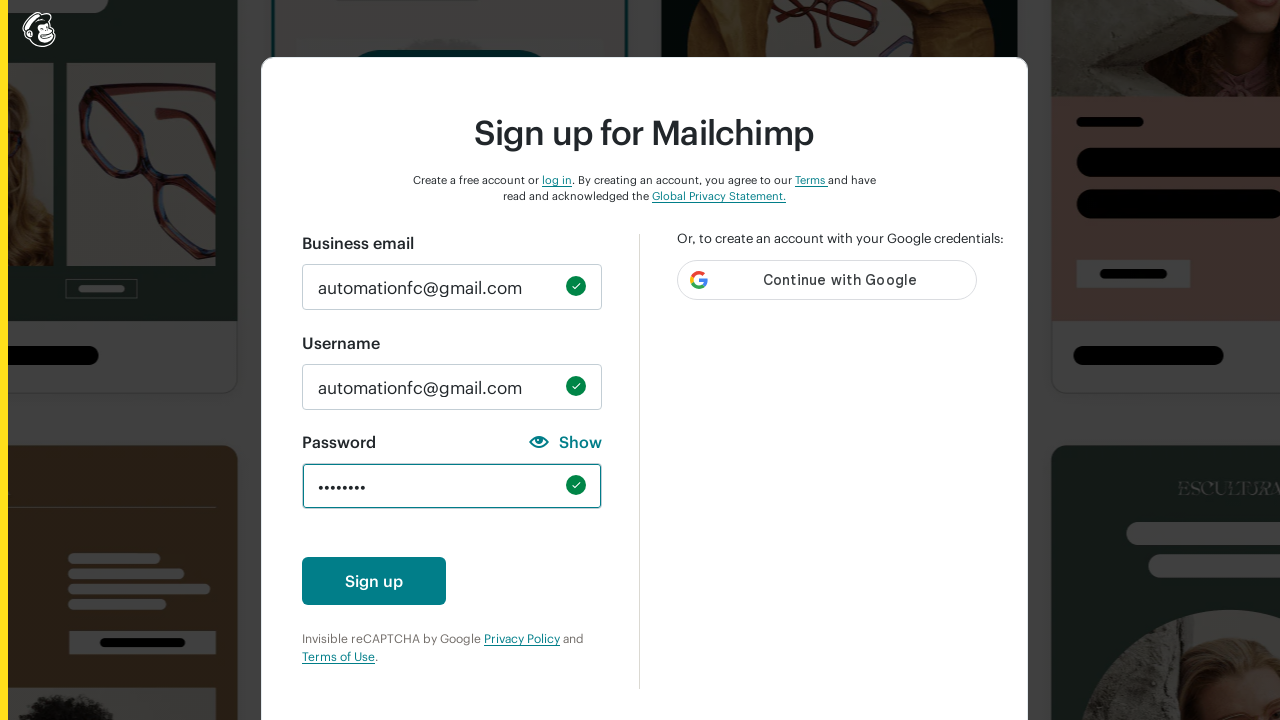

Located lowercase character validation message
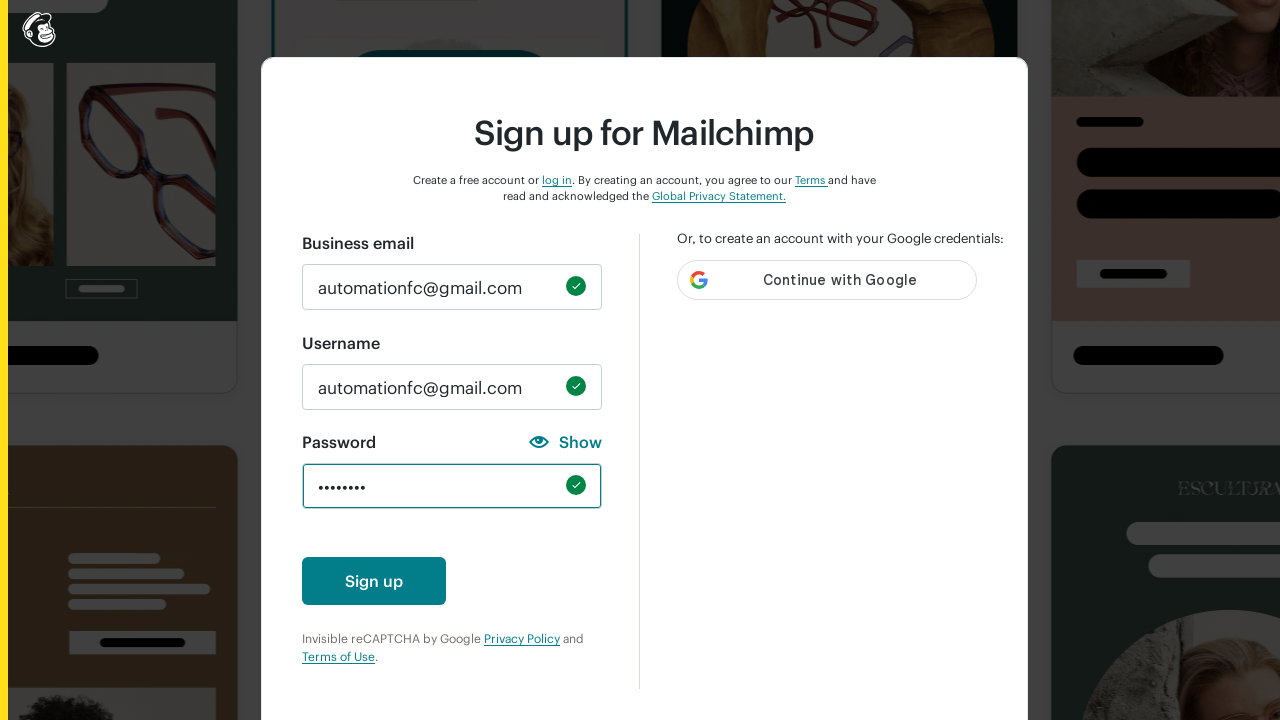

Located uppercase character validation message
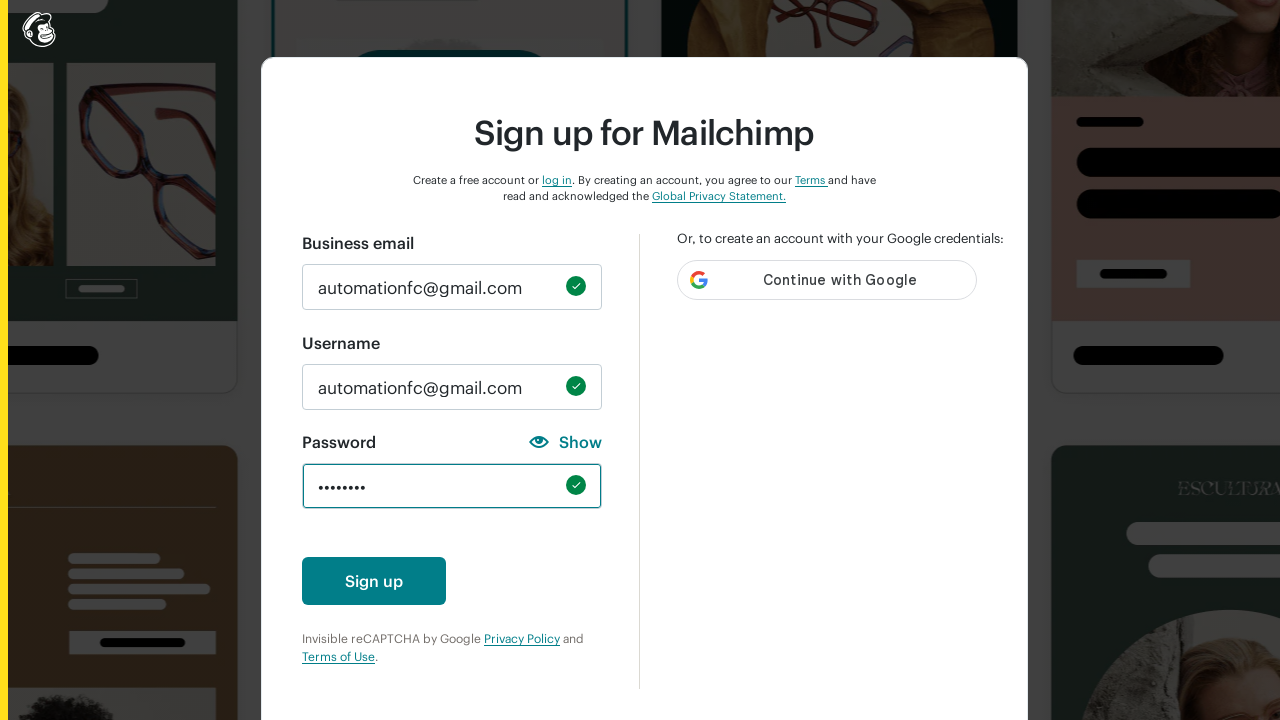

Located number character validation message
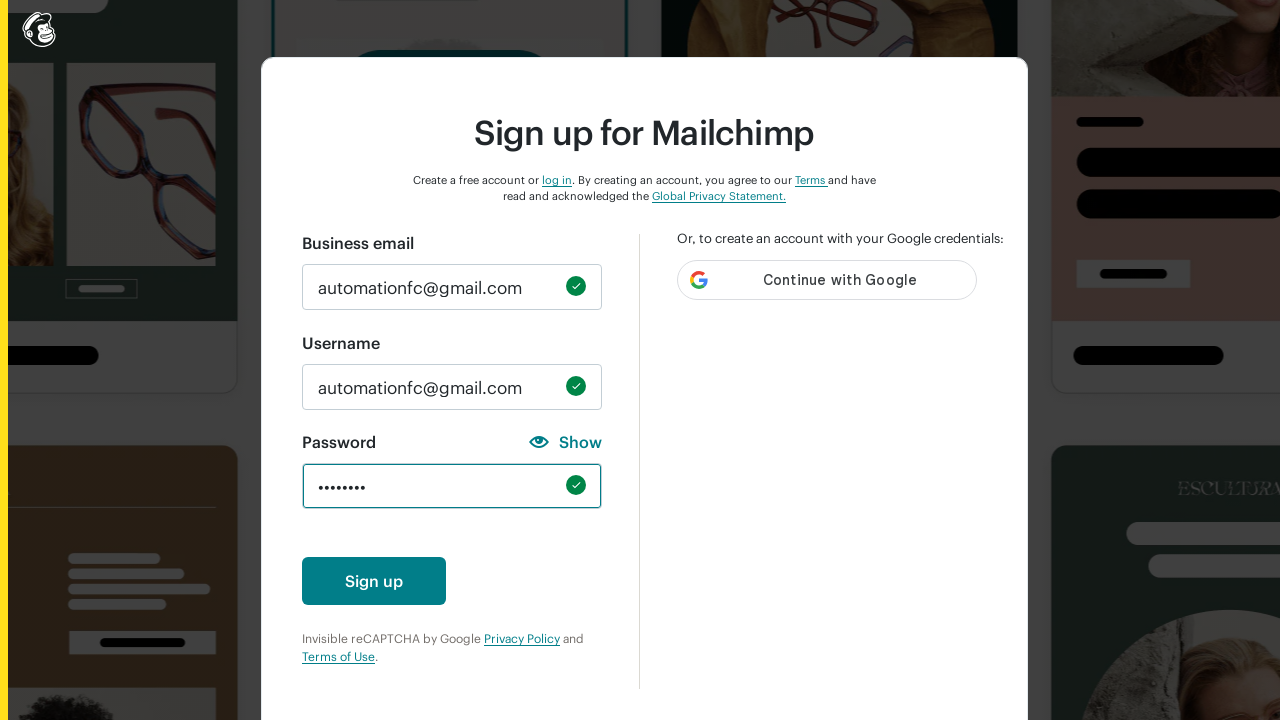

Located special character validation message
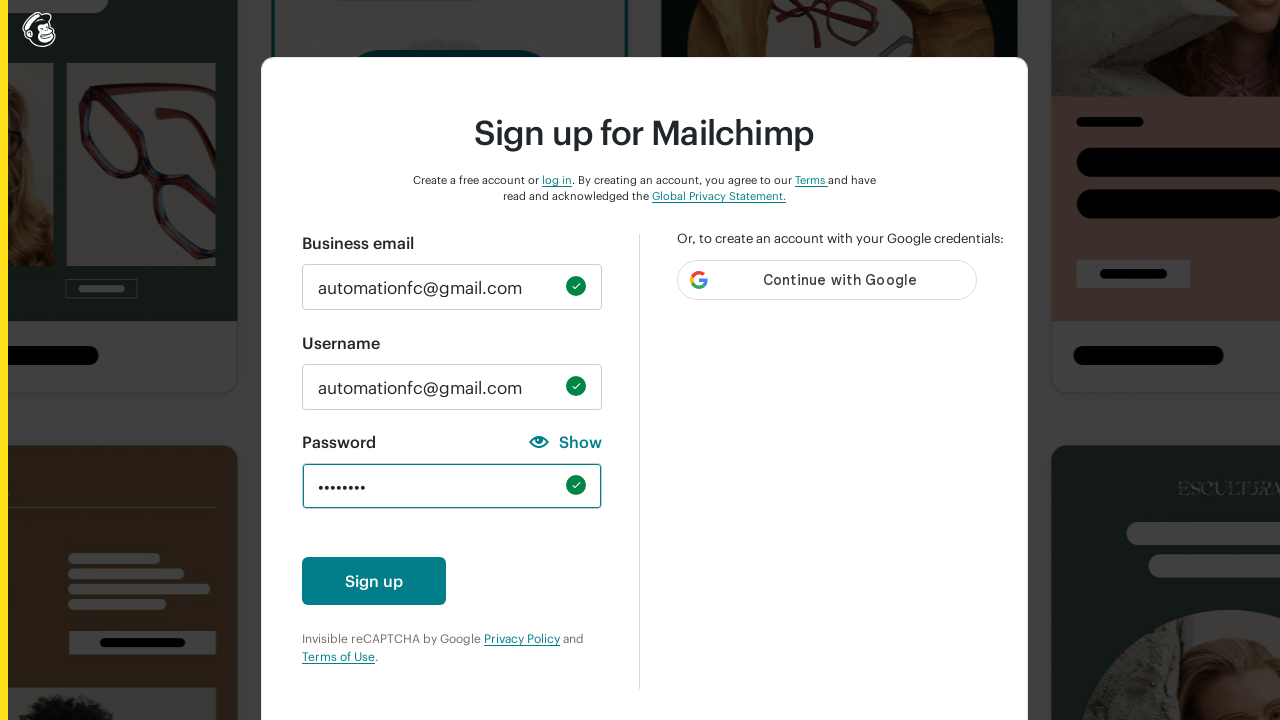

Located 8-character minimum validation message
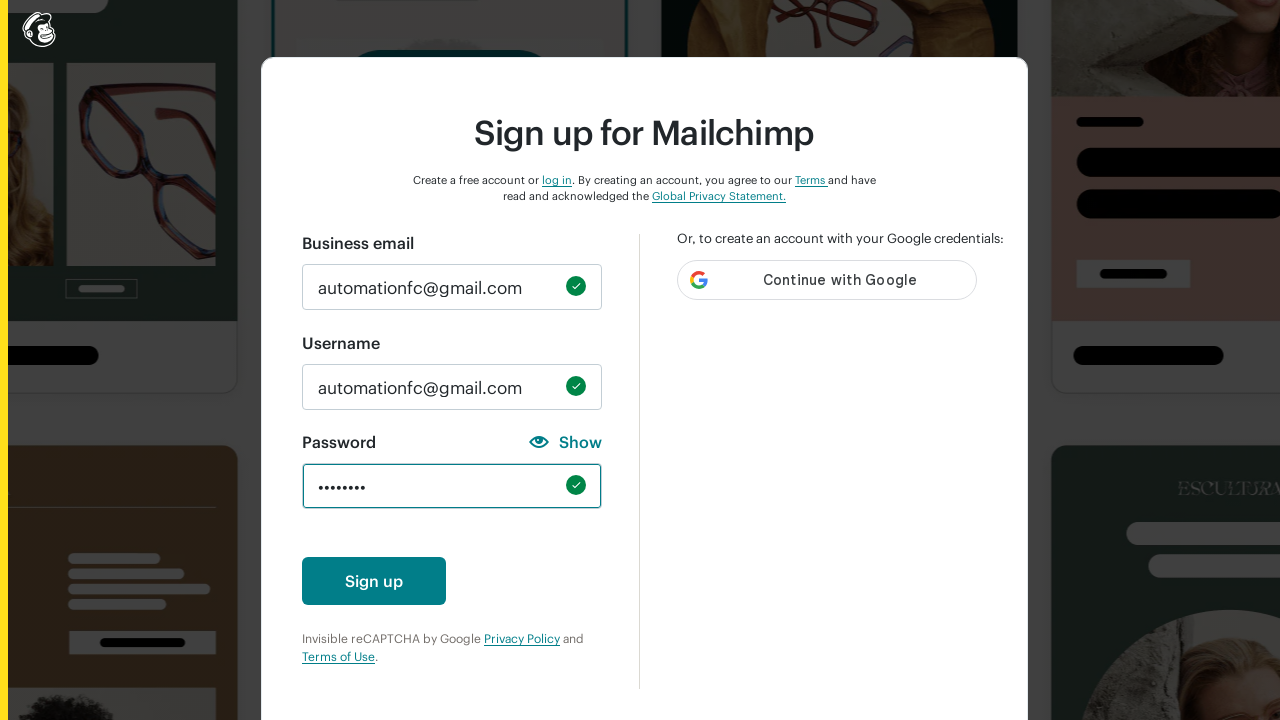

Located username check validation message
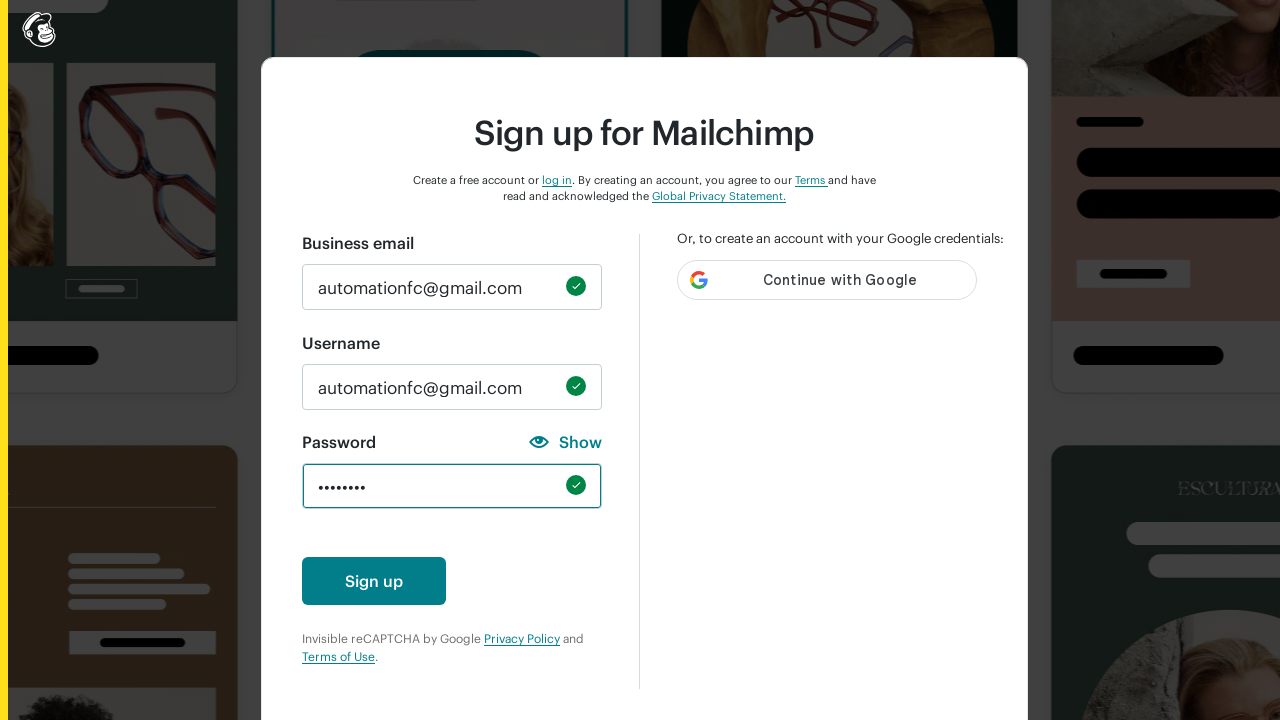

Checked visibility of lowercase character requirement for password 'aBc!3456'
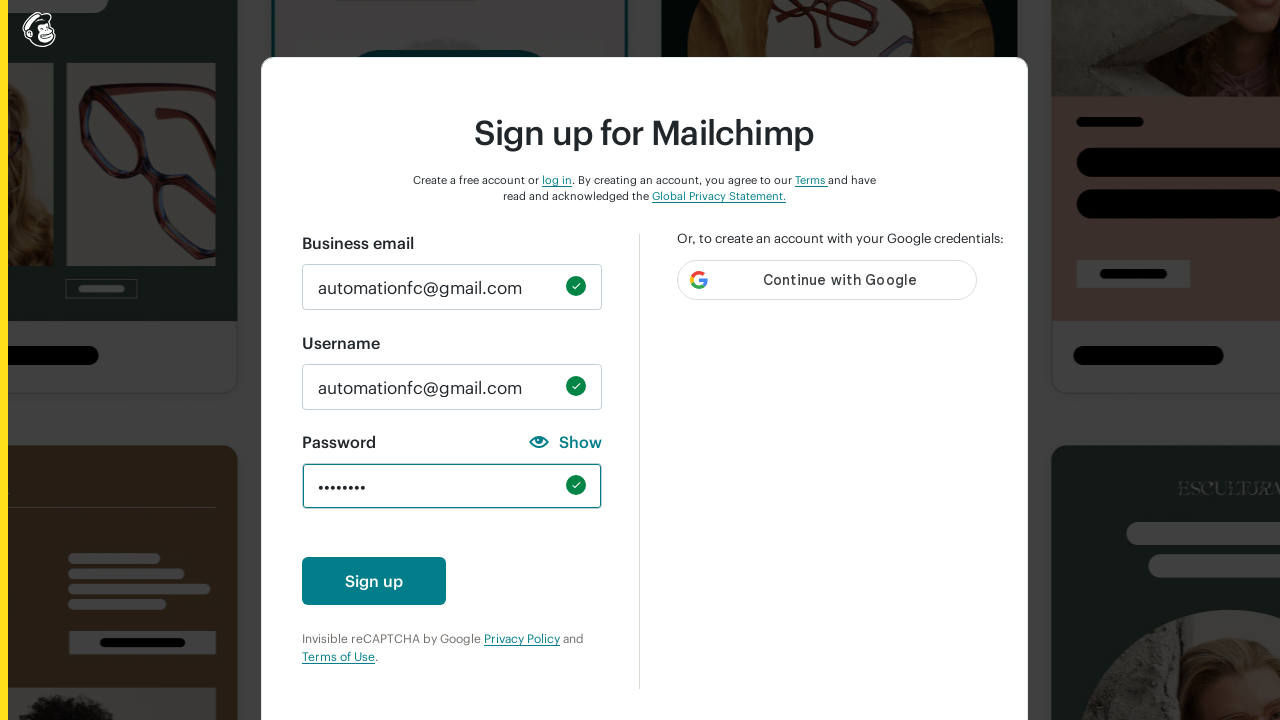

Checked visibility of uppercase character requirement for password 'aBc!3456'
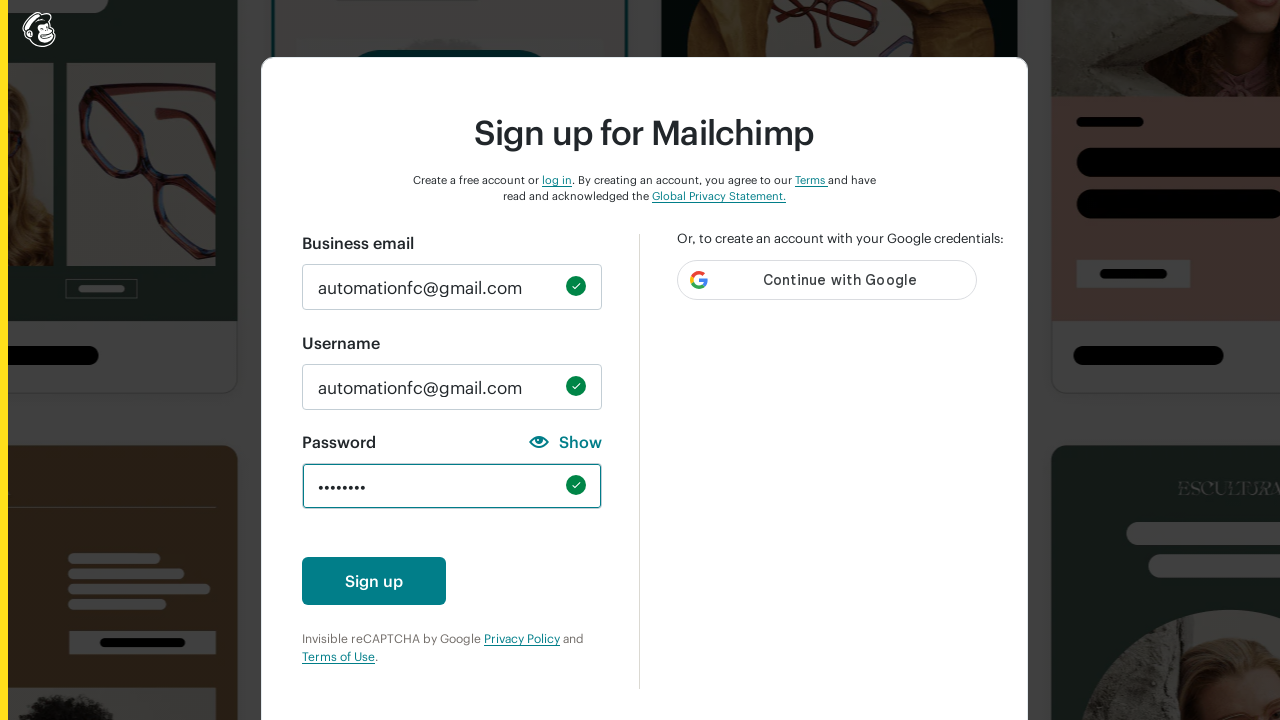

Checked visibility of number character requirement for password 'aBc!3456'
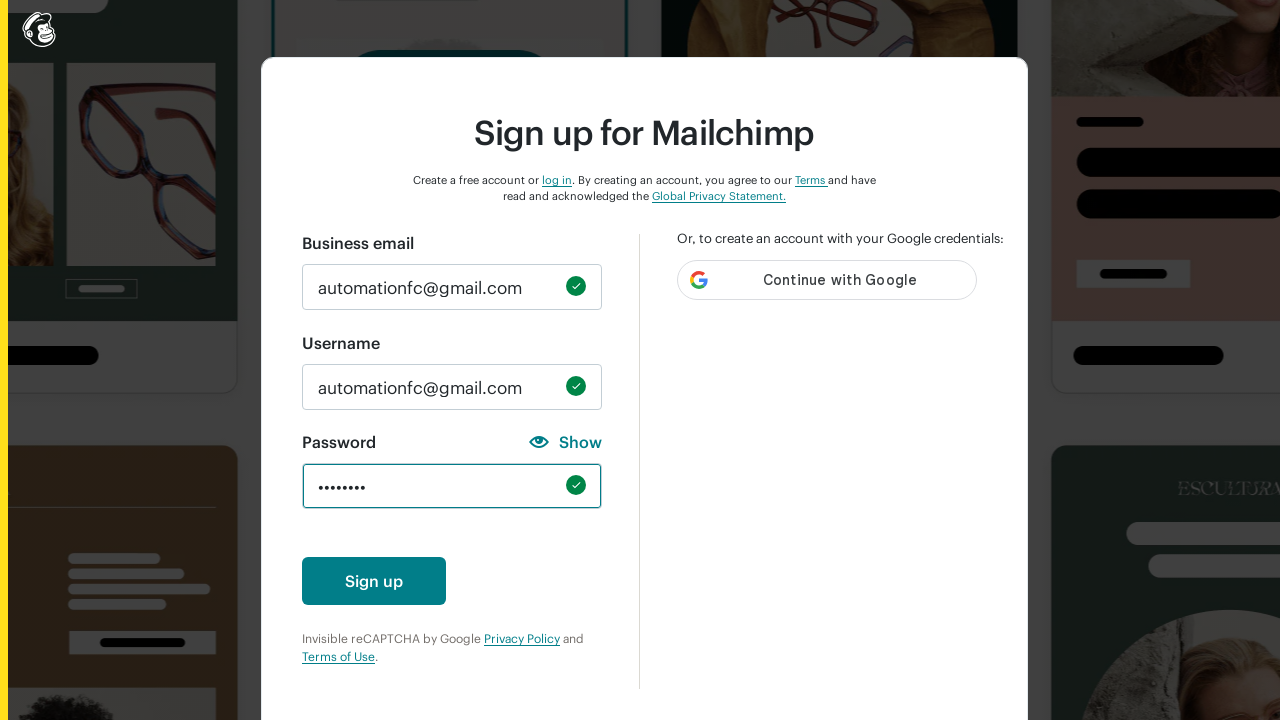

Checked visibility of special character requirement for password 'aBc!3456'
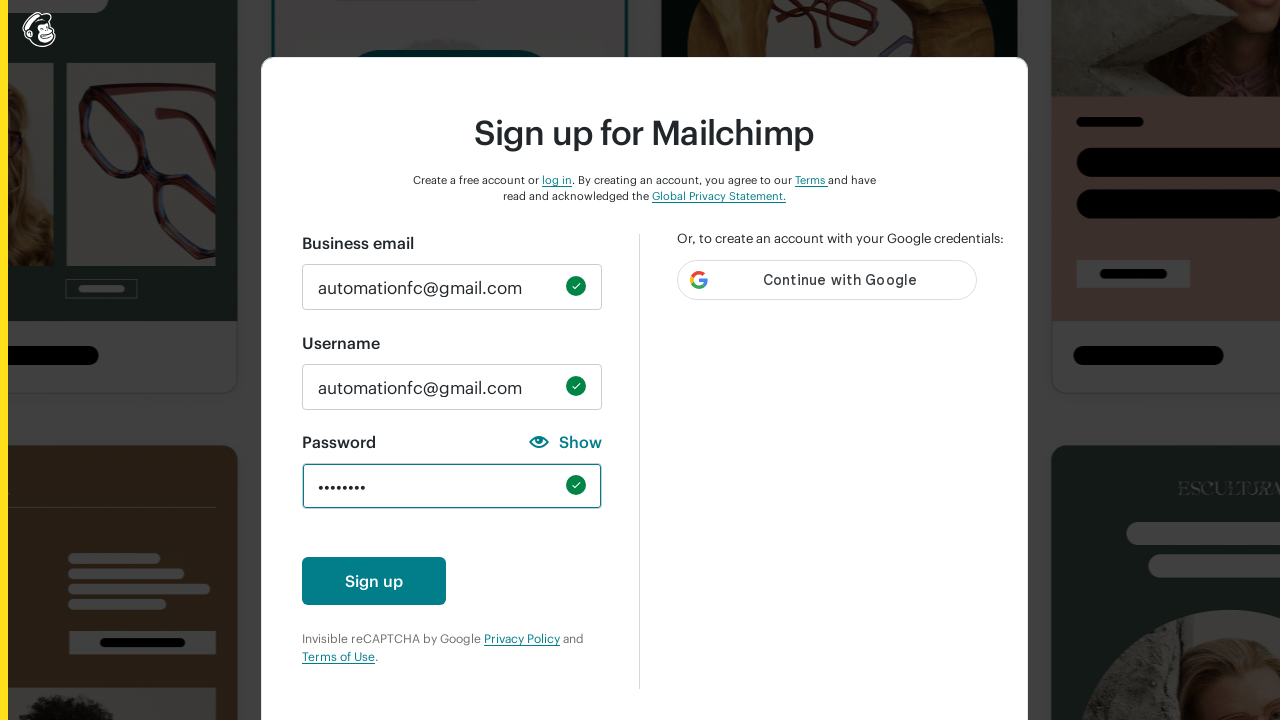

Checked visibility of 8-character minimum requirement for password 'aBc!3456'
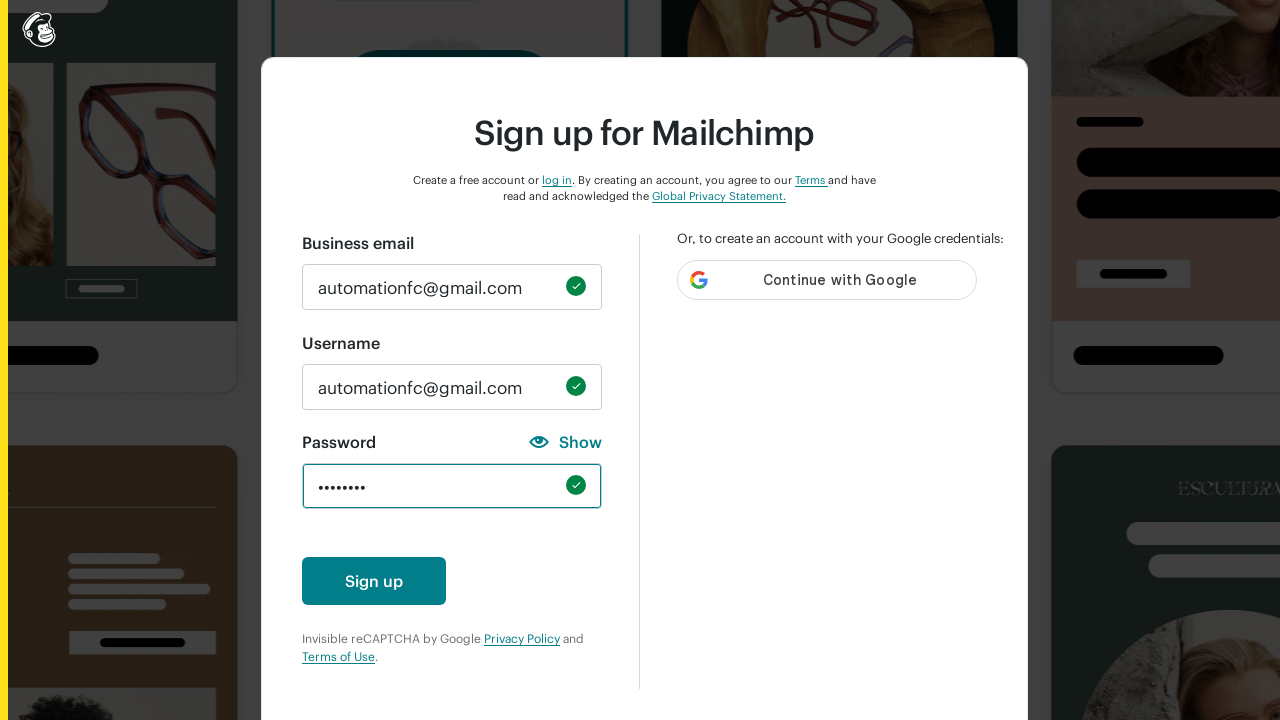

Checked visibility of username check requirement for password 'aBc!3456'
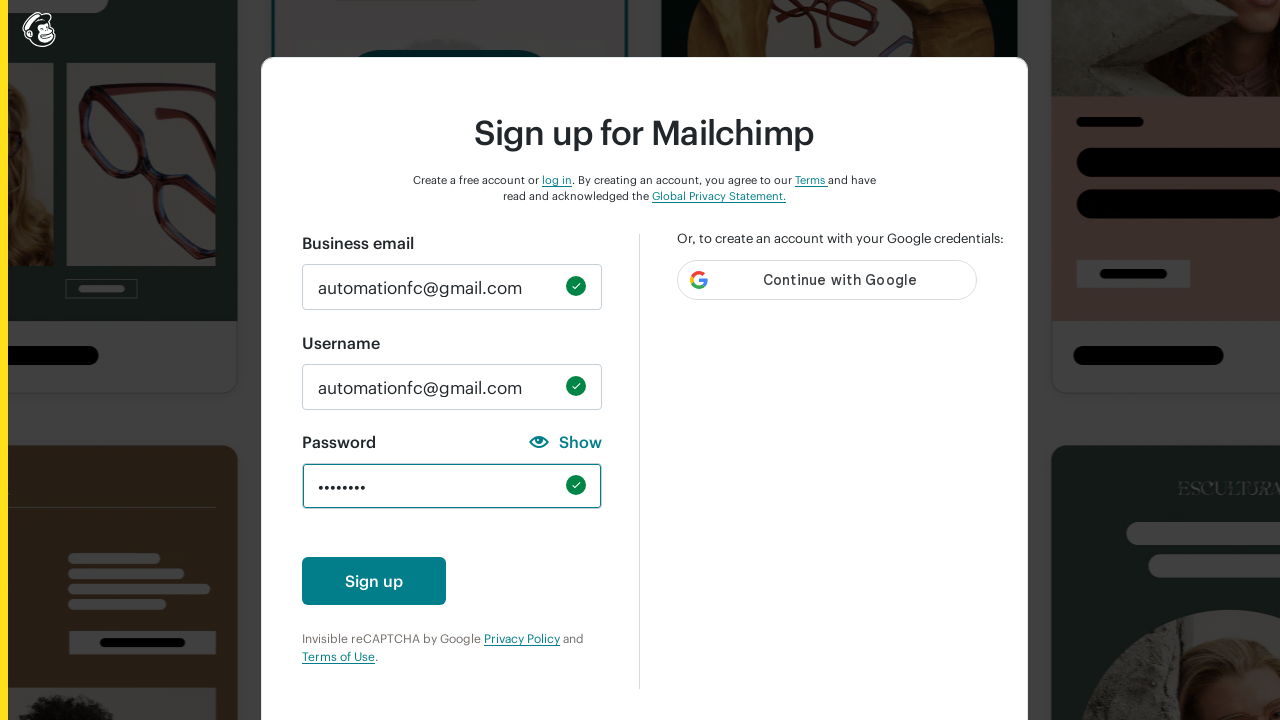

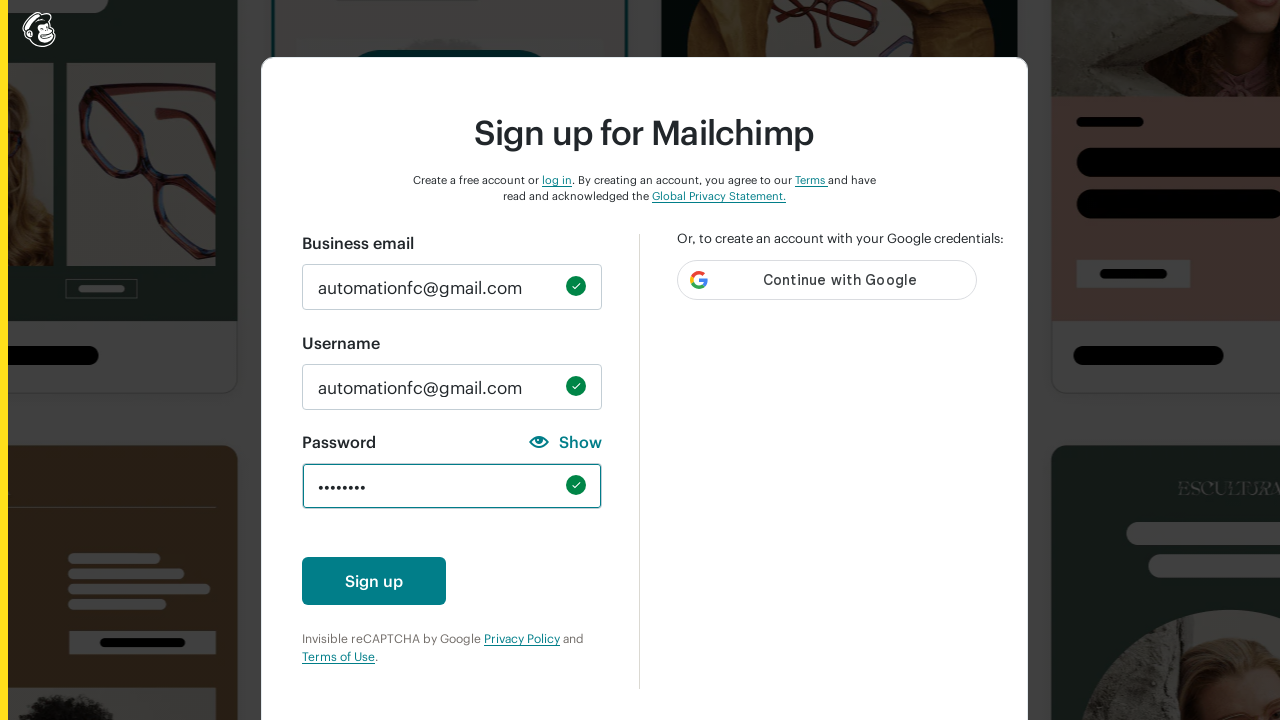